Tests profile view rate limiting by searching for a user and clicking on multiple profiles to exhaust the profile quota

Starting URL: https://simonsmith.github.io/github-user-search/#/search

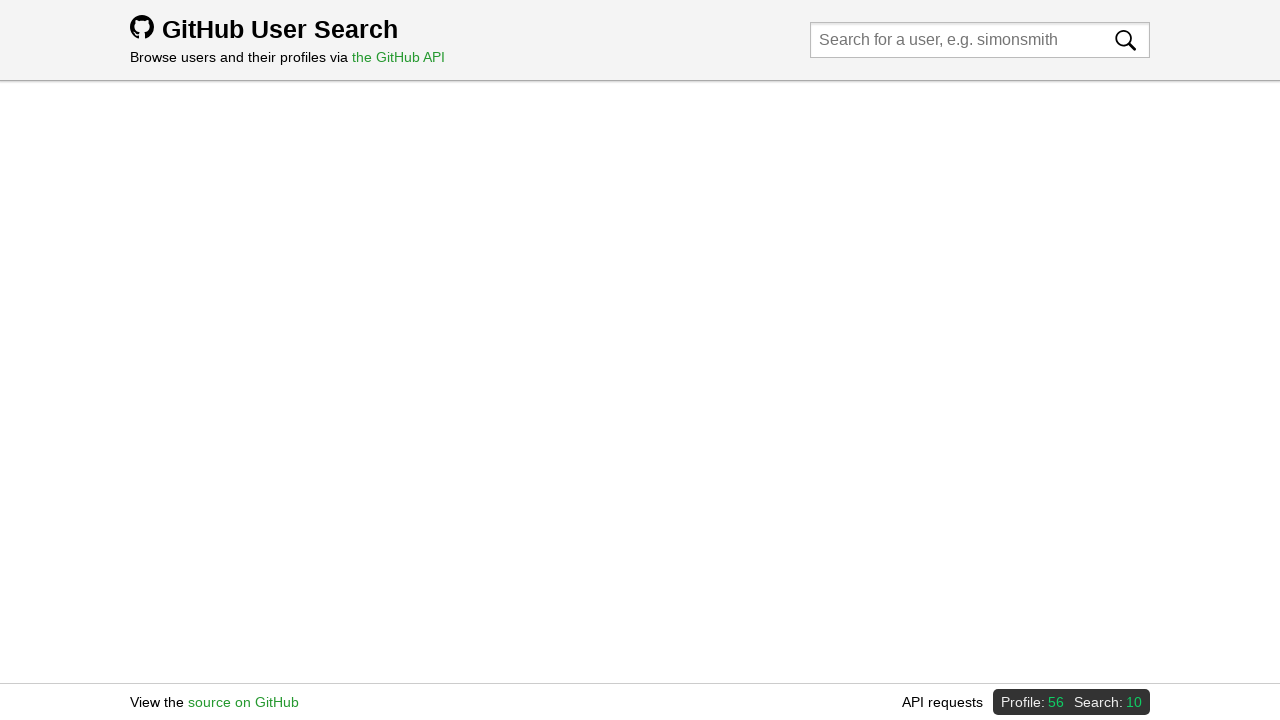

Filled search field with 'Bob' on input[type='text']
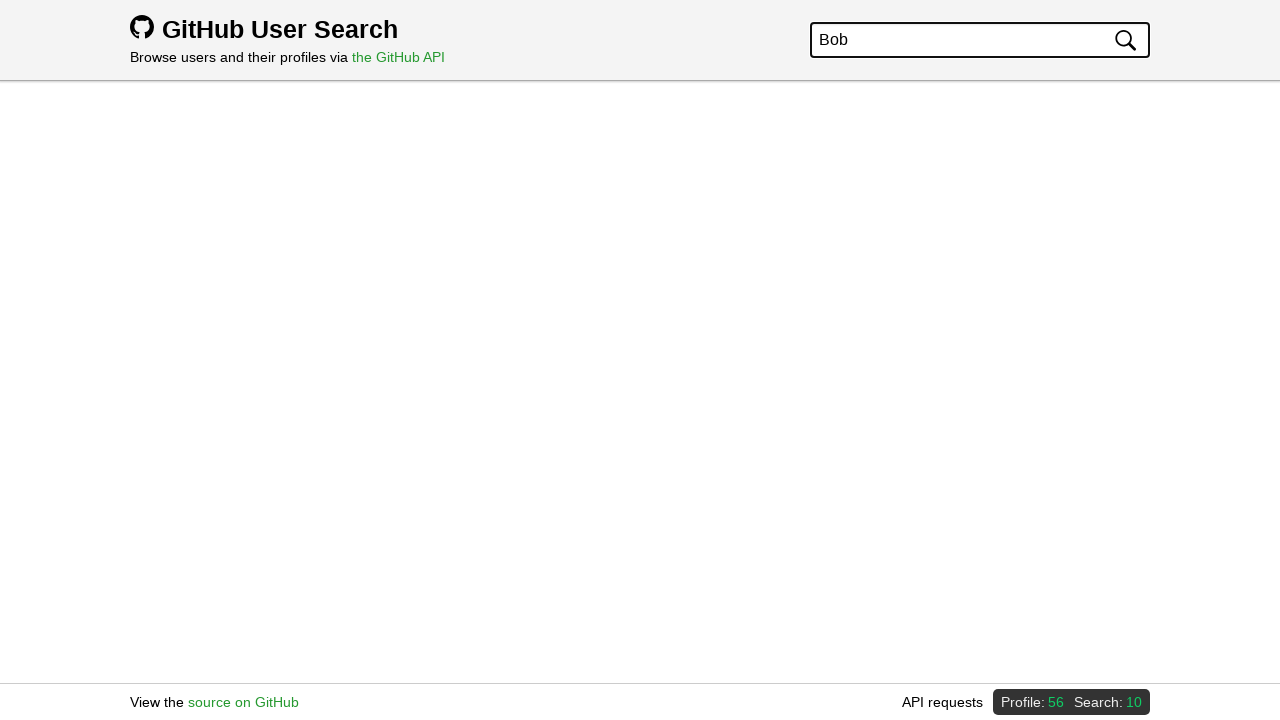

Pressed Enter to search for Bob on input[type='text']
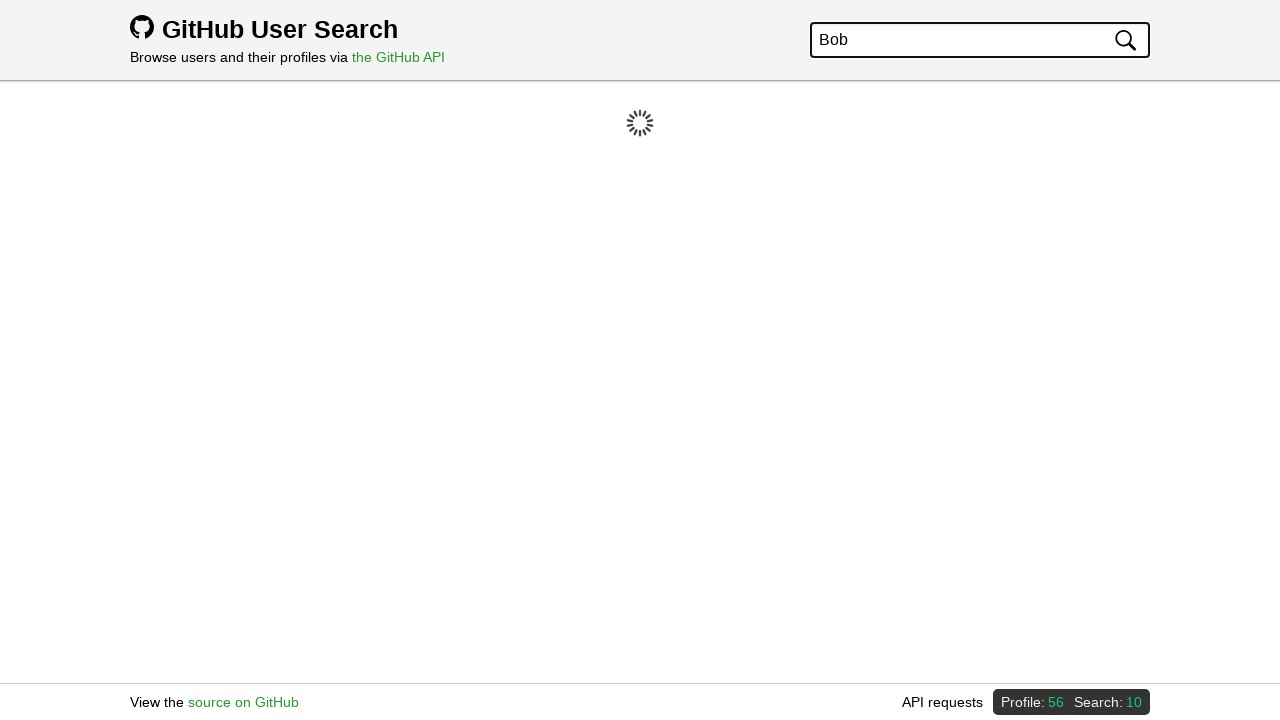

Search results loaded
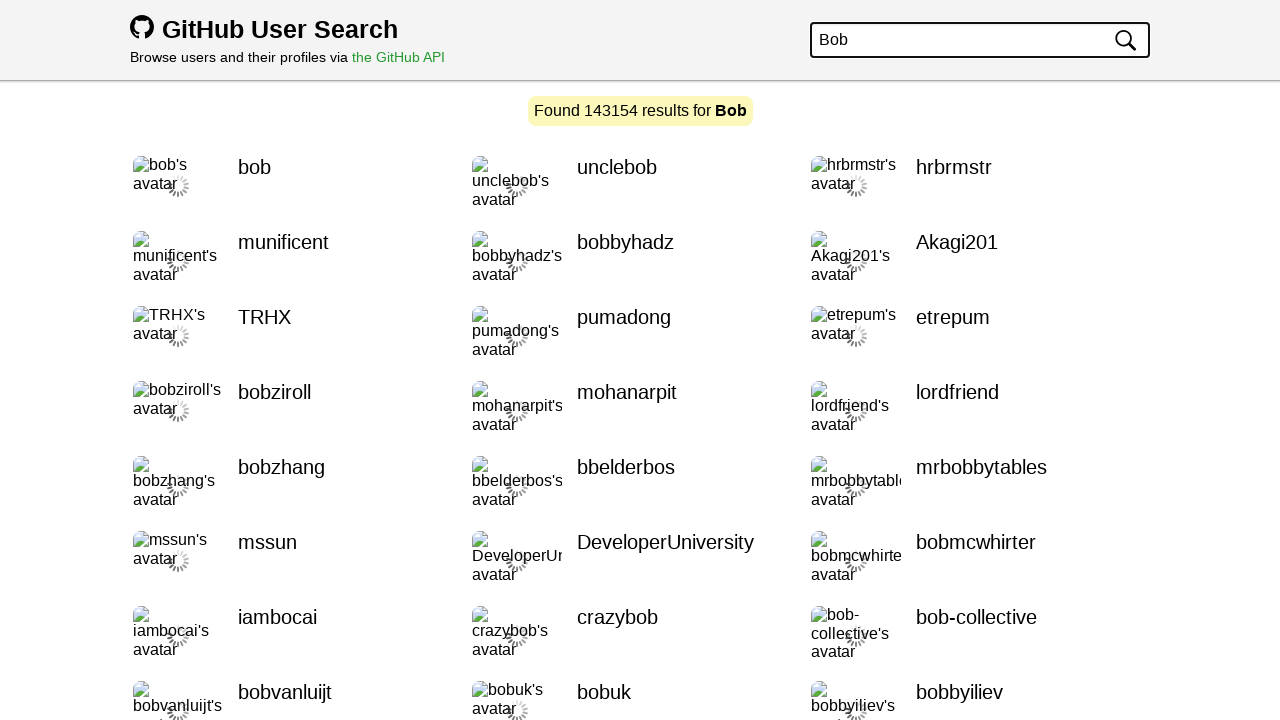

Clicked on profile #1 (index 0) at (254, 186) on .user, [class*='user'], [class*='result'] >> nth=0
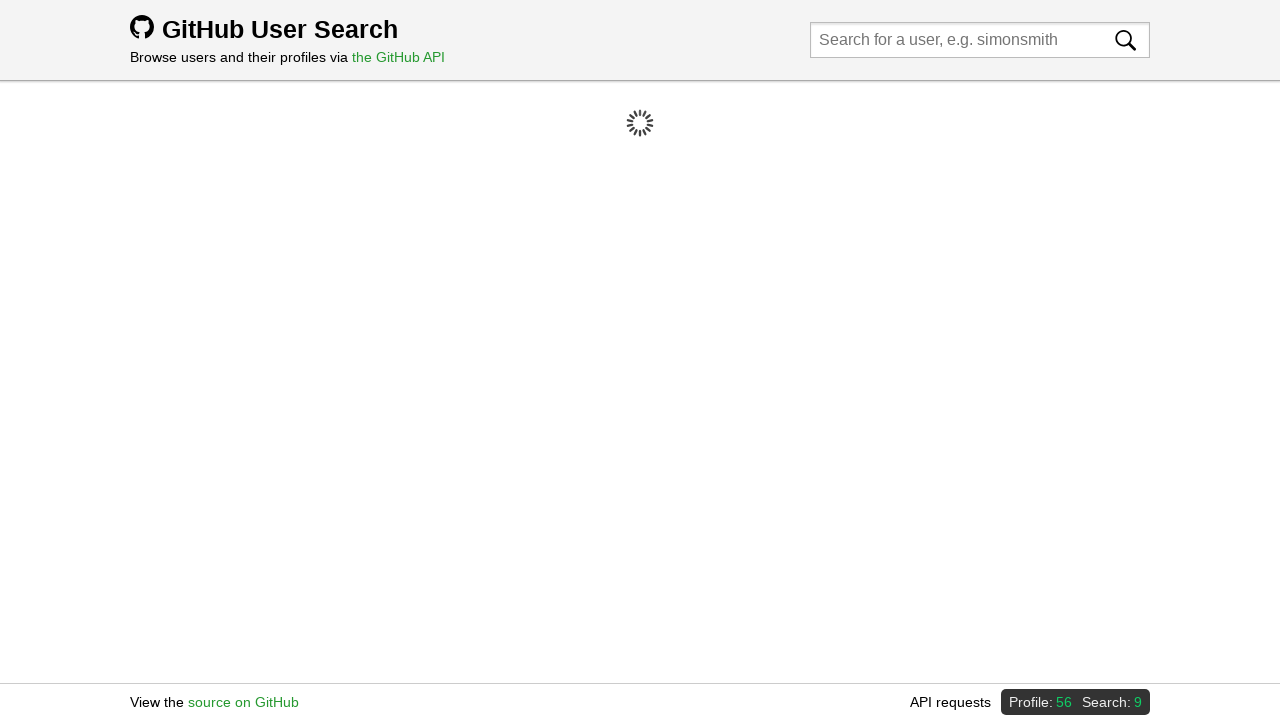

Waited 300ms after clicking profile #1
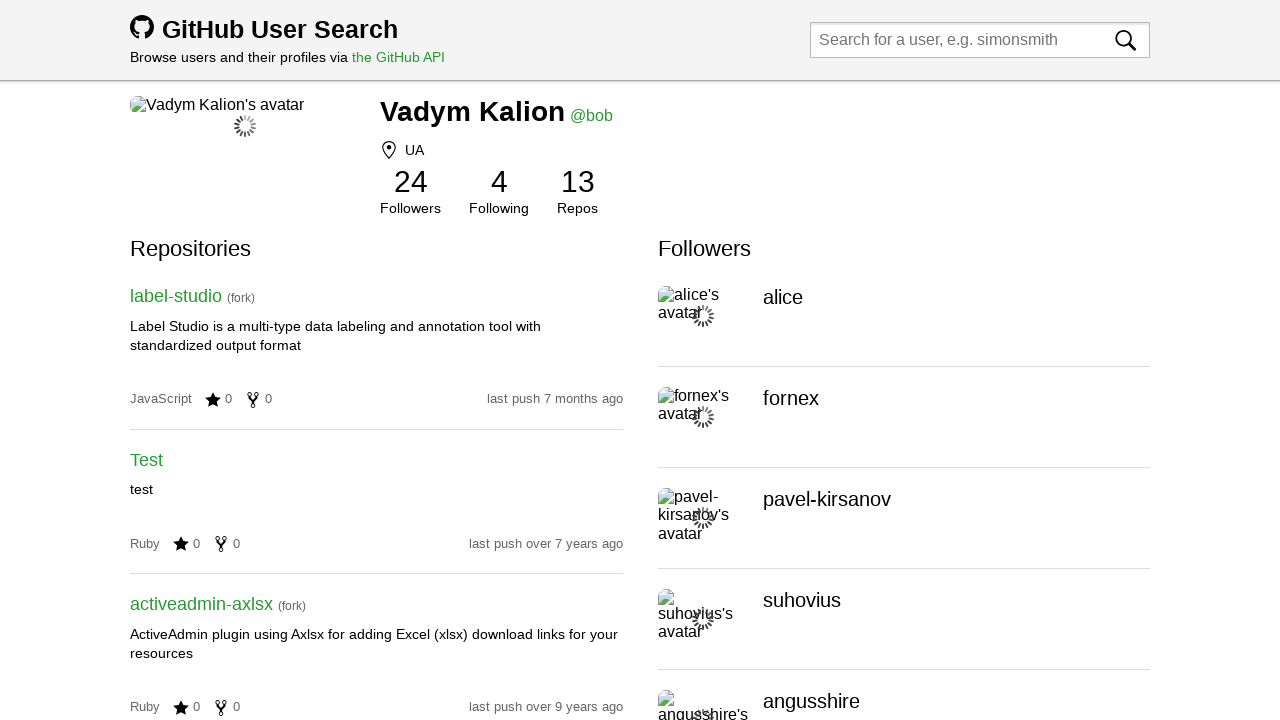

Navigated back to search results from profile #1
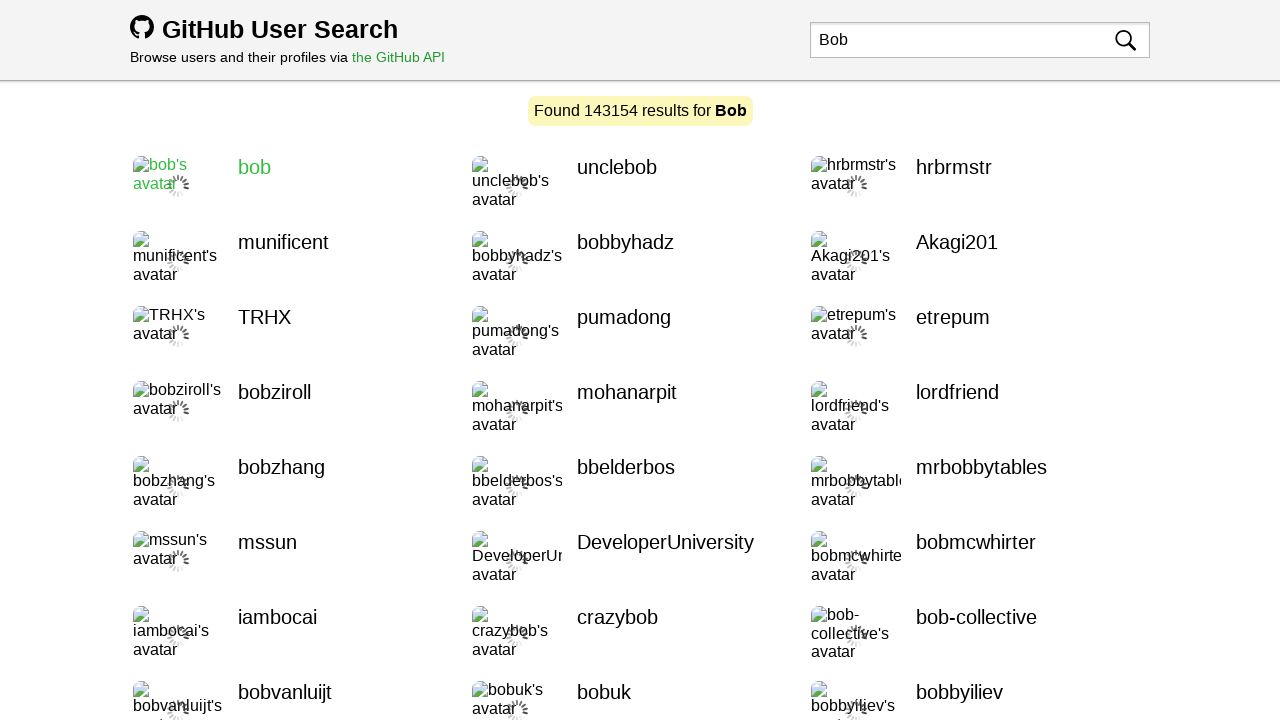

Waited 300ms after navigating back from profile #1
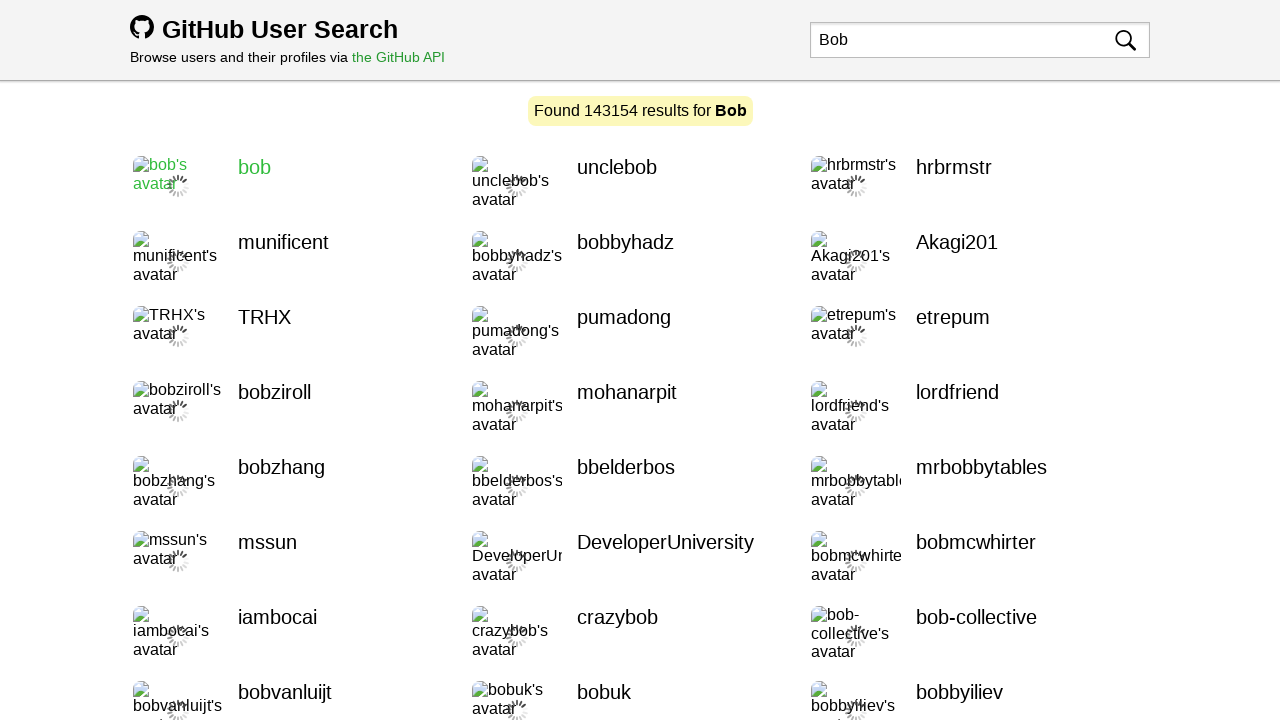

Clicked on profile #2 (index 1) at (617, 186) on .user, [class*='user'], [class*='result'] >> nth=1
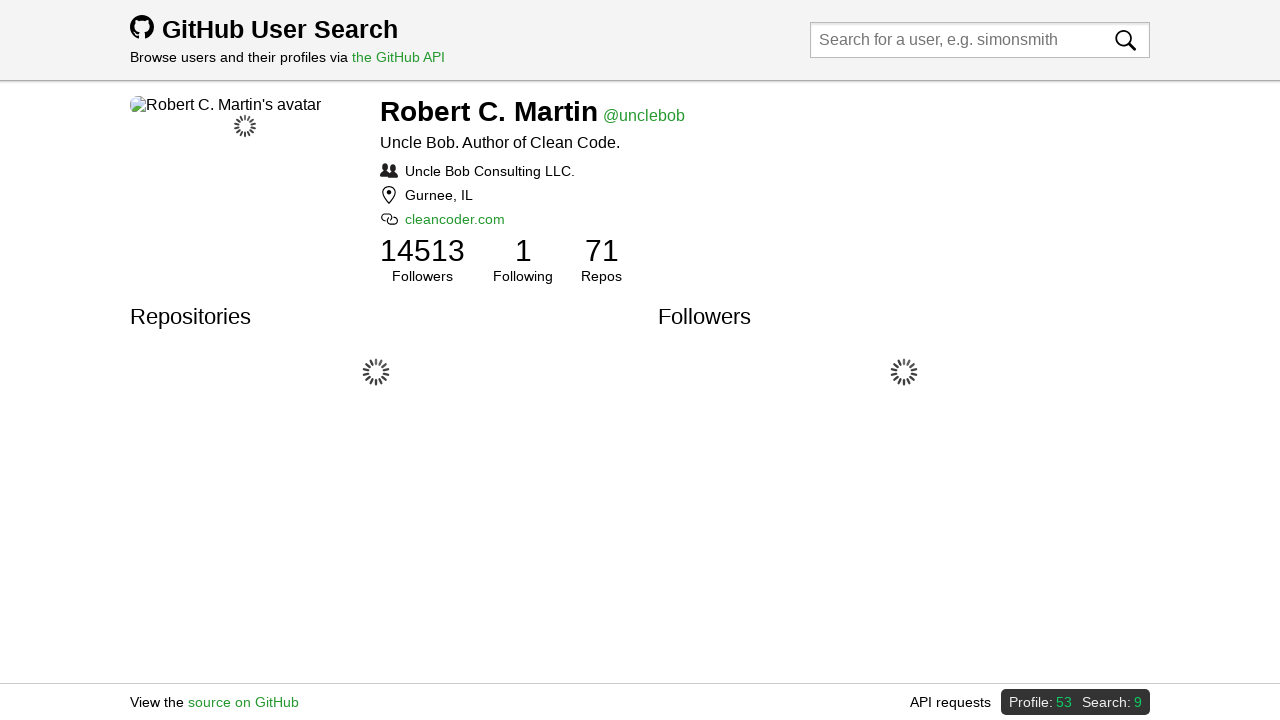

Waited 300ms after clicking profile #2
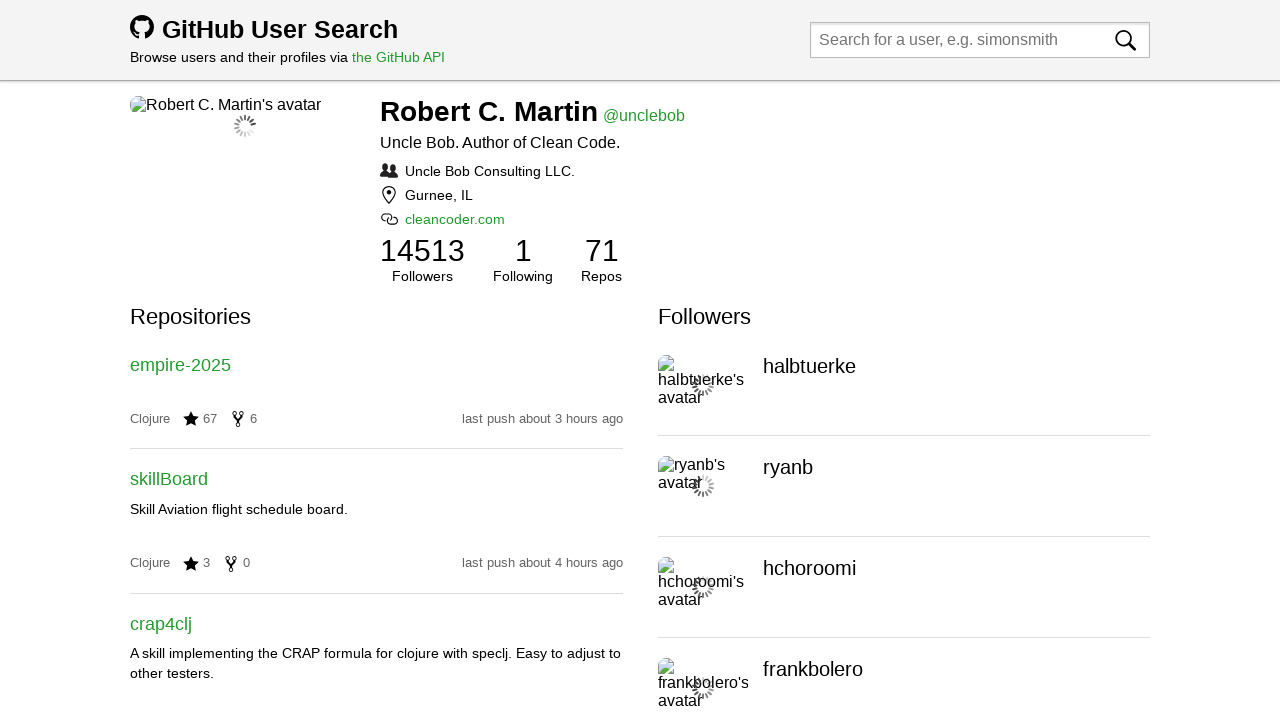

Navigated back to search results from profile #2
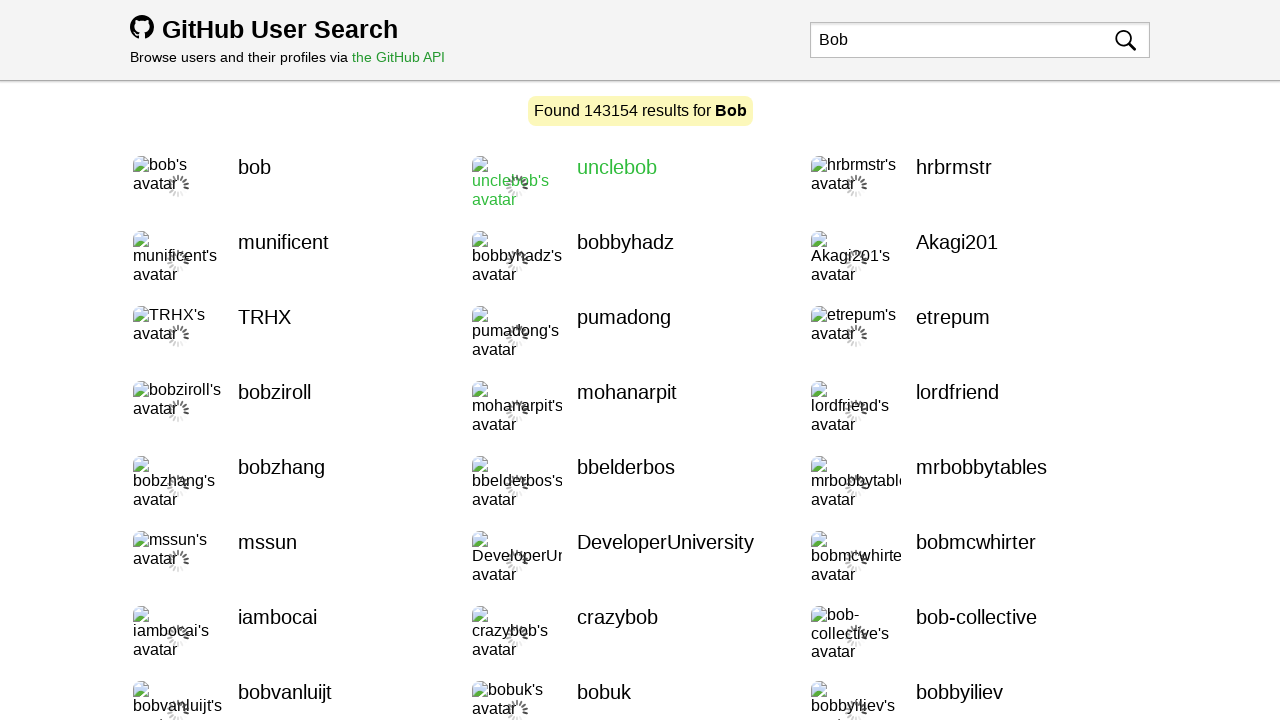

Waited 300ms after navigating back from profile #2
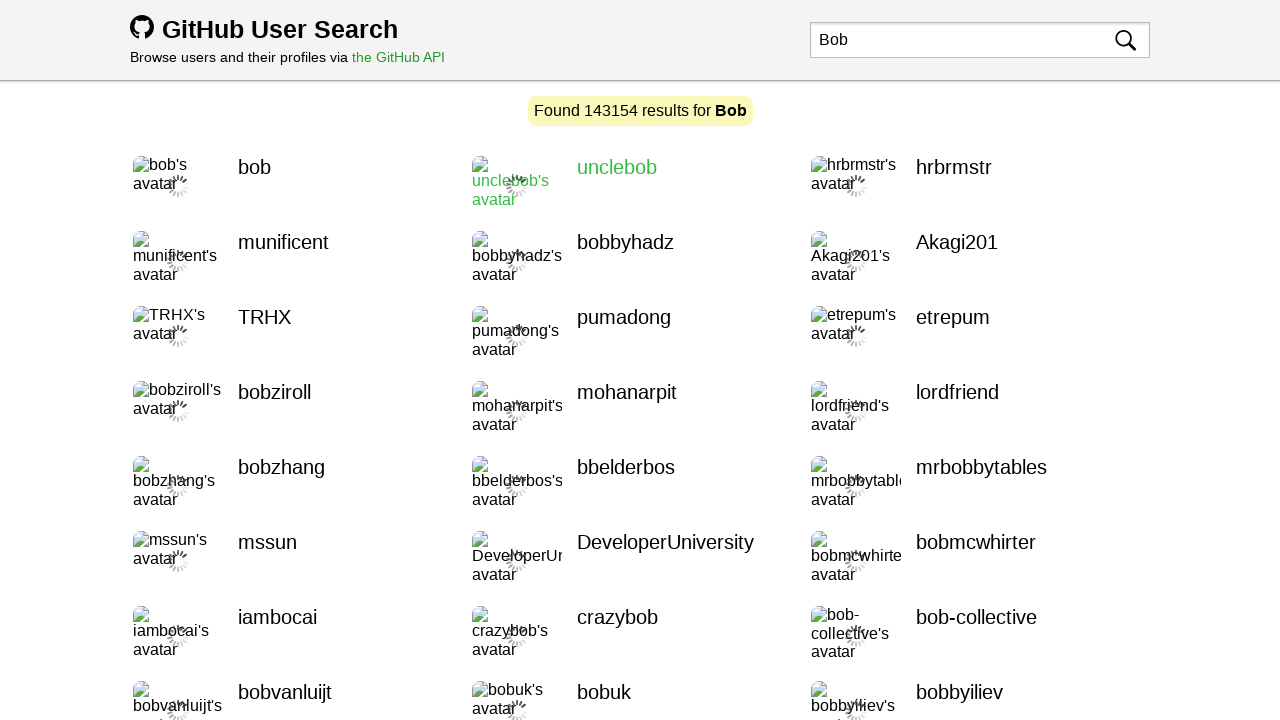

Clicked on profile #3 (index 2) at (954, 186) on .user, [class*='user'], [class*='result'] >> nth=2
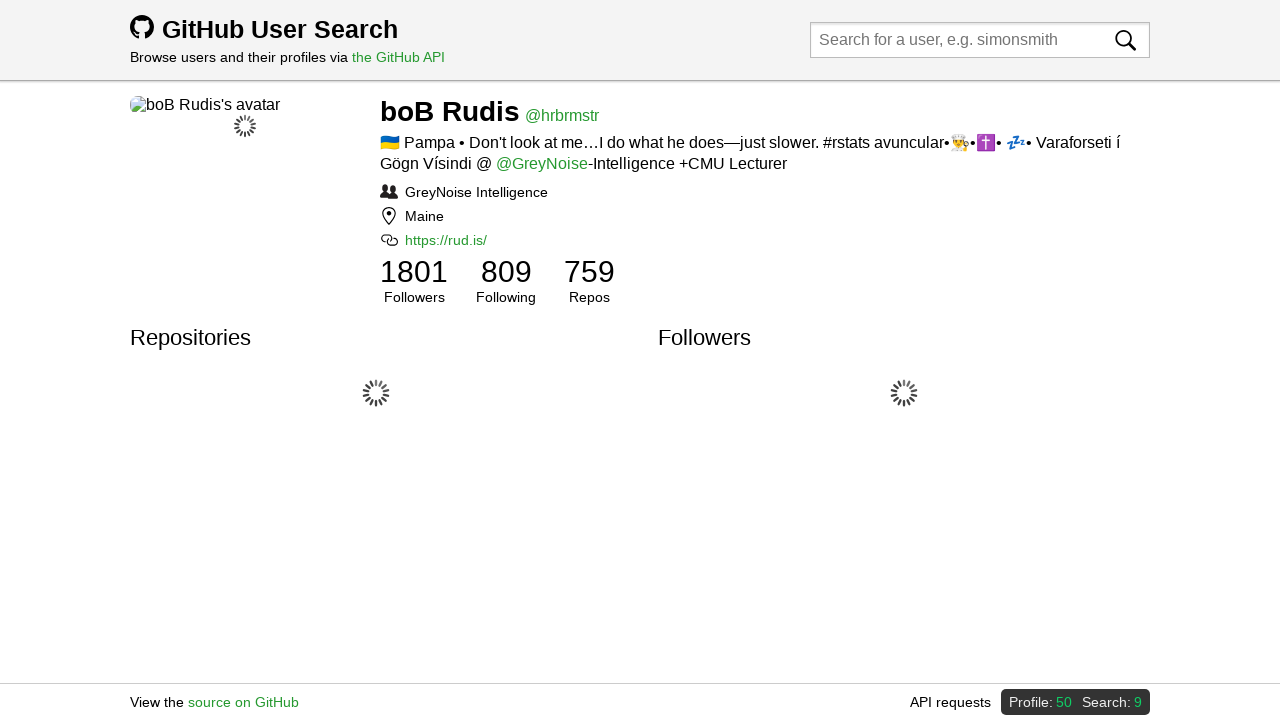

Waited 300ms after clicking profile #3
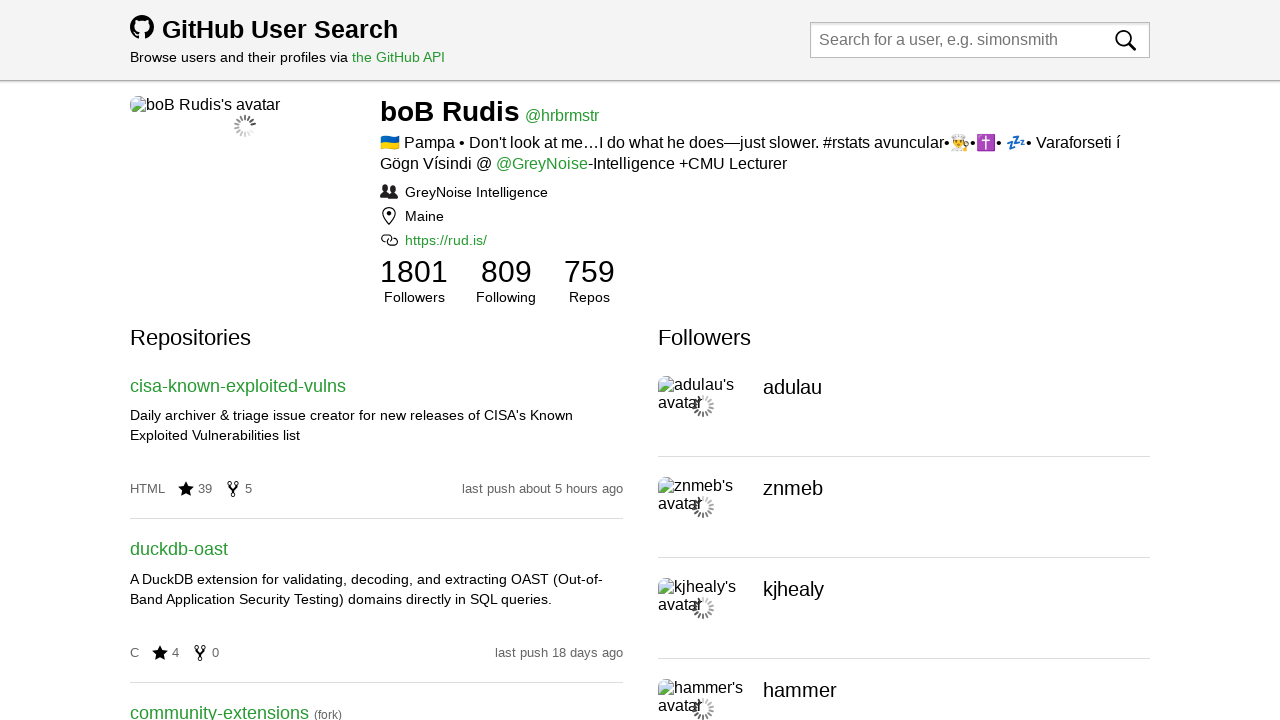

Navigated back to search results from profile #3
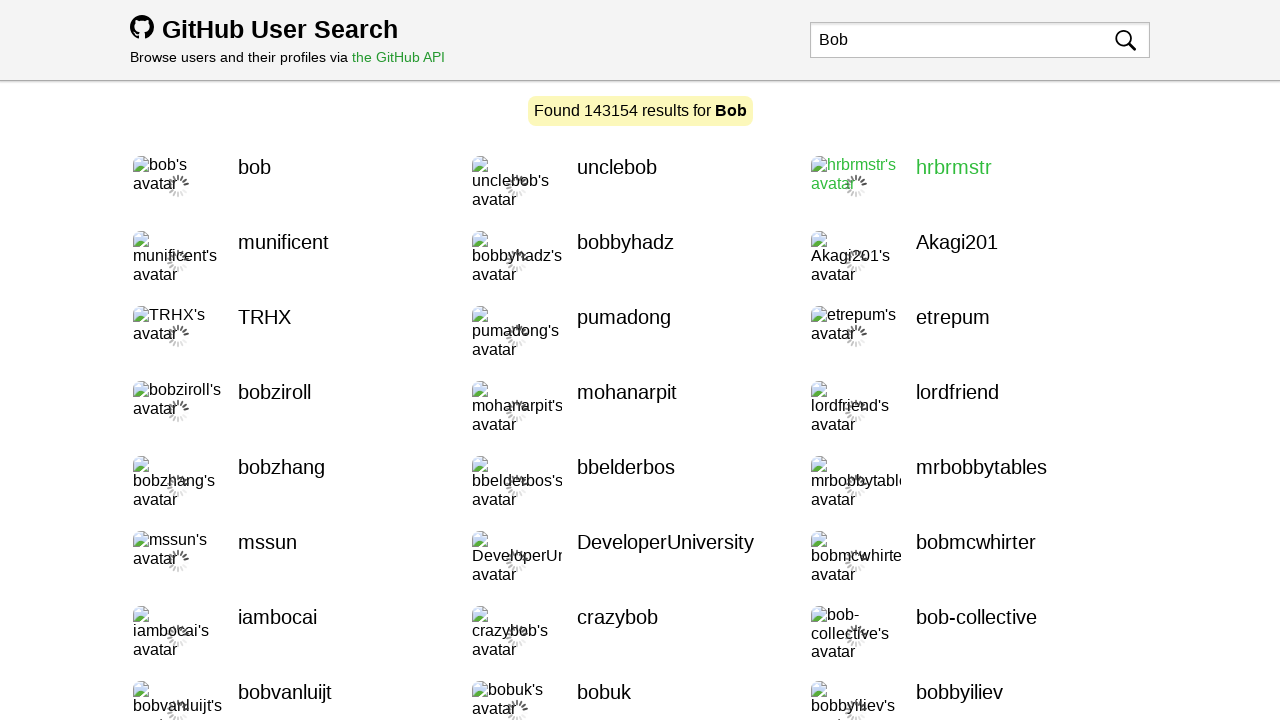

Waited 300ms after navigating back from profile #3
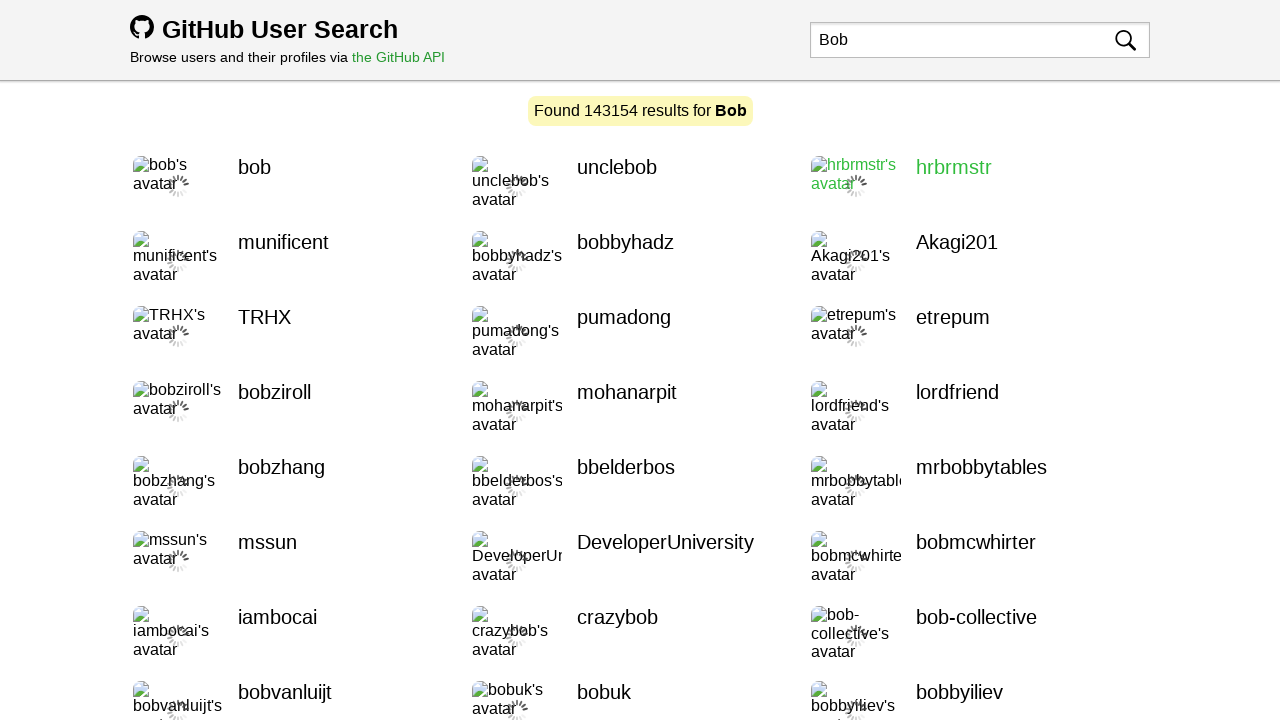

Clicked on profile #4 (index 3) at (284, 261) on .user, [class*='user'], [class*='result'] >> nth=3
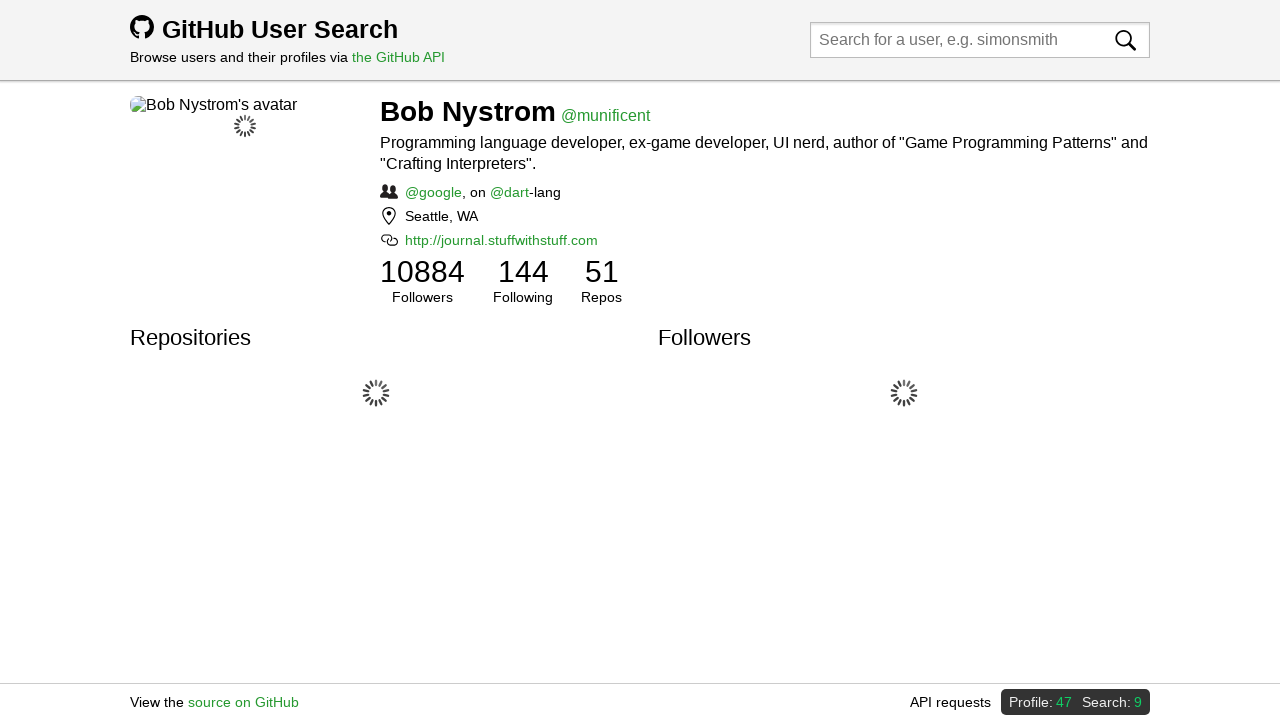

Waited 300ms after clicking profile #4
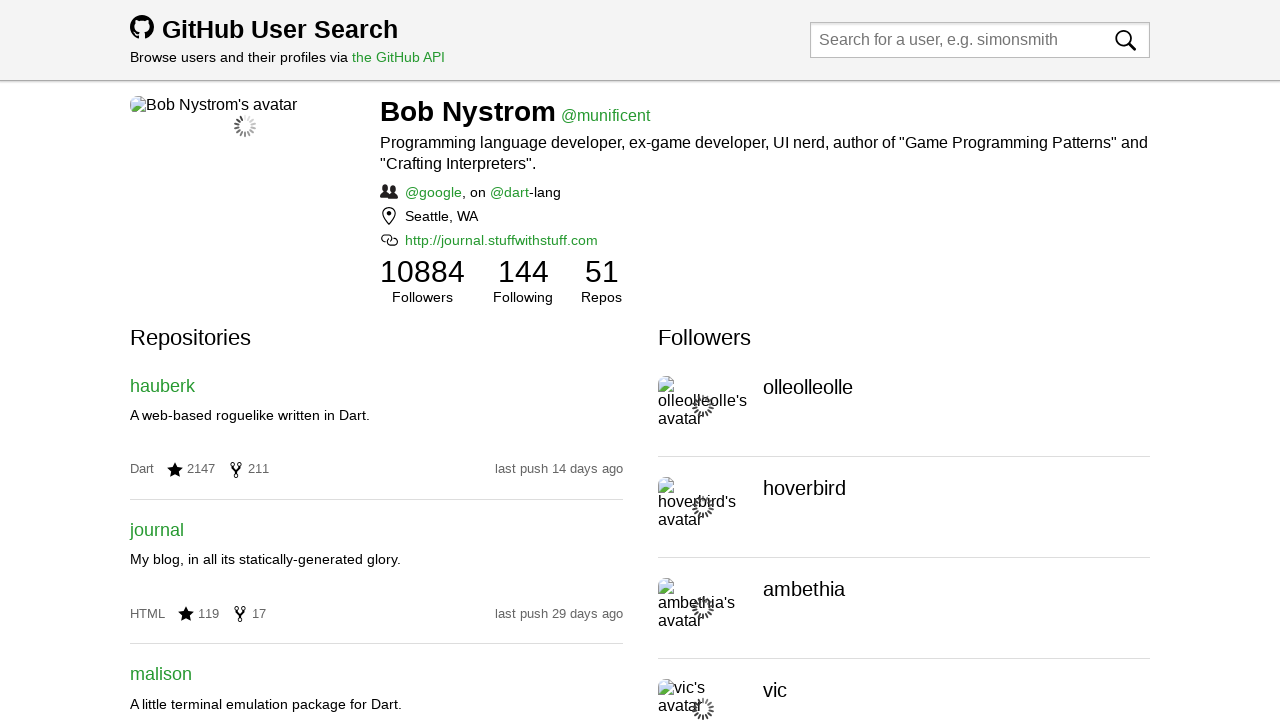

Navigated back to search results from profile #4
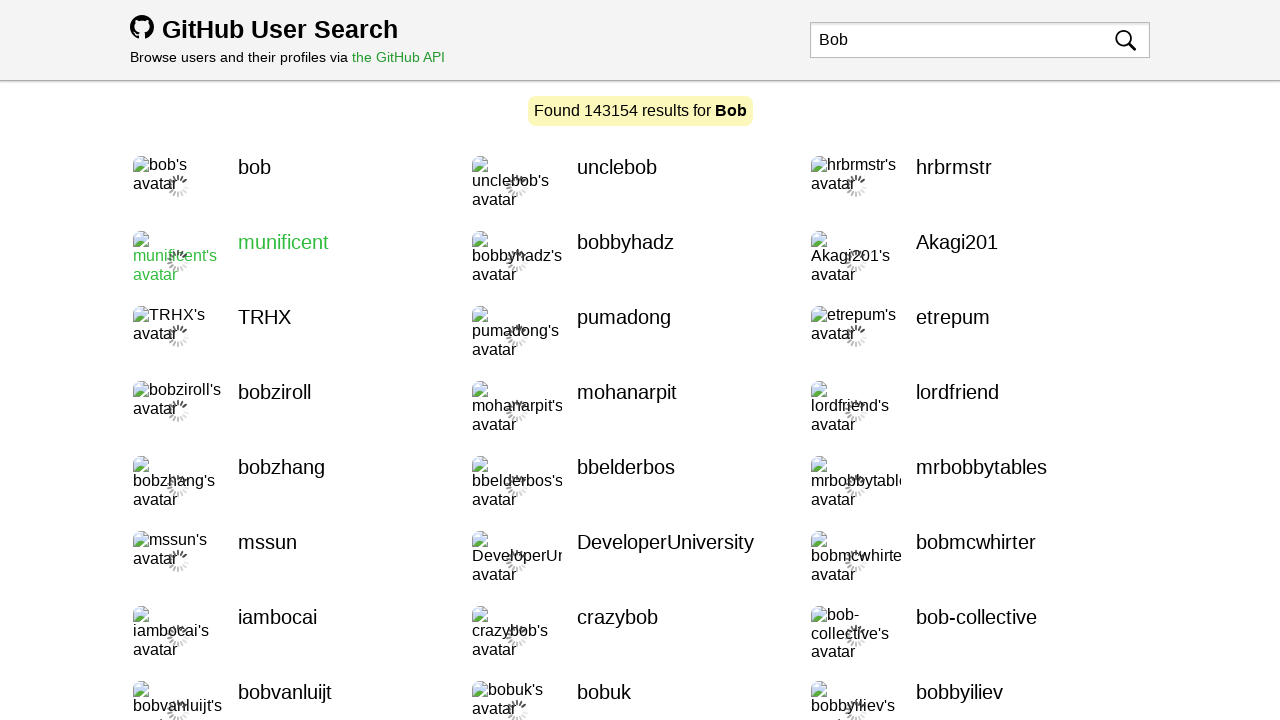

Waited 300ms after navigating back from profile #4
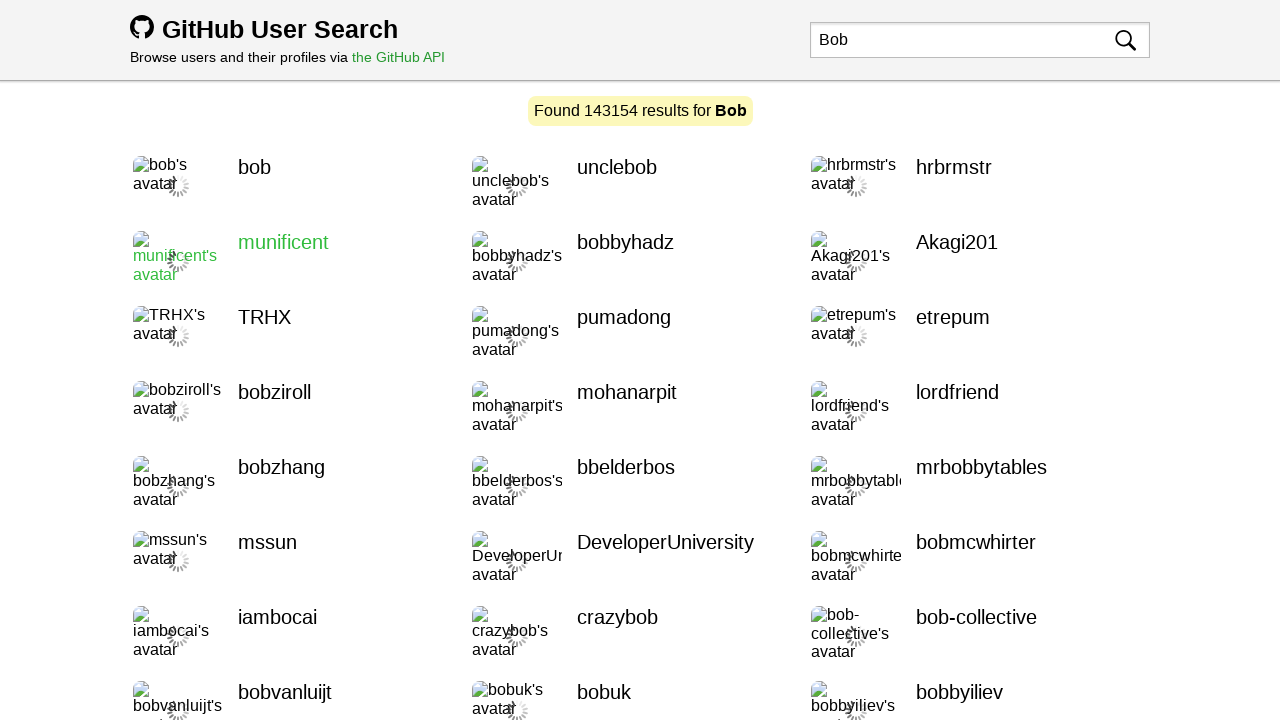

Clicked on profile #5 (index 4) at (626, 261) on .user, [class*='user'], [class*='result'] >> nth=4
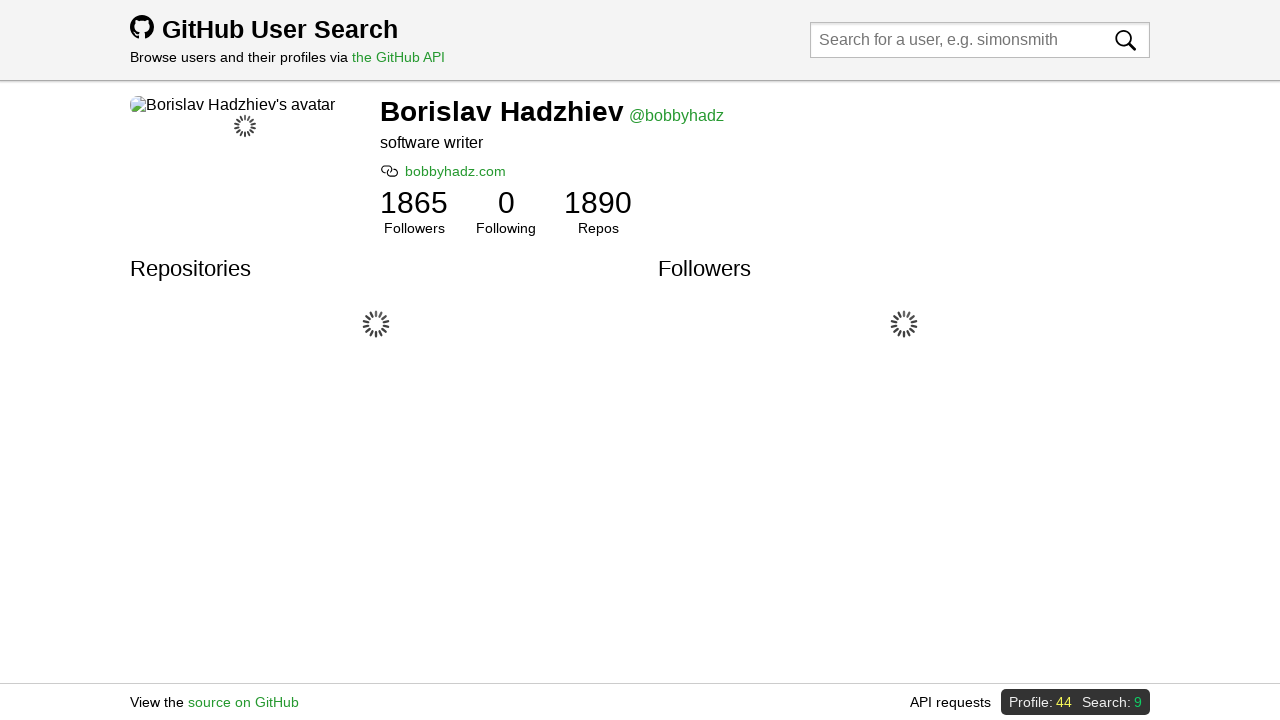

Waited 300ms after clicking profile #5
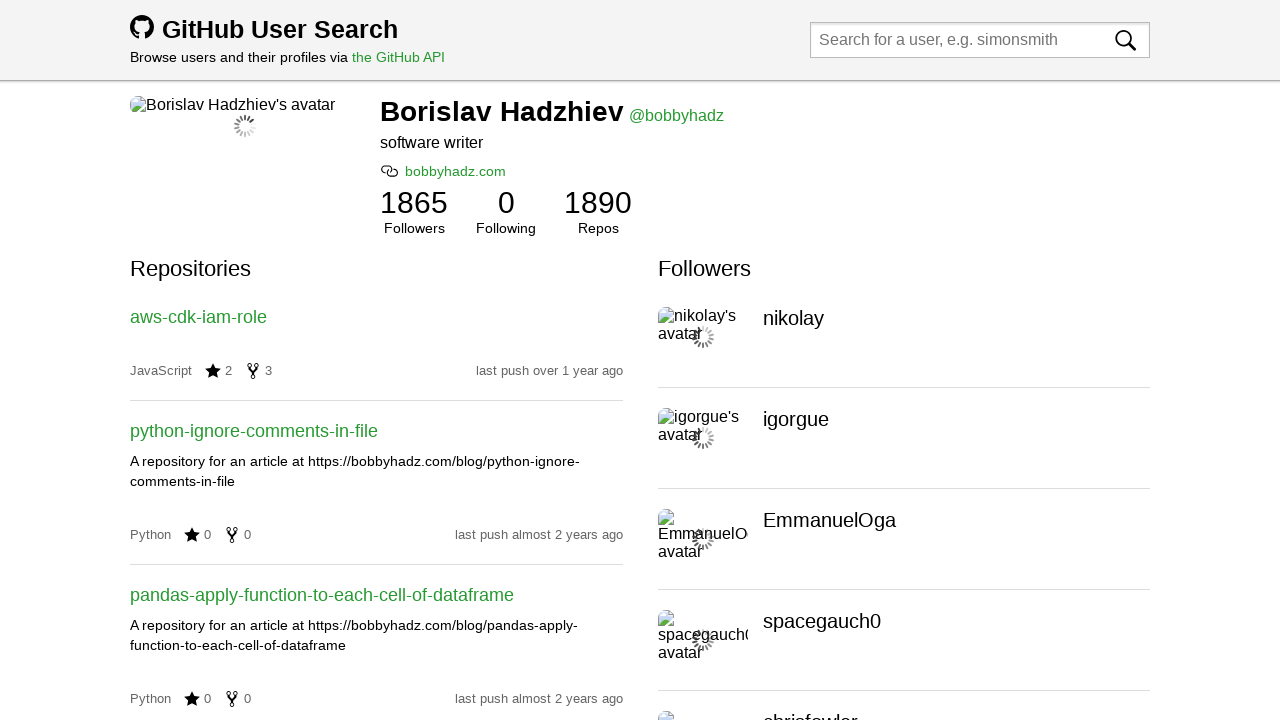

Navigated back to search results from profile #5
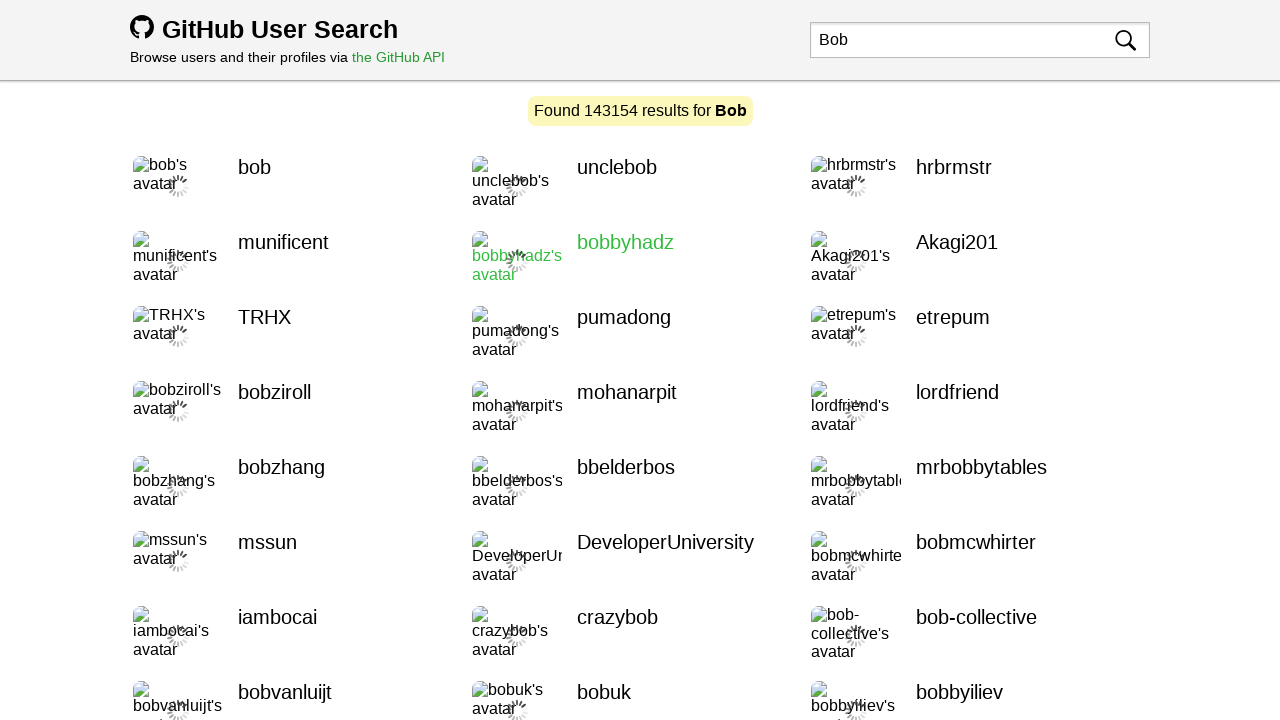

Waited 300ms after navigating back from profile #5
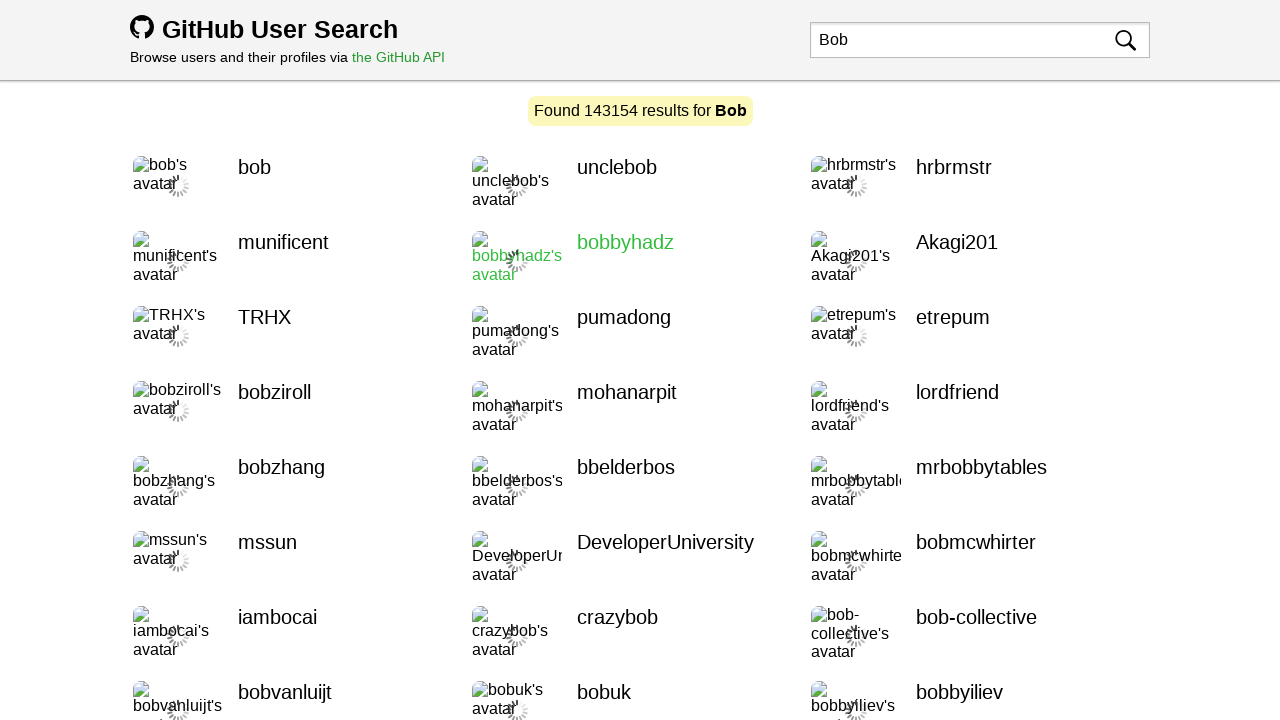

Clicked on profile #6 (index 5) at (957, 261) on .user, [class*='user'], [class*='result'] >> nth=5
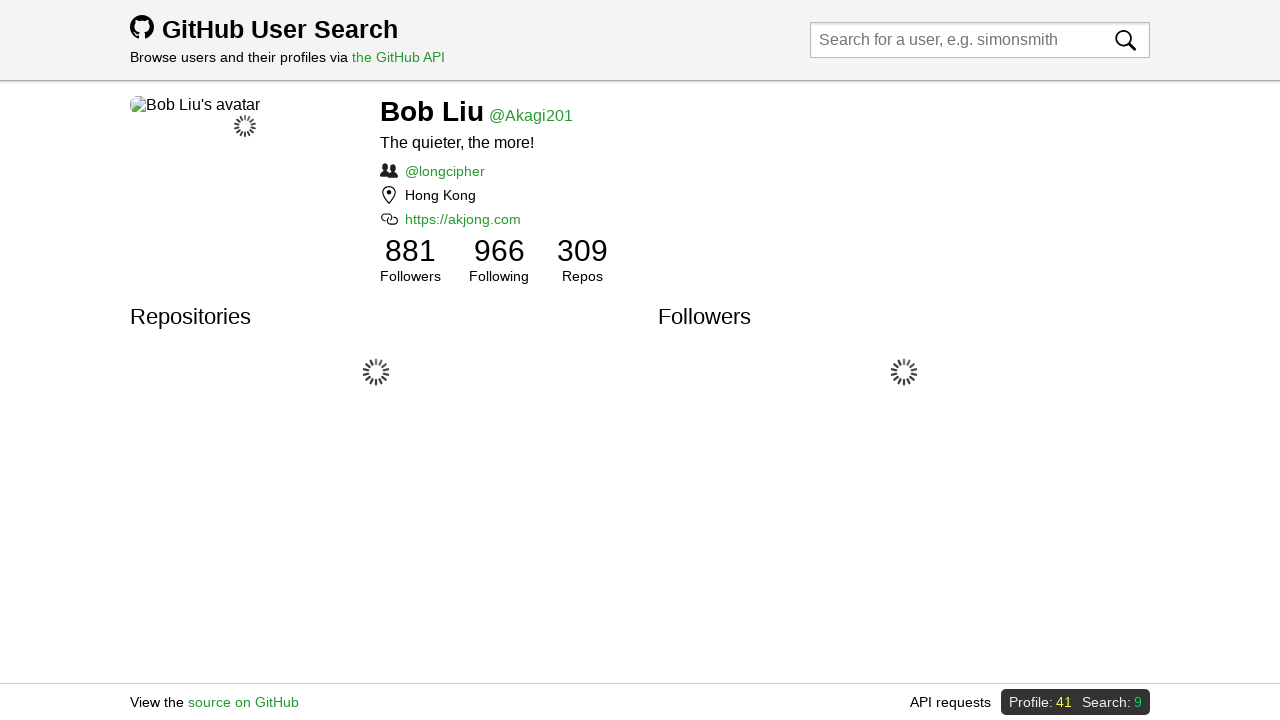

Waited 300ms after clicking profile #6
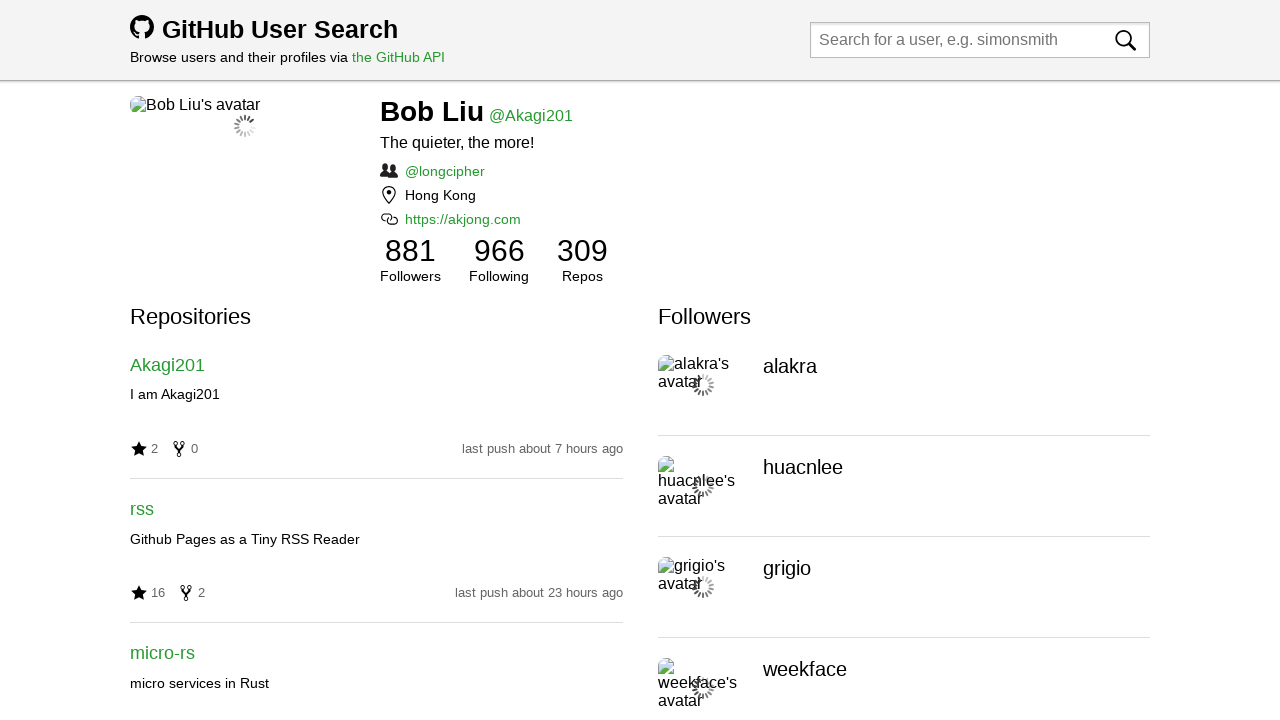

Navigated back to search results from profile #6
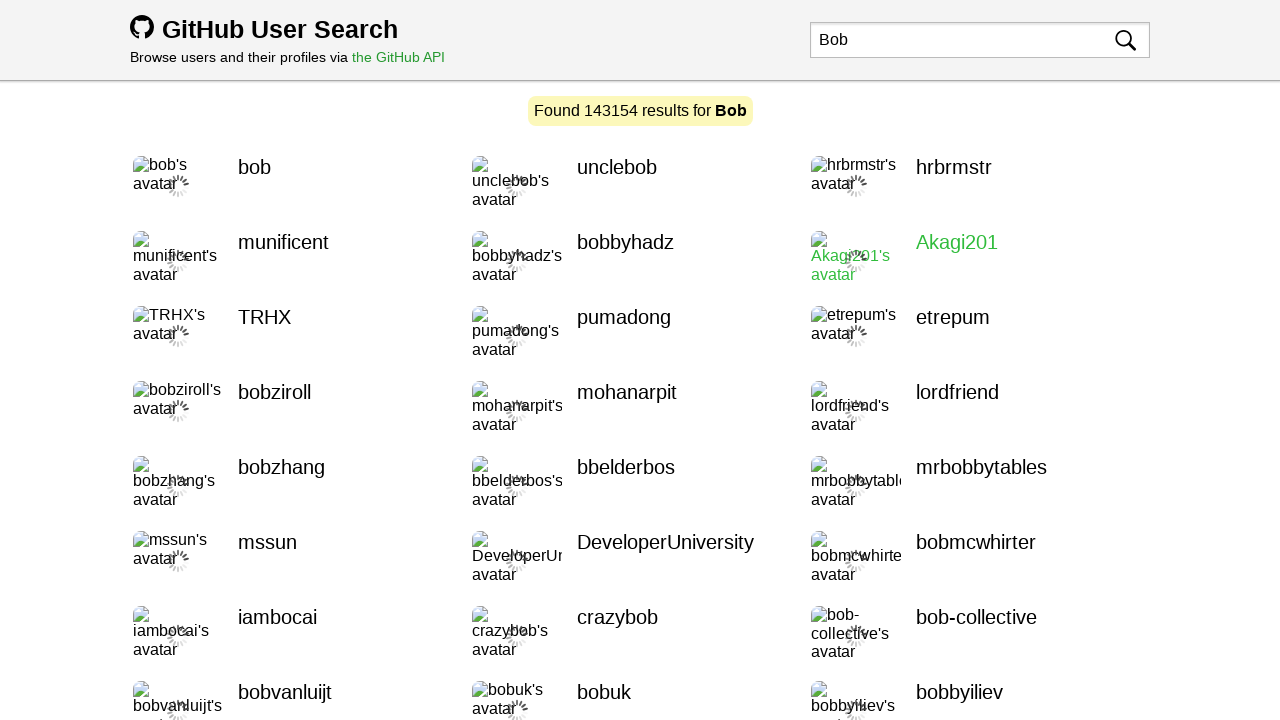

Waited 300ms after navigating back from profile #6
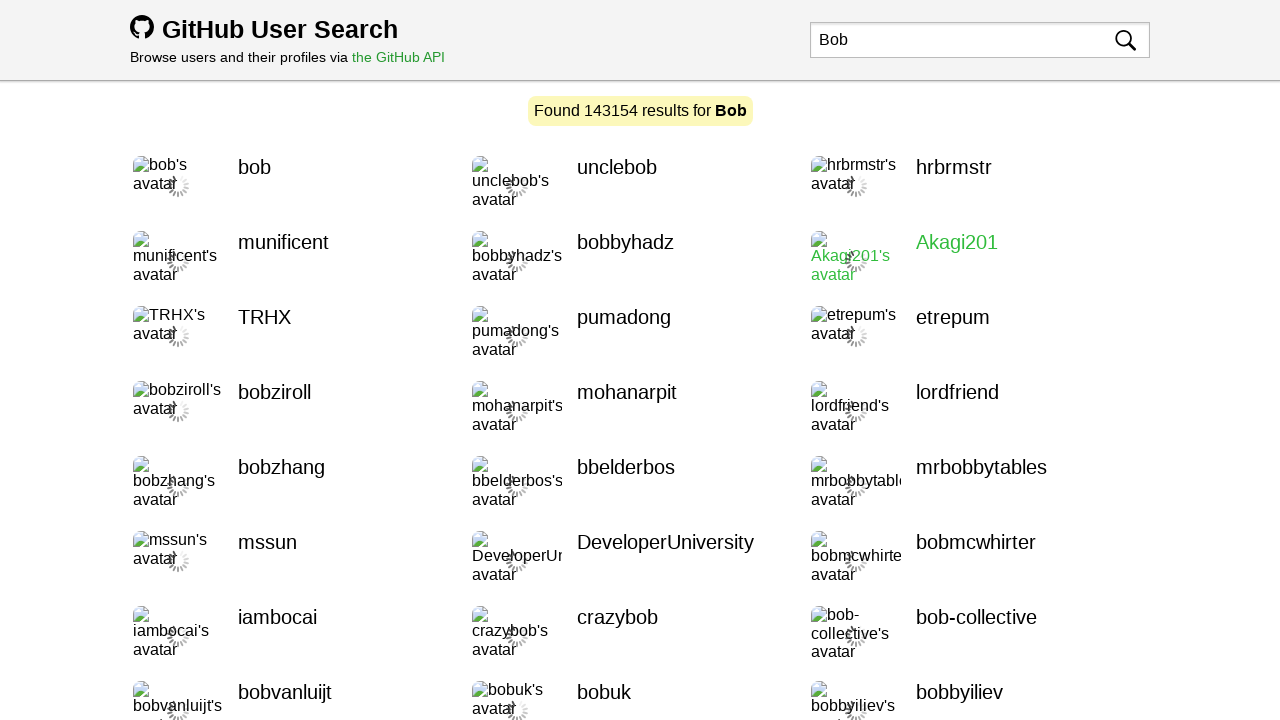

Clicked on profile #7 (index 6) at (264, 336) on .user, [class*='user'], [class*='result'] >> nth=6
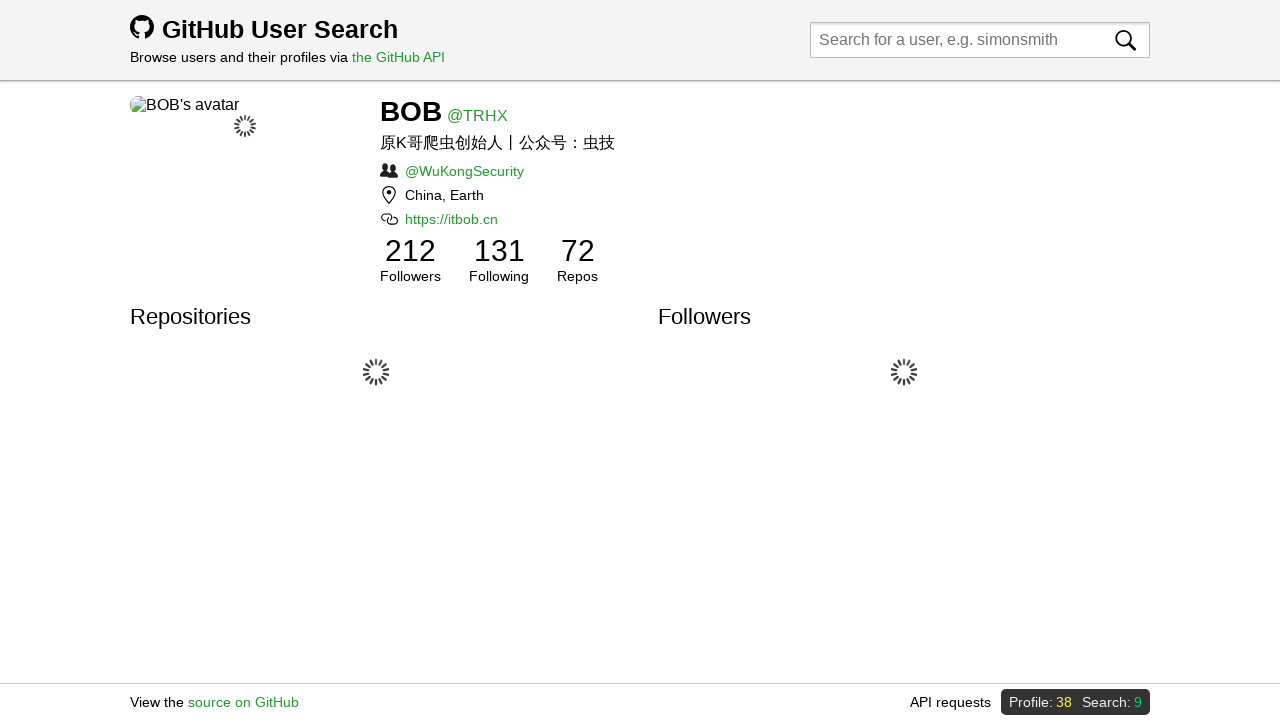

Waited 300ms after clicking profile #7
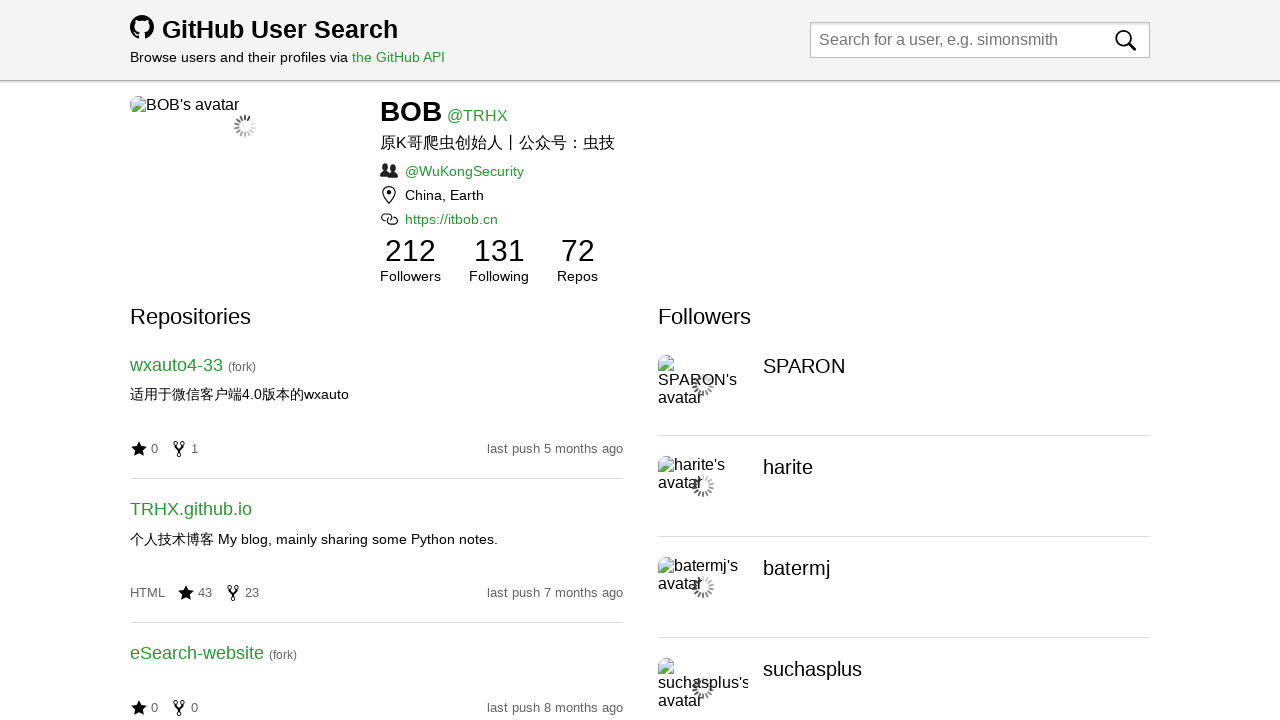

Navigated back to search results from profile #7
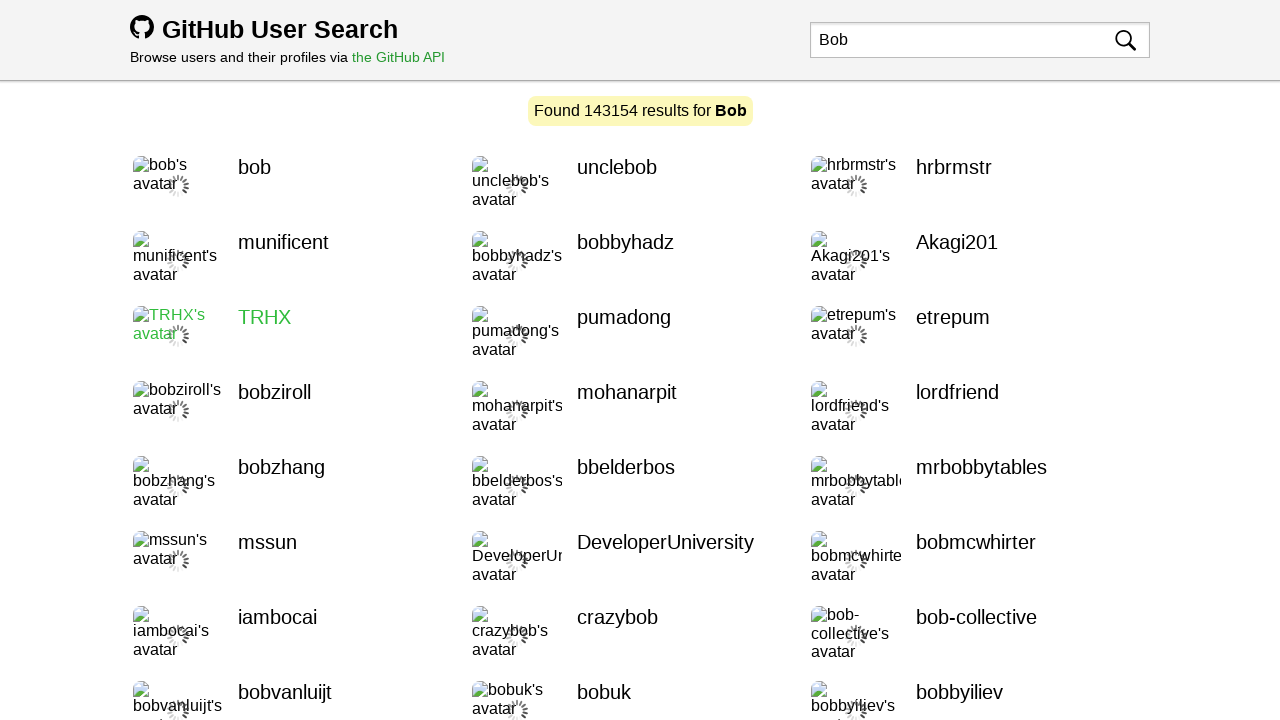

Waited 300ms after navigating back from profile #7
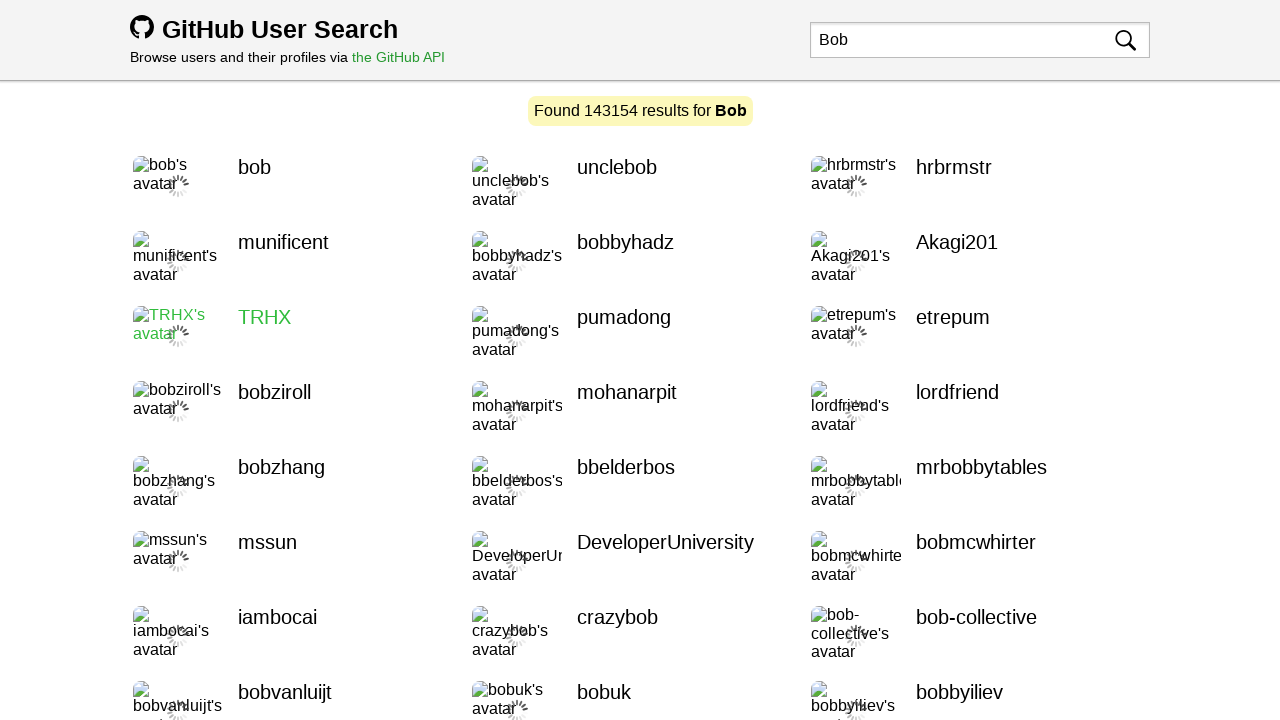

Clicked on profile #8 (index 7) at (624, 336) on .user, [class*='user'], [class*='result'] >> nth=7
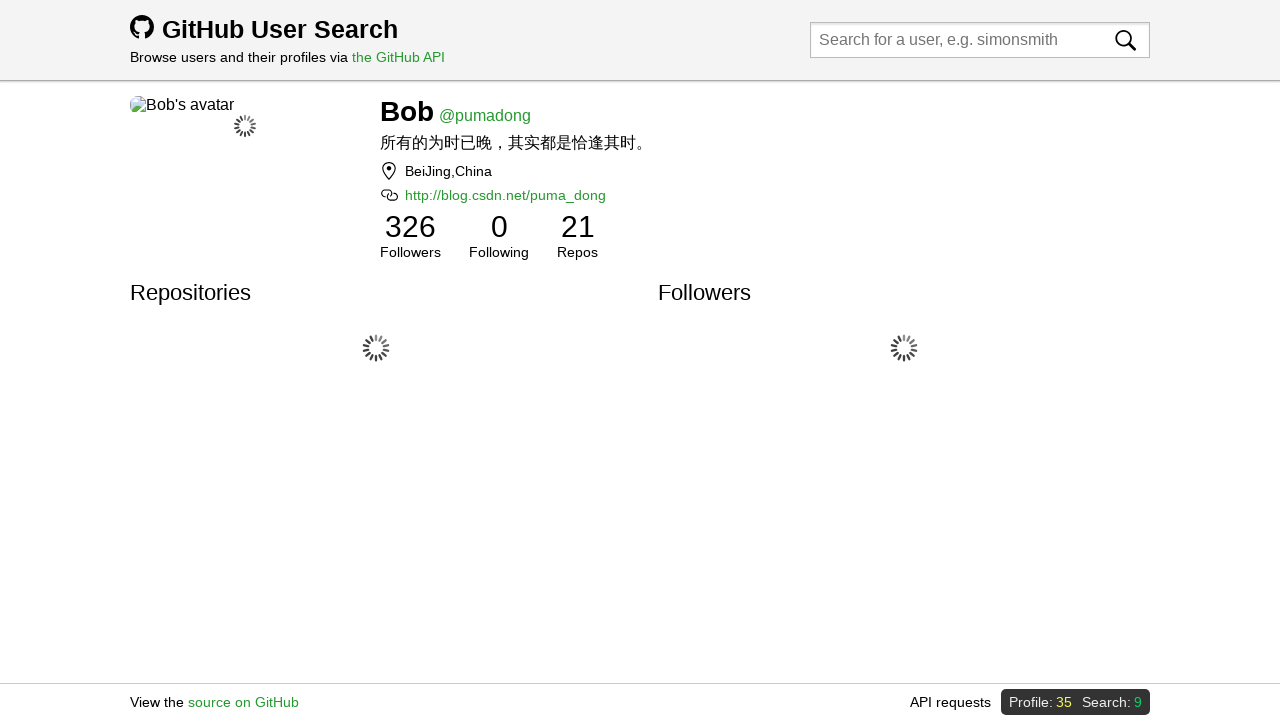

Waited 300ms after clicking profile #8
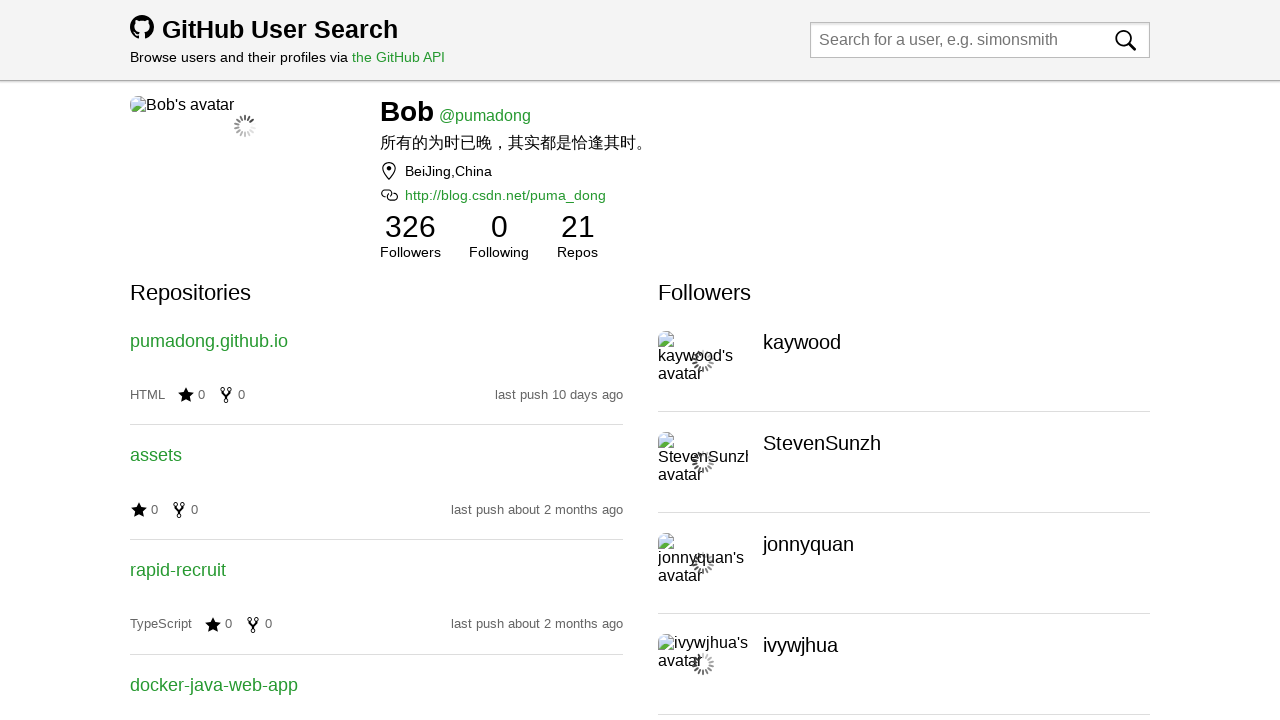

Navigated back to search results from profile #8
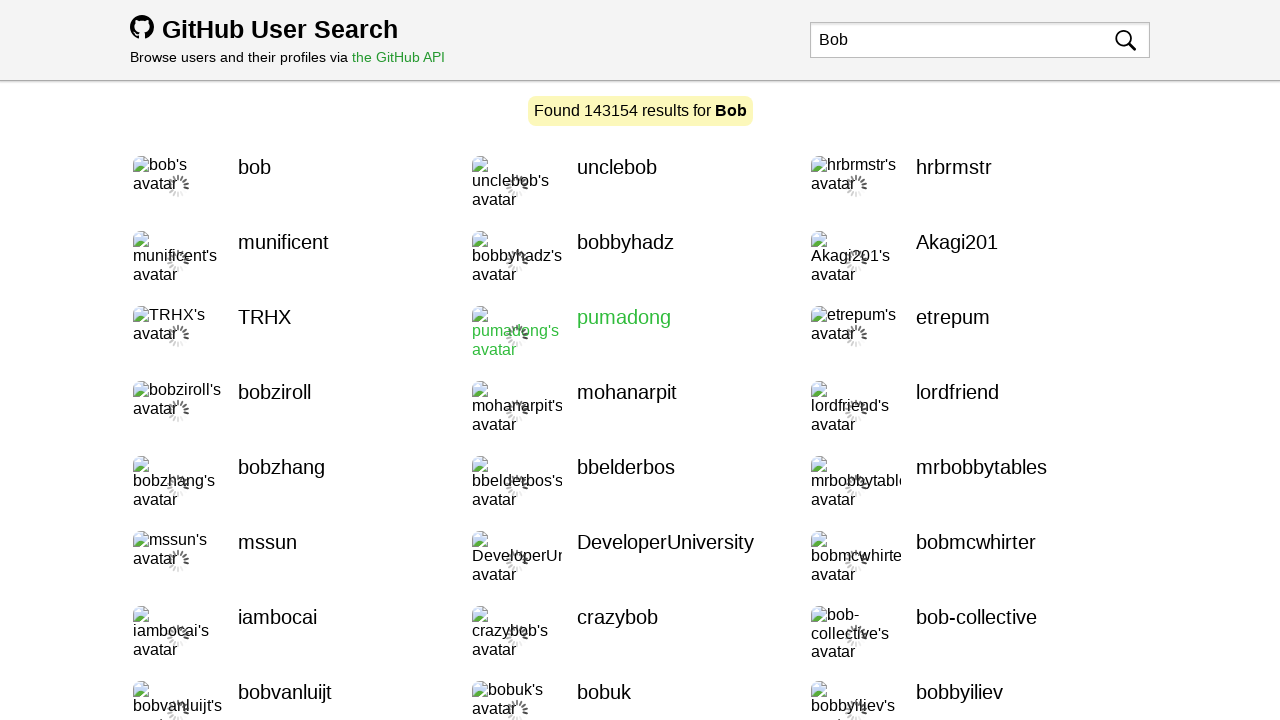

Waited 300ms after navigating back from profile #8
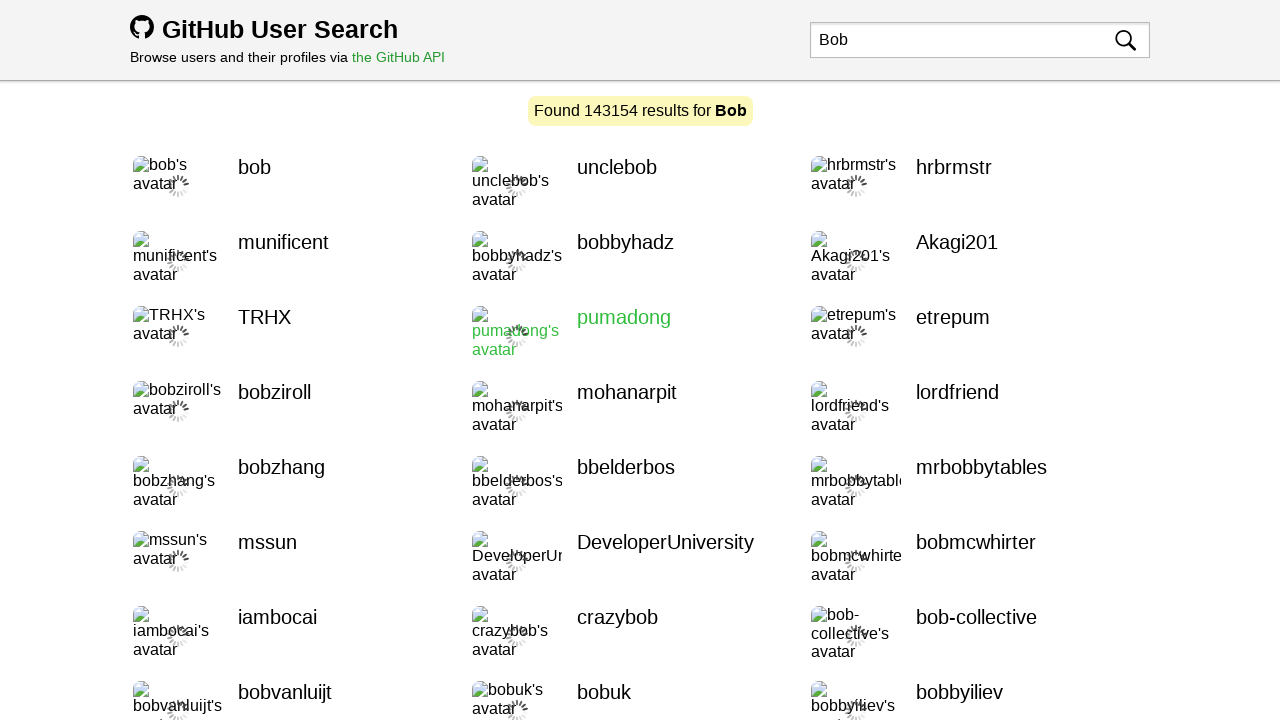

Clicked on profile #9 (index 8) at (953, 336) on .user, [class*='user'], [class*='result'] >> nth=8
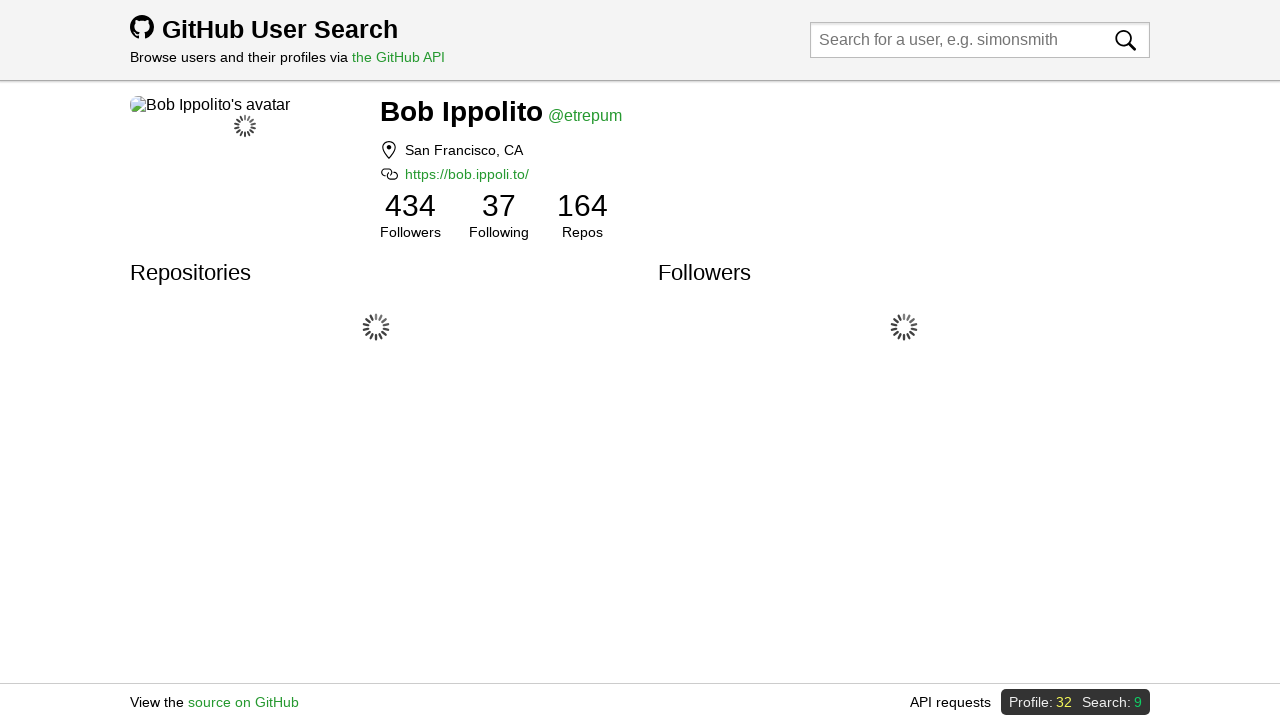

Waited 300ms after clicking profile #9
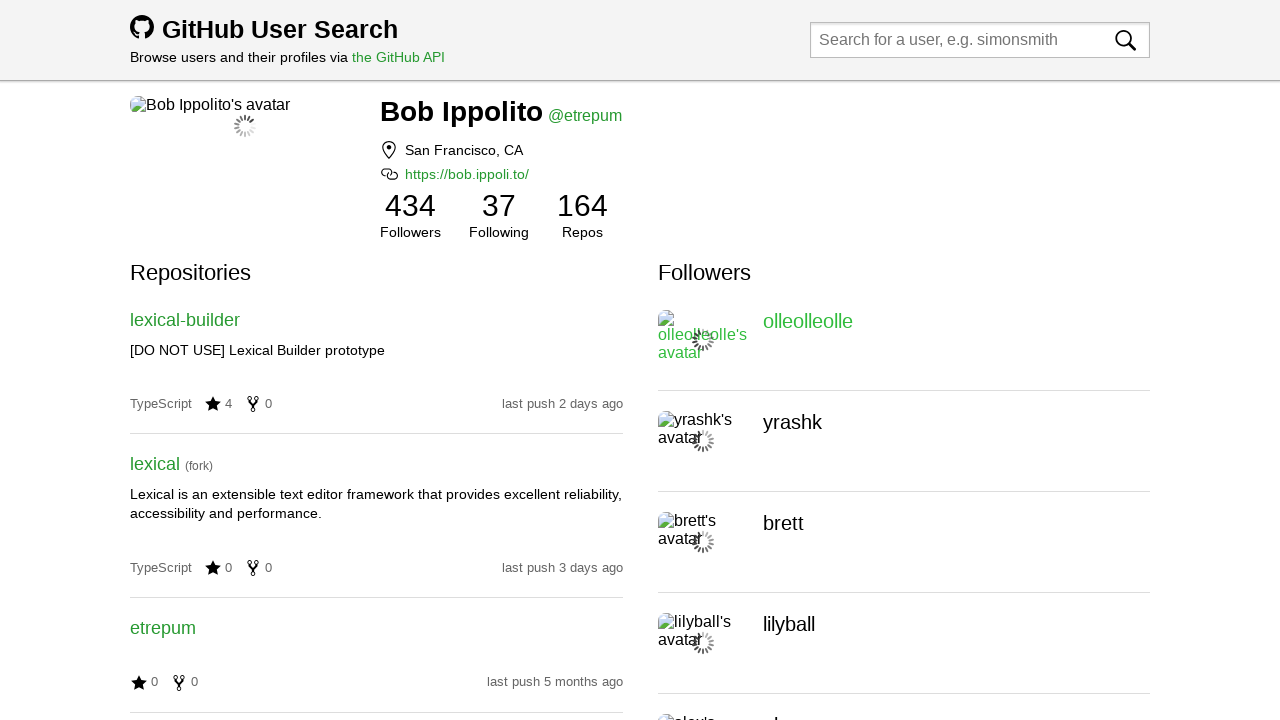

Navigated back to search results from profile #9
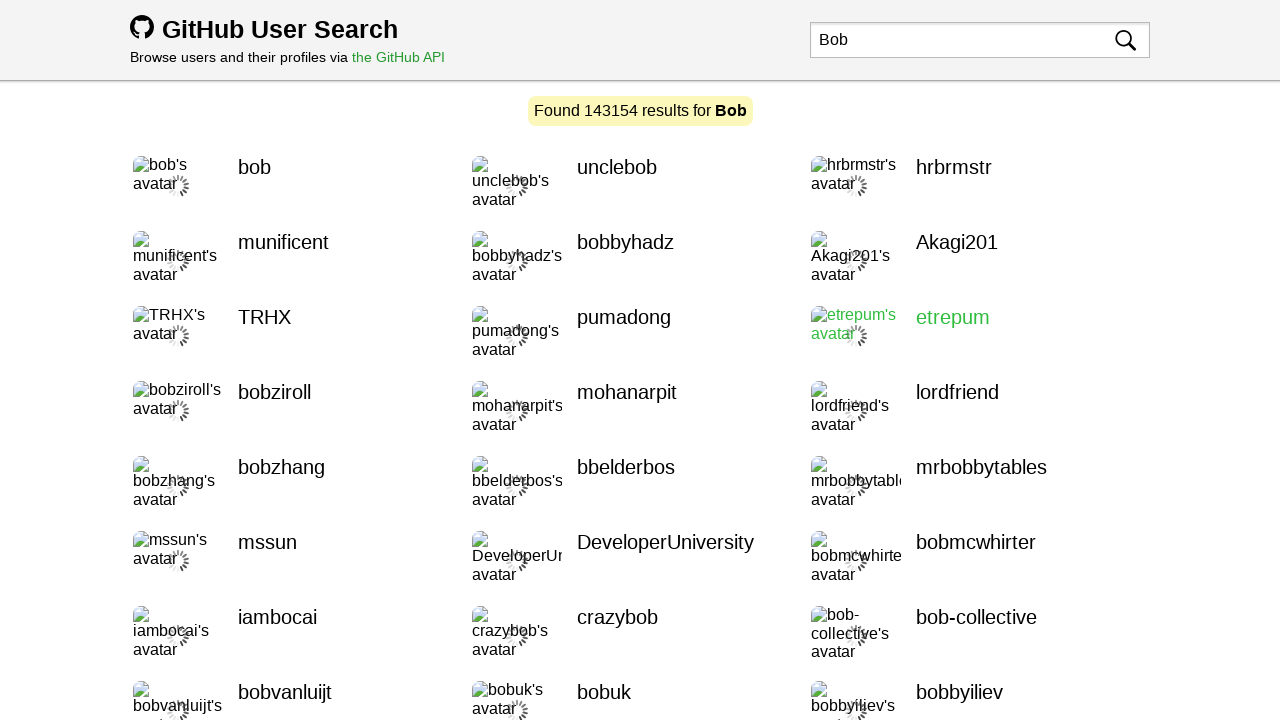

Waited 300ms after navigating back from profile #9
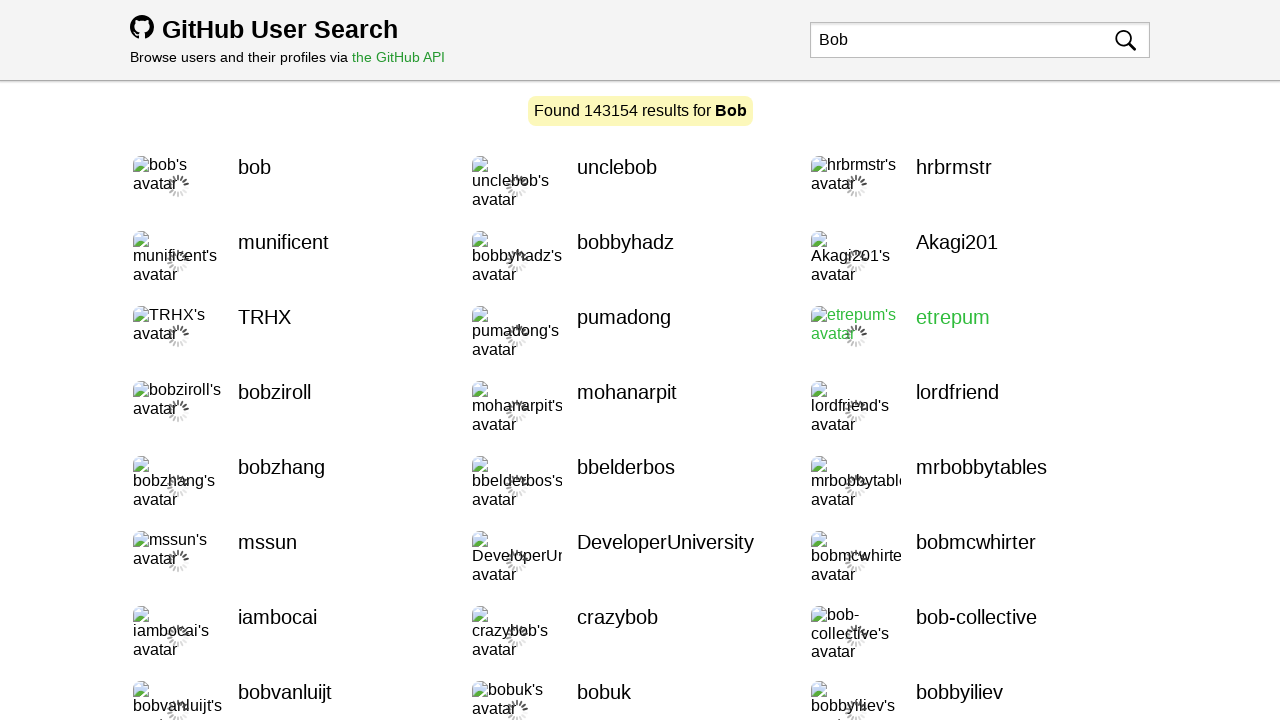

Clicked on profile #10 (index 9) at (274, 411) on .user, [class*='user'], [class*='result'] >> nth=9
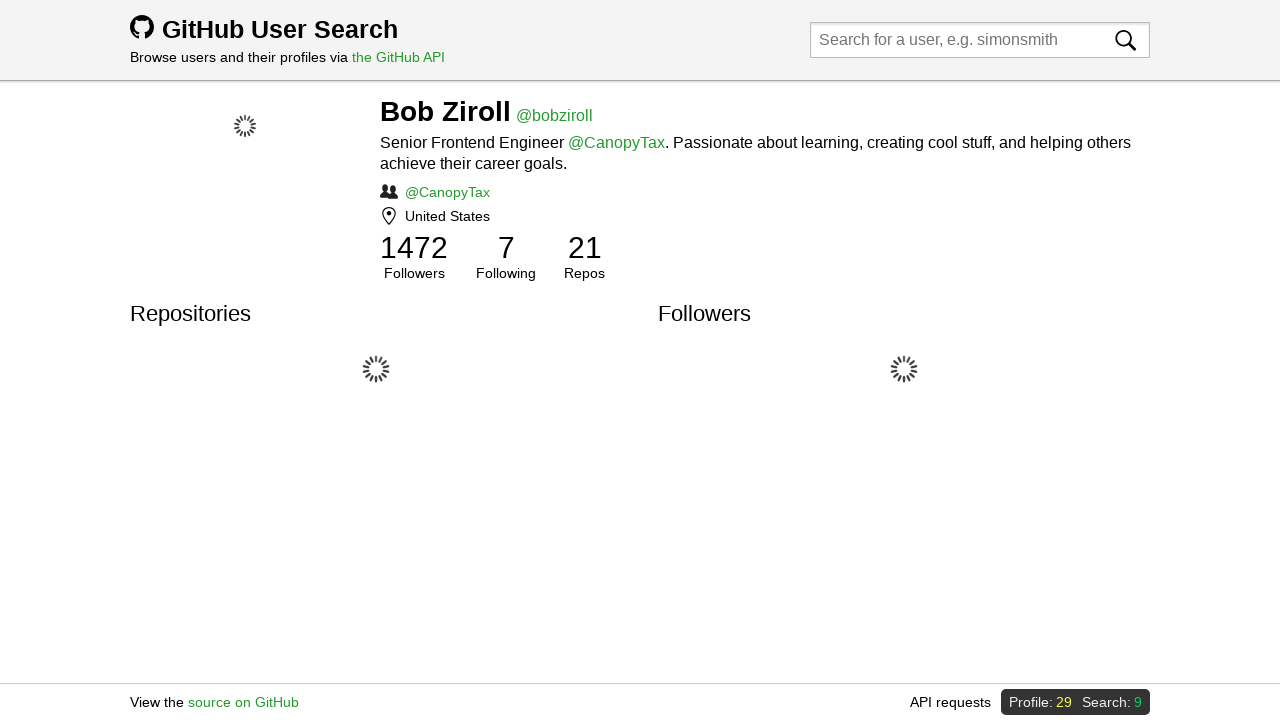

Waited 300ms after clicking profile #10
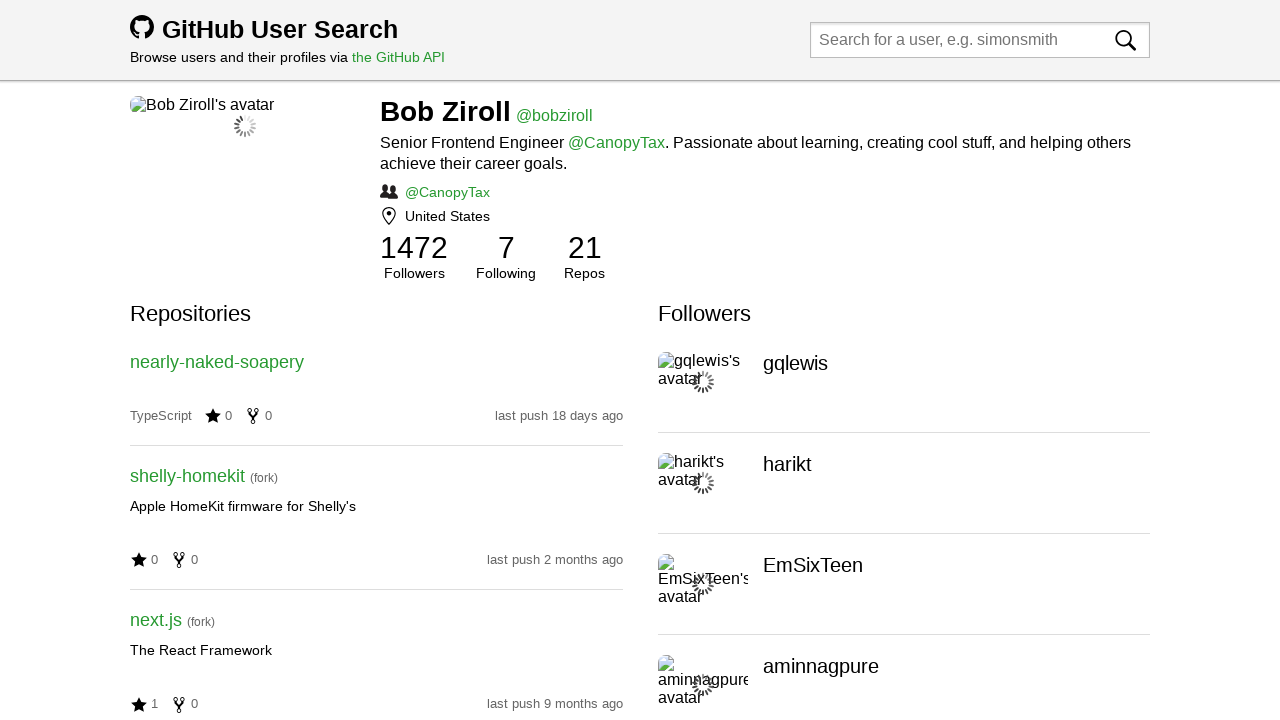

Navigated back to search results from profile #10
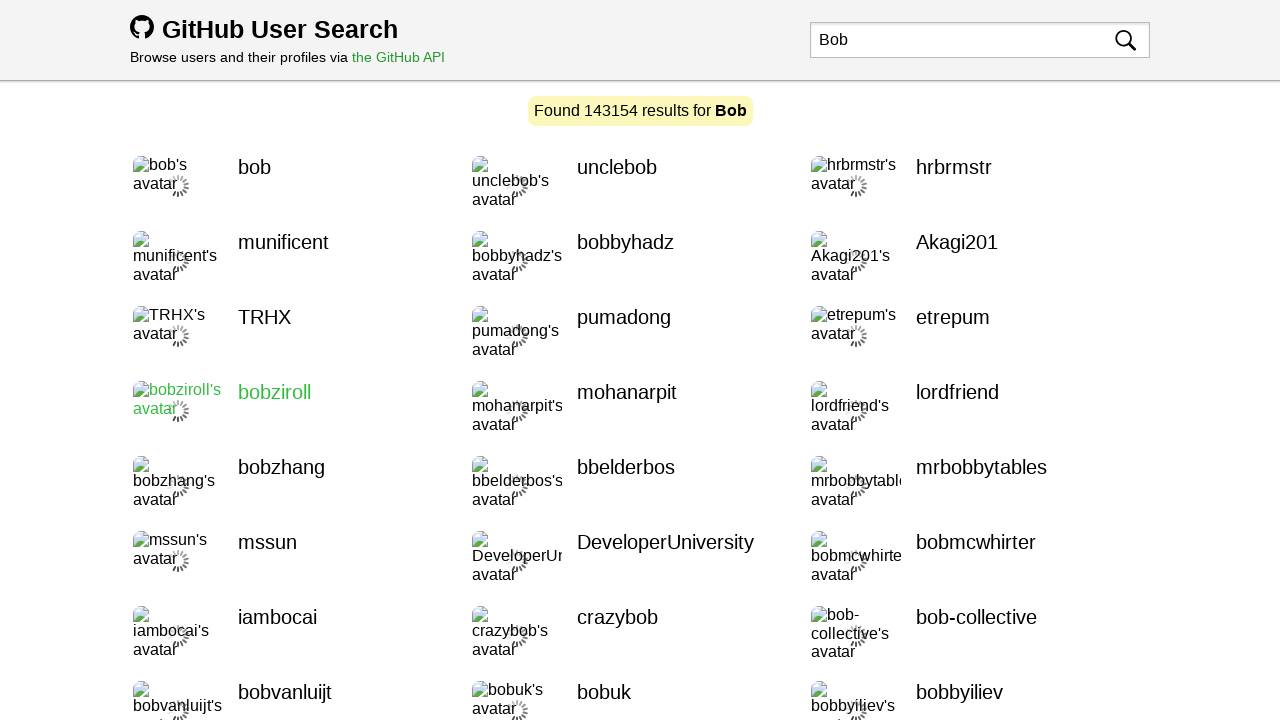

Waited 300ms after navigating back from profile #10
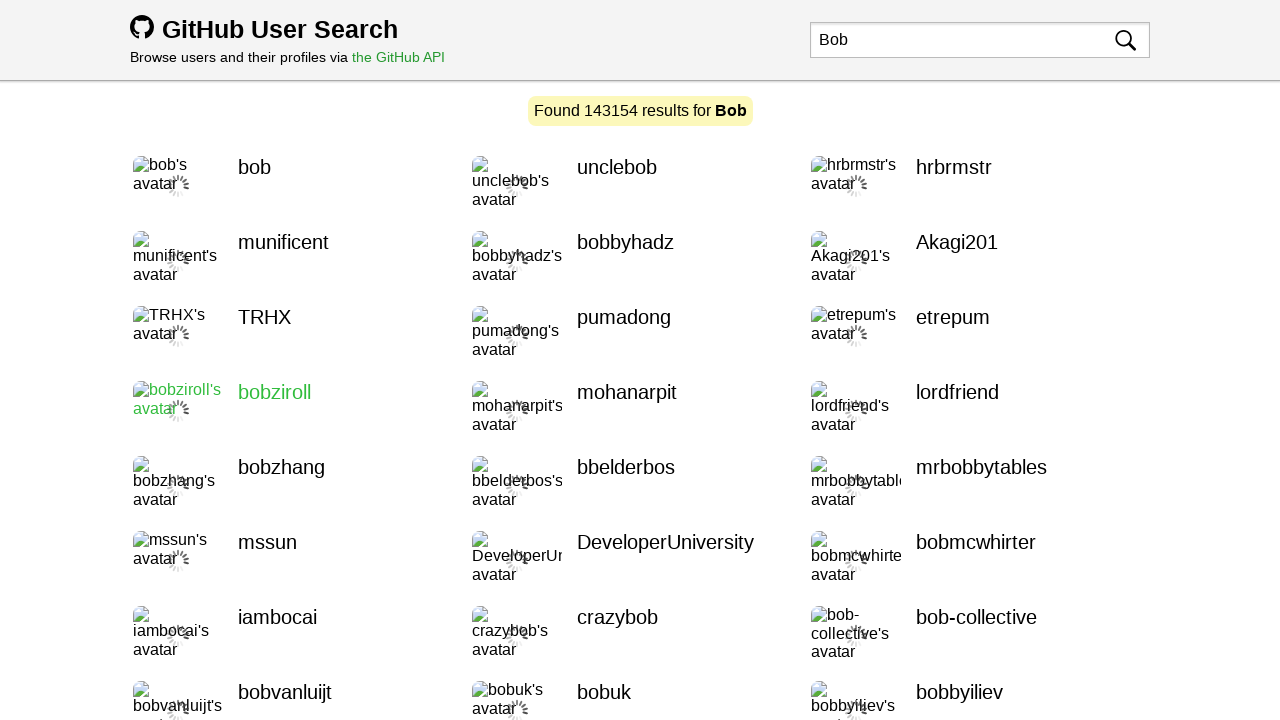

Clicked on profile #11 (index 10) at (627, 411) on .user, [class*='user'], [class*='result'] >> nth=10
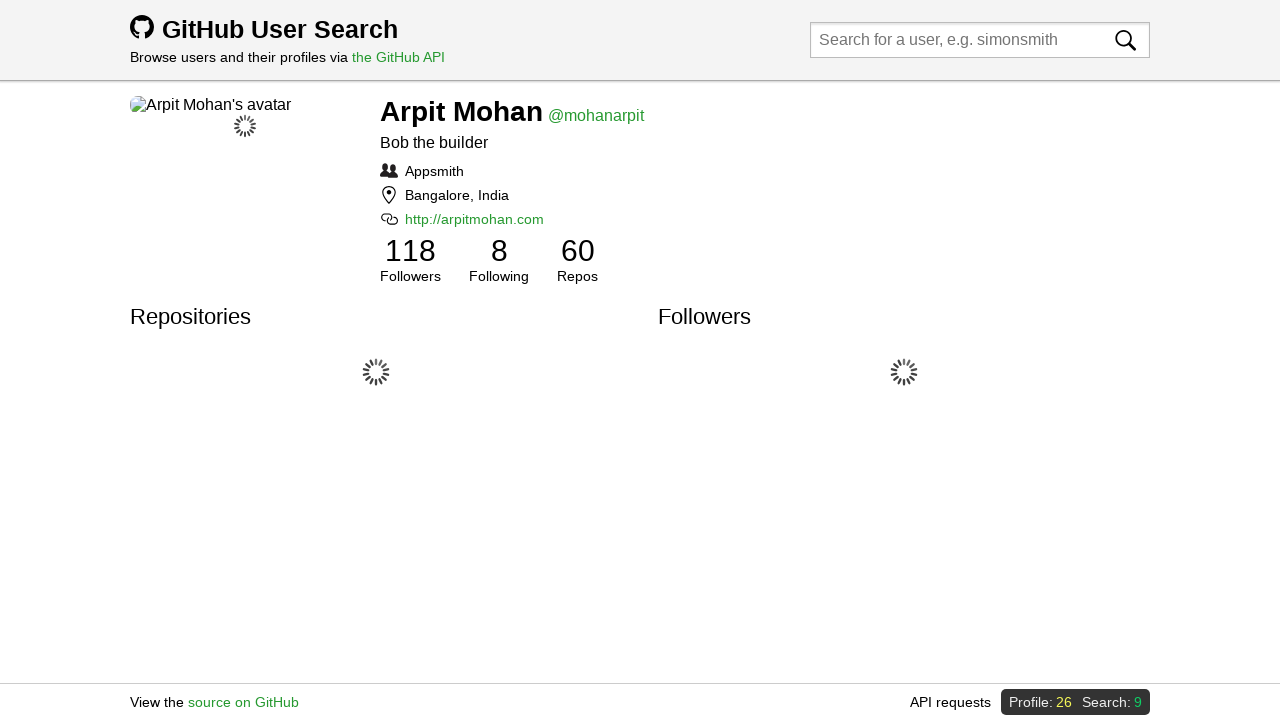

Waited 300ms after clicking profile #11
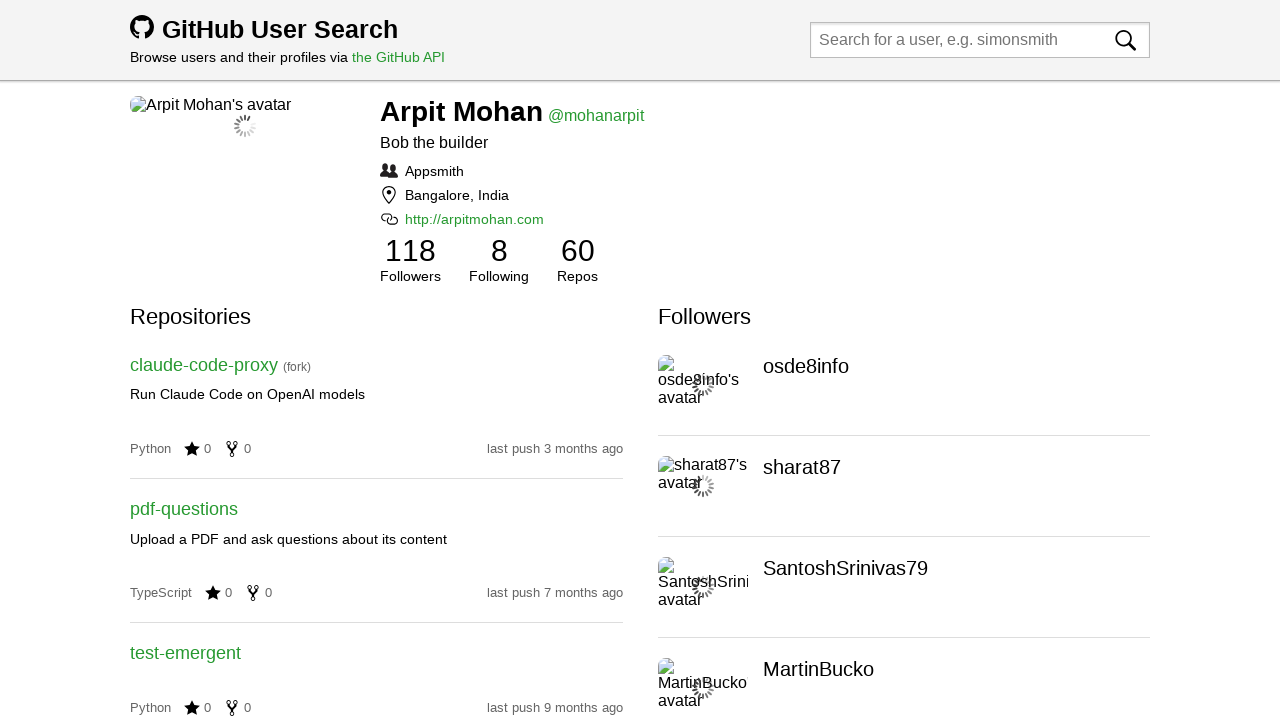

Navigated back to search results from profile #11
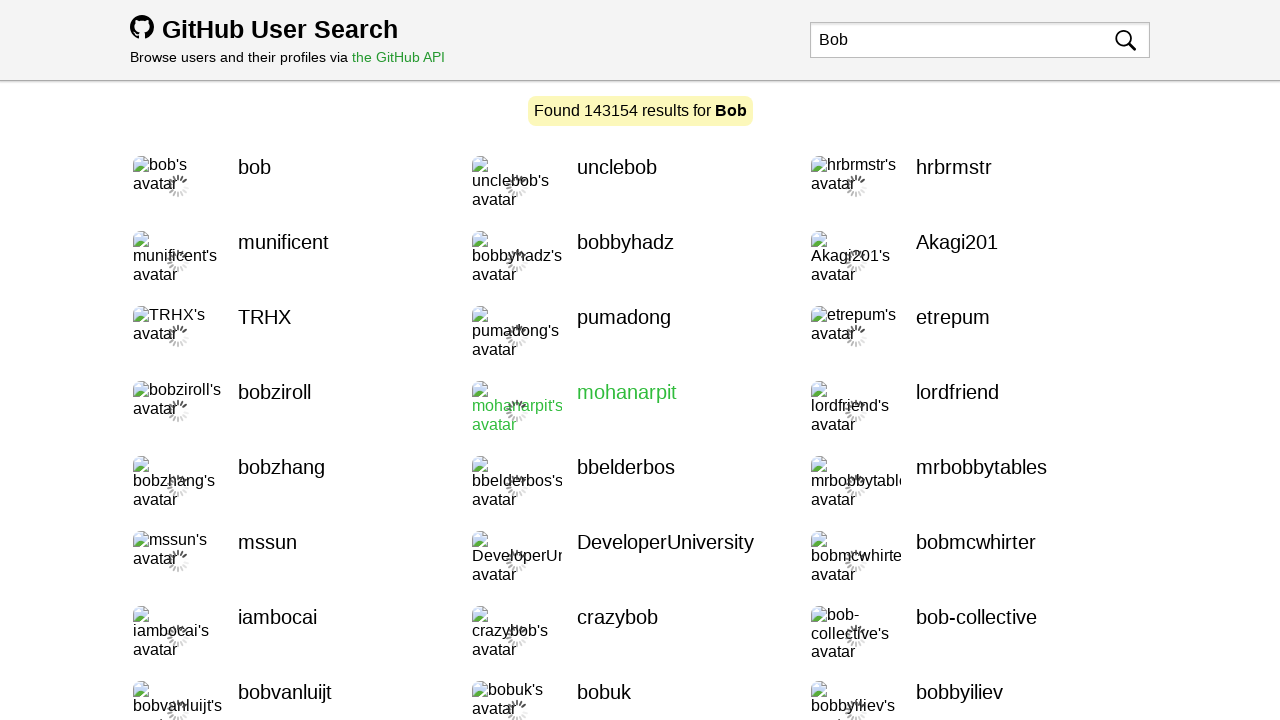

Waited 300ms after navigating back from profile #11
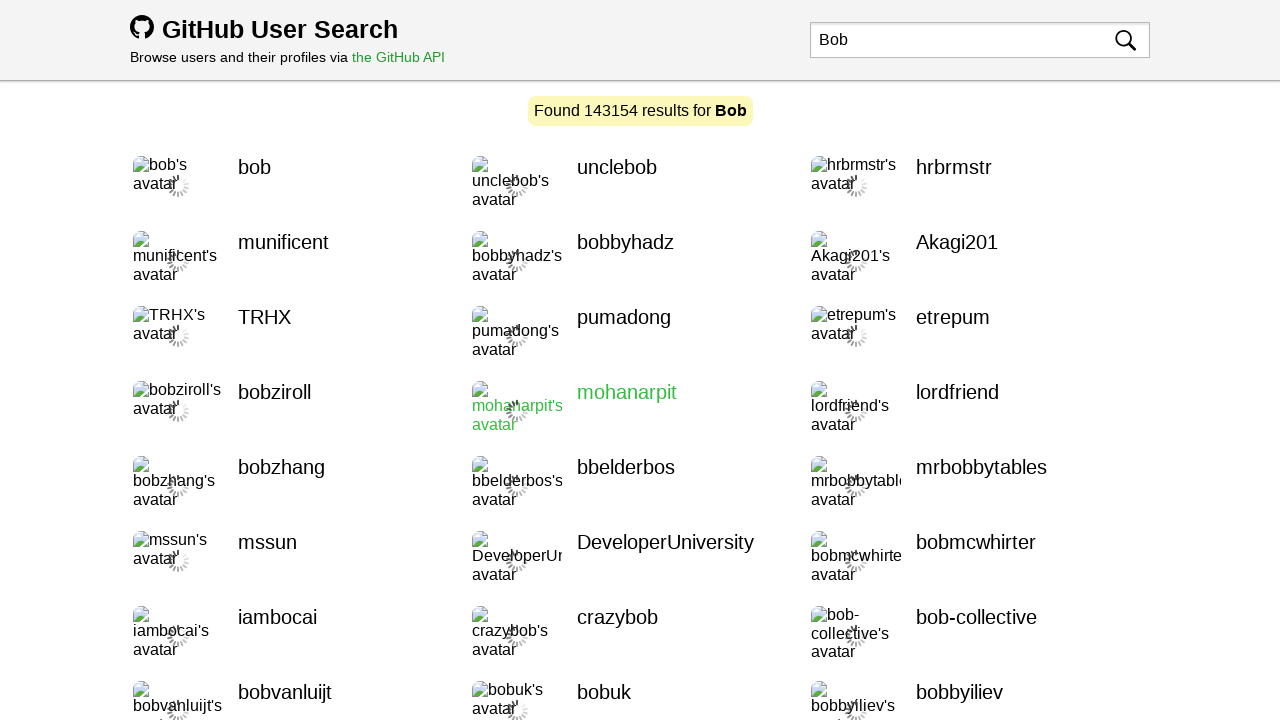

Clicked on profile #12 (index 11) at (958, 411) on .user, [class*='user'], [class*='result'] >> nth=11
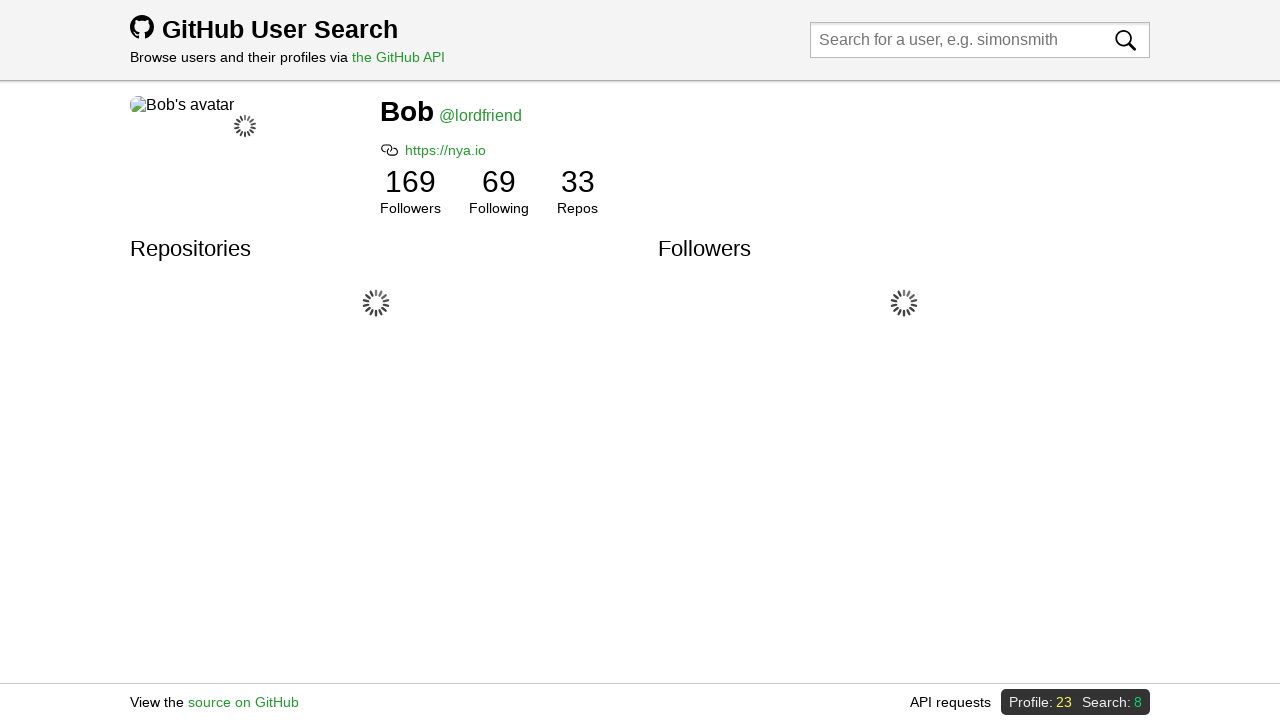

Waited 300ms after clicking profile #12
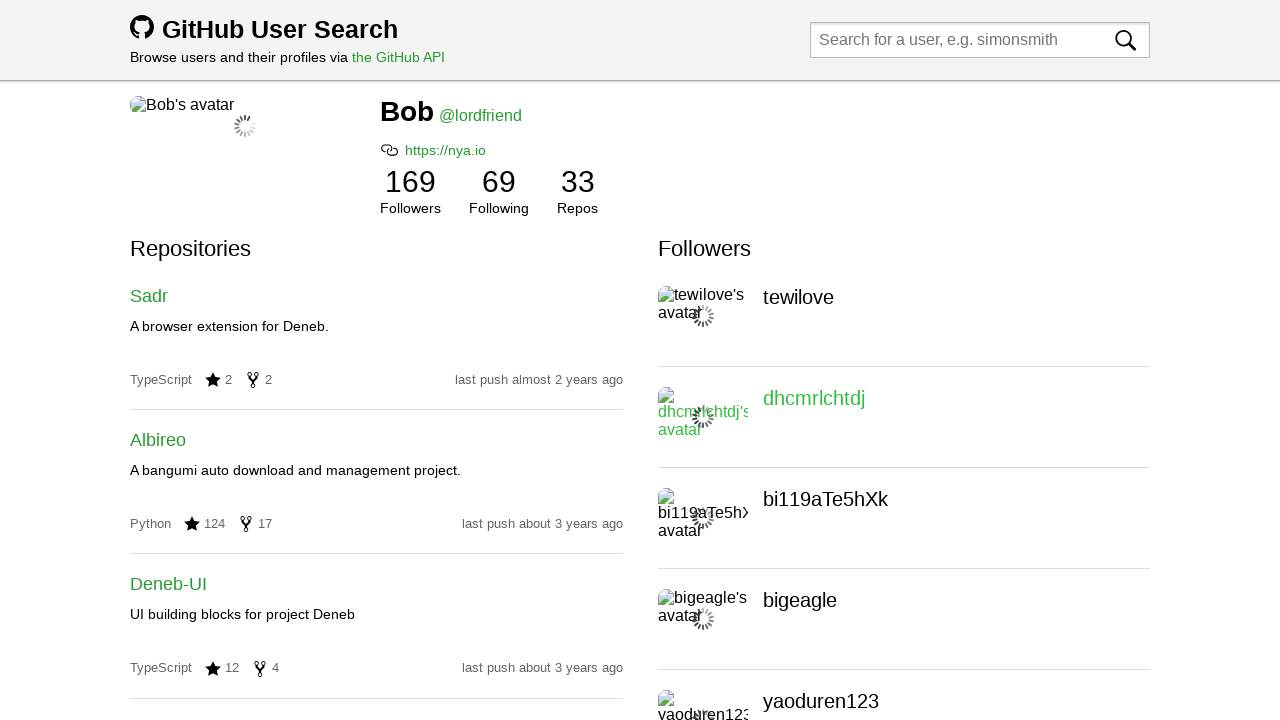

Navigated back to search results from profile #12
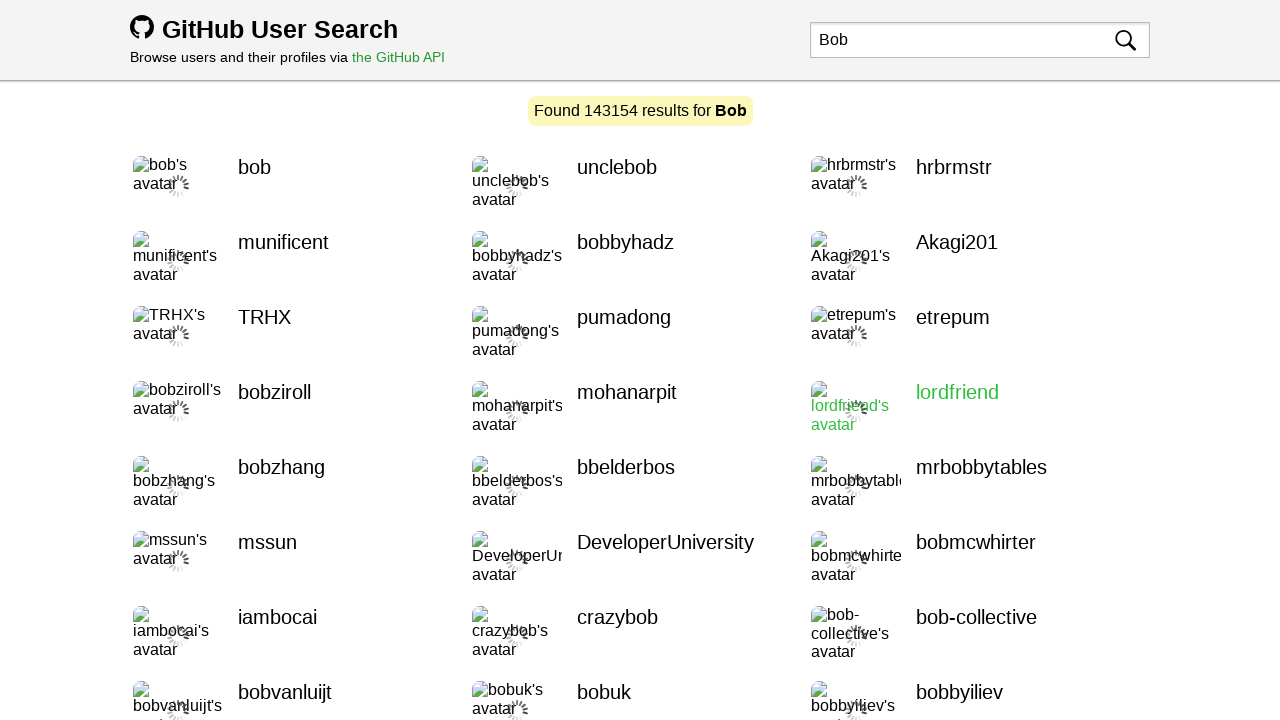

Waited 300ms after navigating back from profile #12
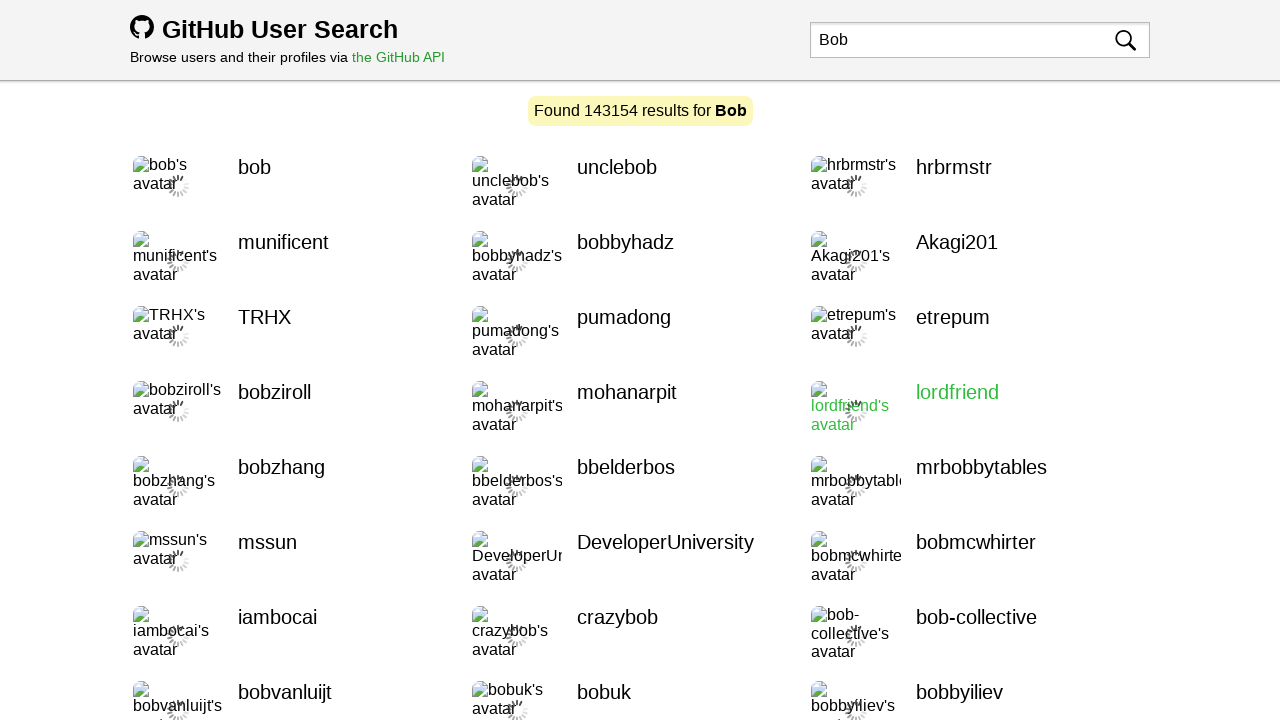

Clicked on profile #13 (index 12) at (282, 486) on .user, [class*='user'], [class*='result'] >> nth=12
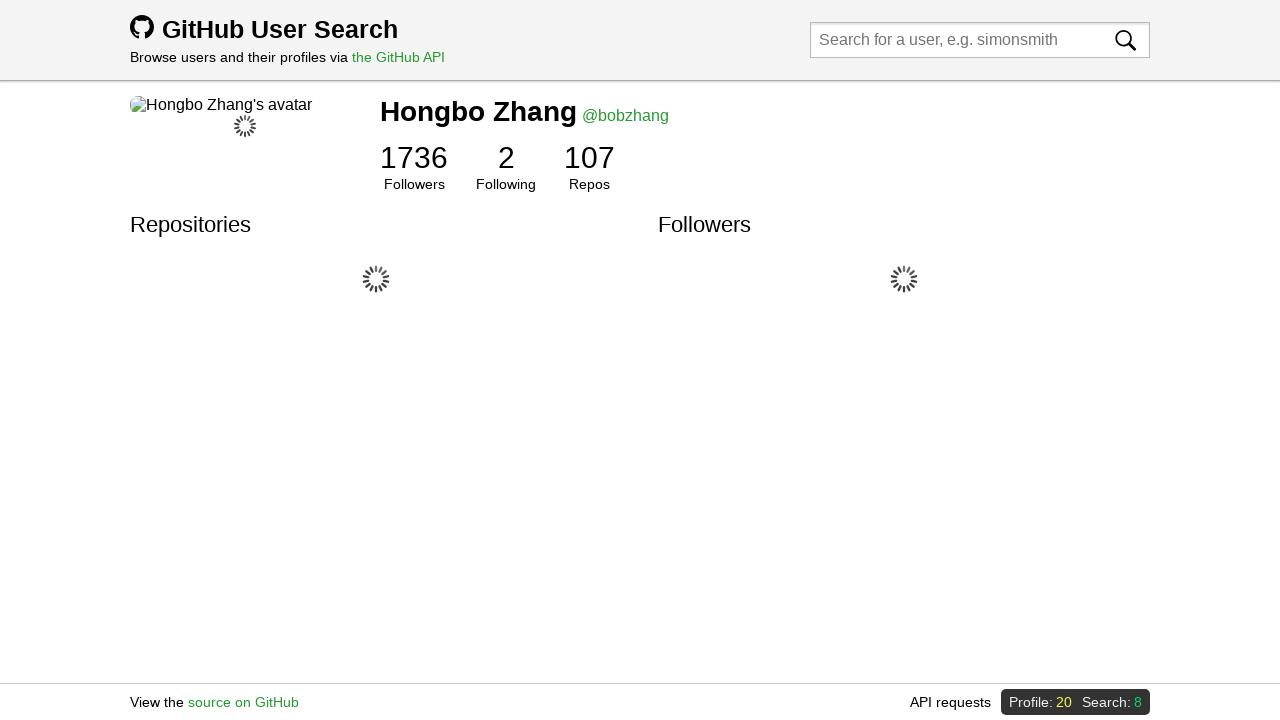

Waited 300ms after clicking profile #13
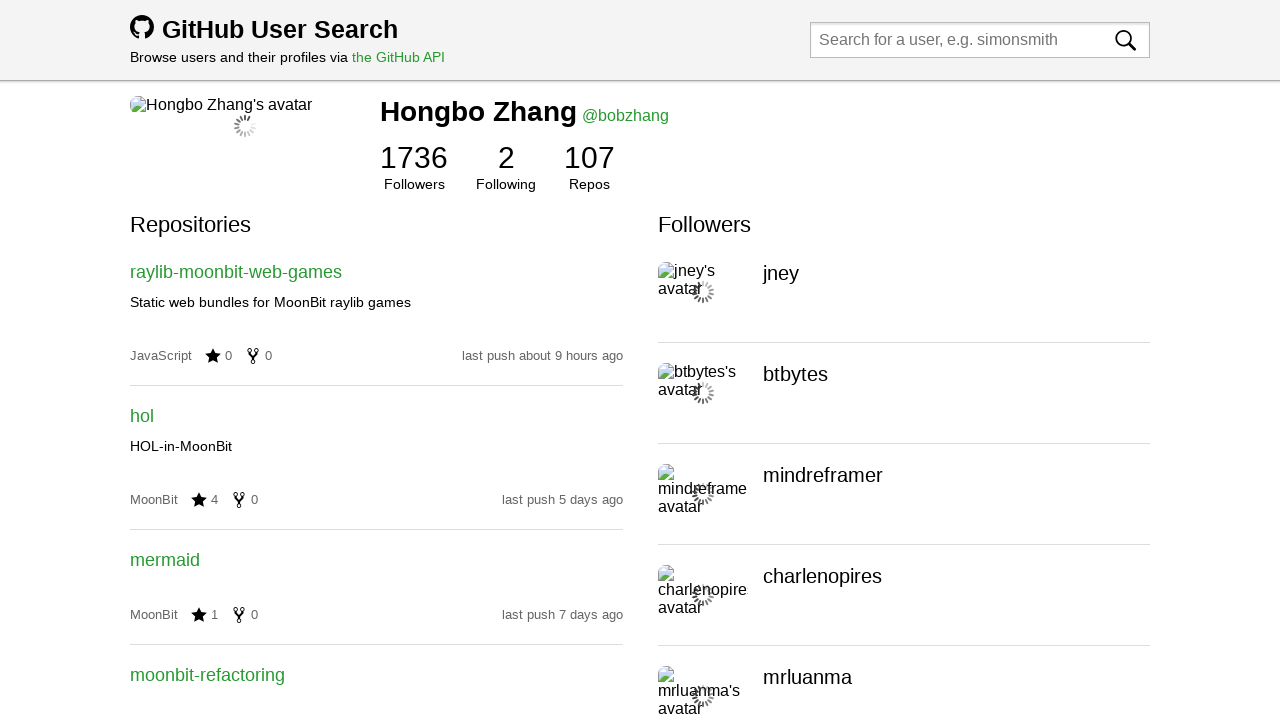

Navigated back to search results from profile #13
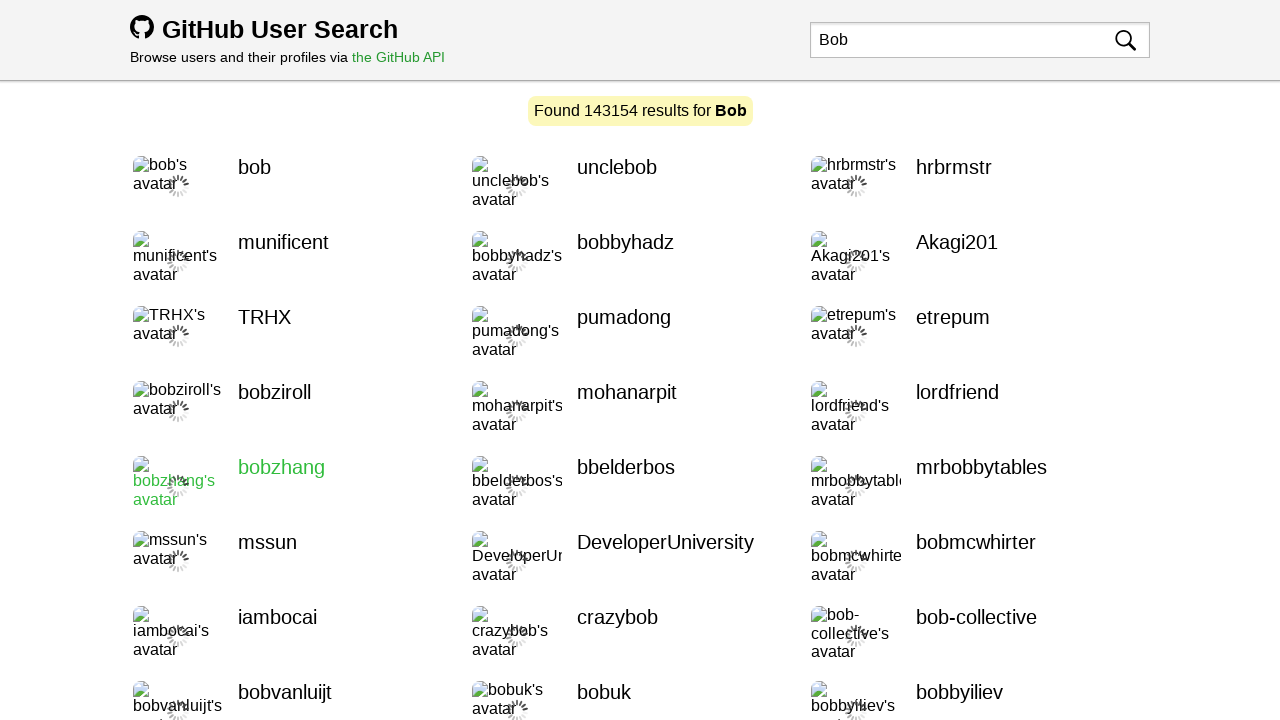

Waited 300ms after navigating back from profile #13
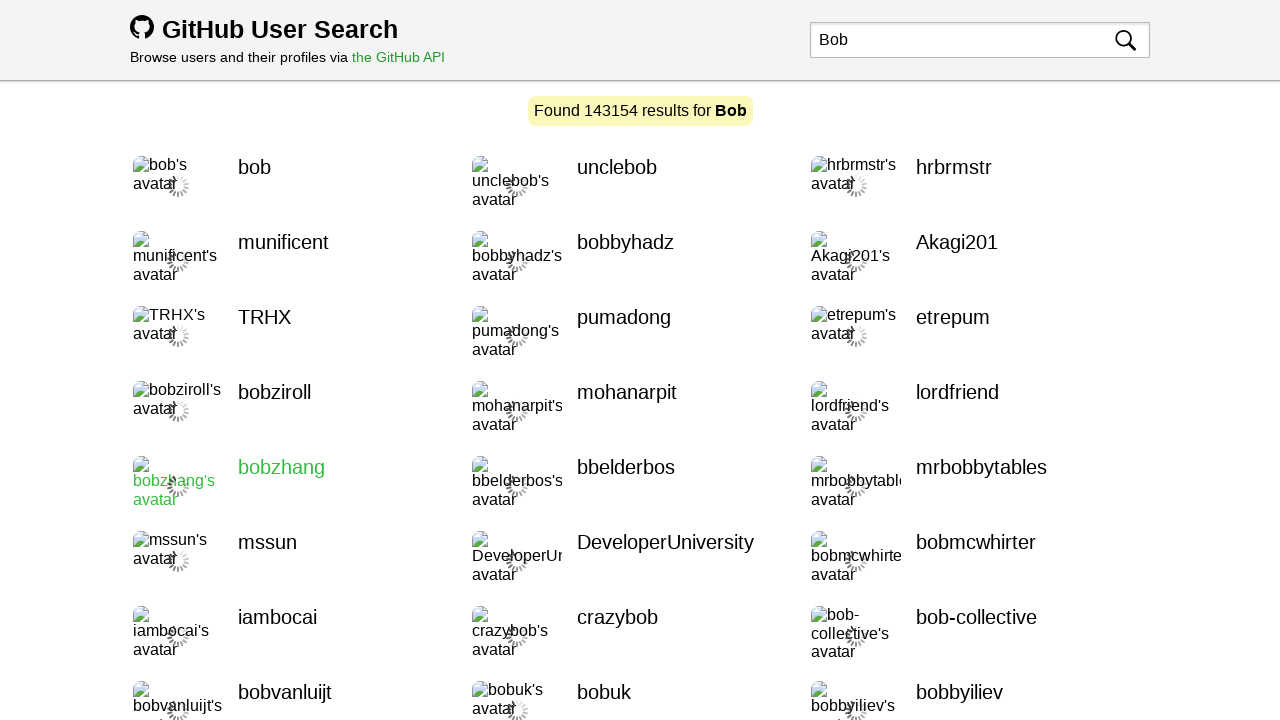

Clicked on profile #14 (index 13) at (626, 486) on .user, [class*='user'], [class*='result'] >> nth=13
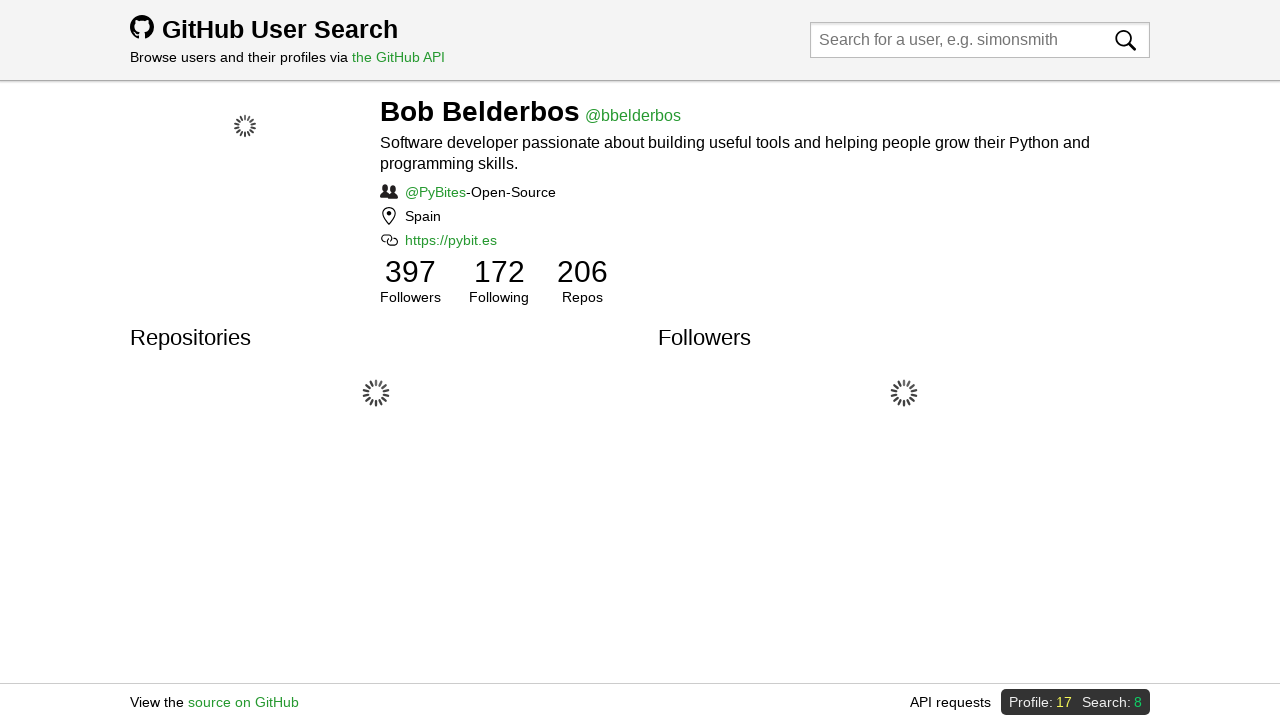

Waited 300ms after clicking profile #14
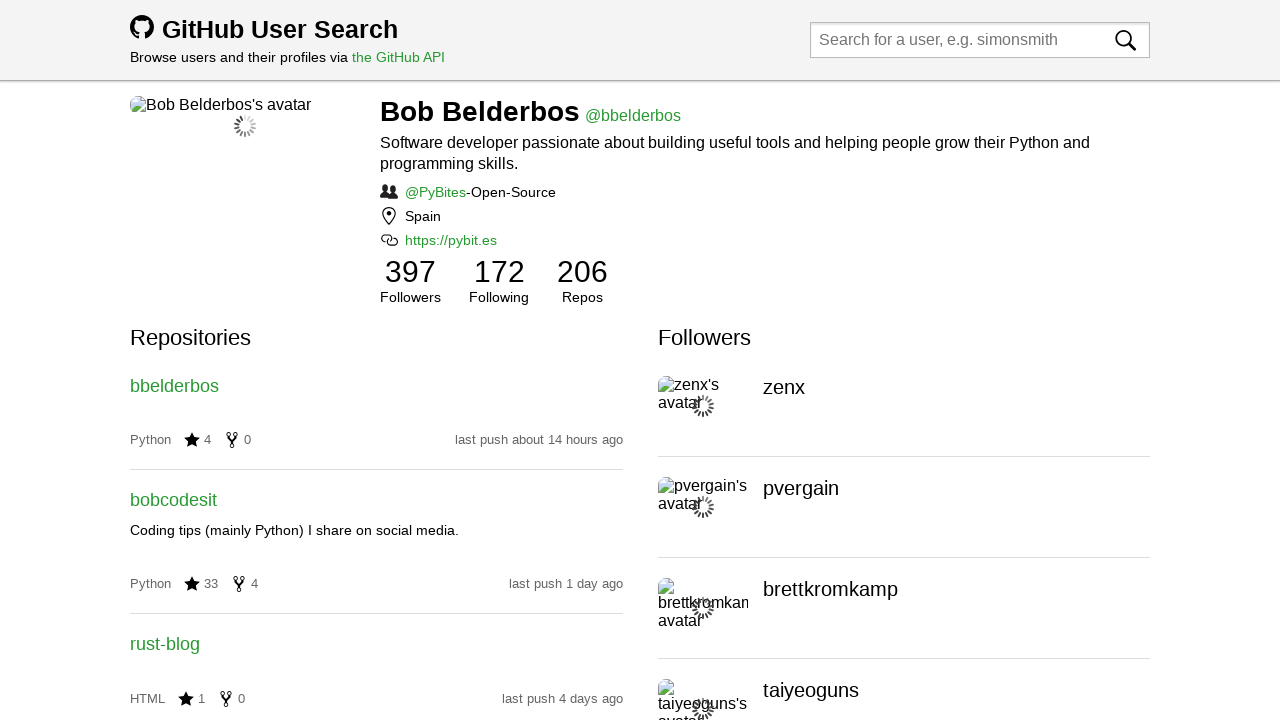

Navigated back to search results from profile #14
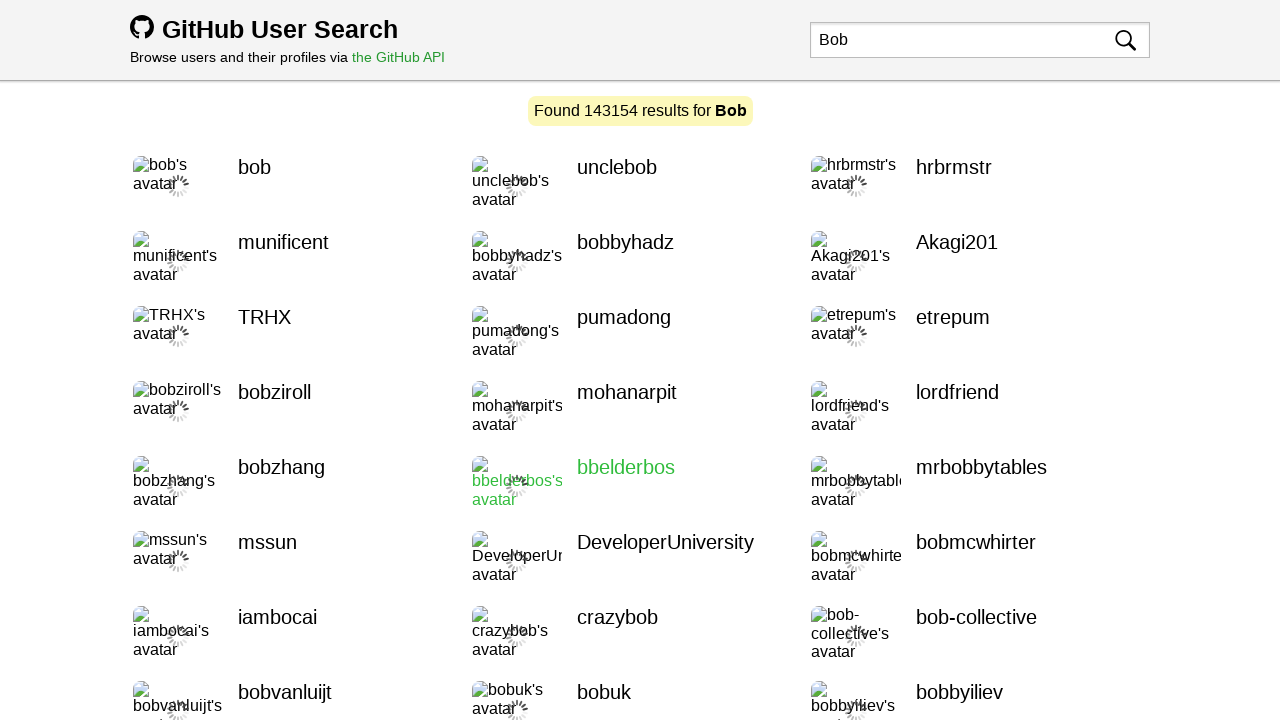

Waited 300ms after navigating back from profile #14
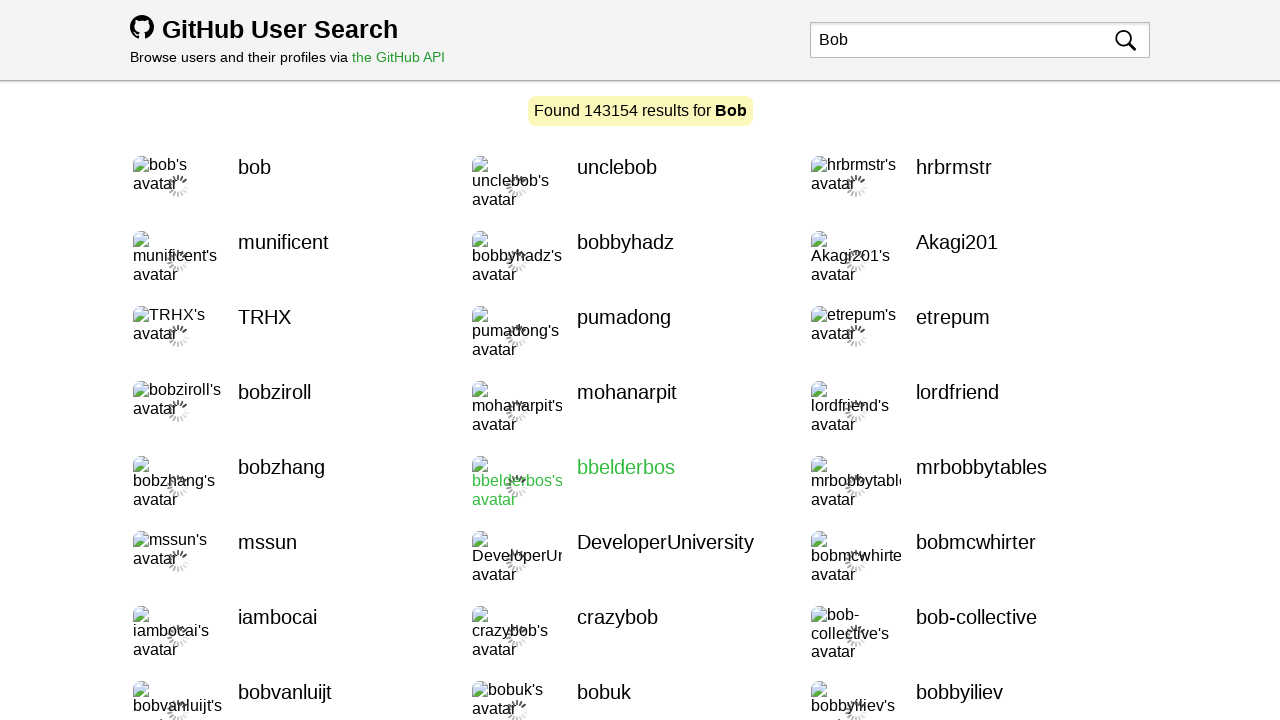

Clicked on profile #15 (index 14) at (982, 486) on .user, [class*='user'], [class*='result'] >> nth=14
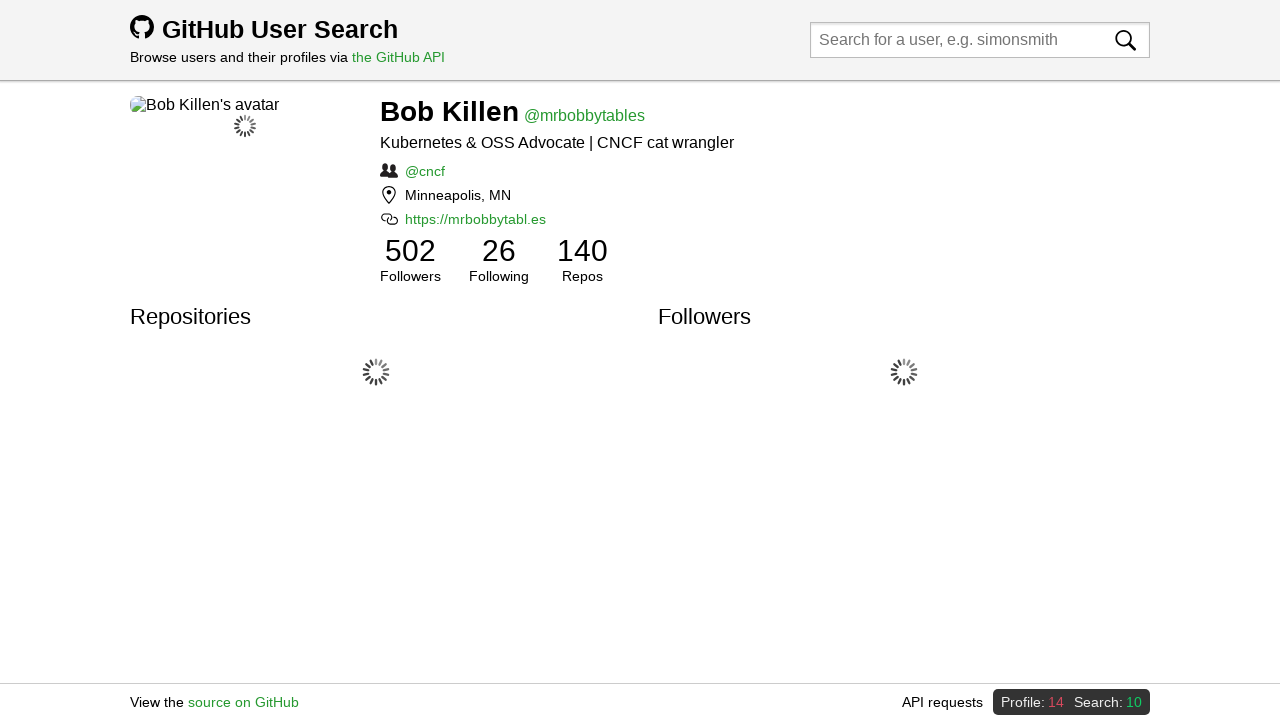

Waited 300ms after clicking profile #15
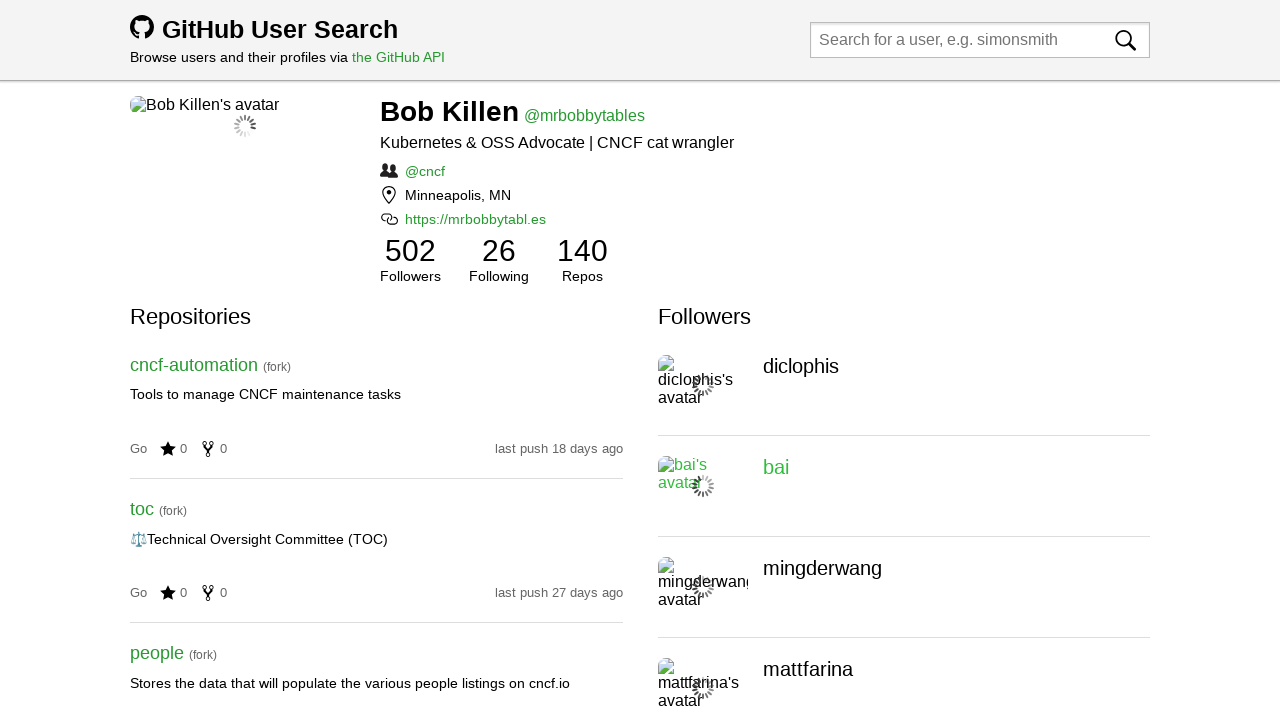

Navigated back to search results from profile #15
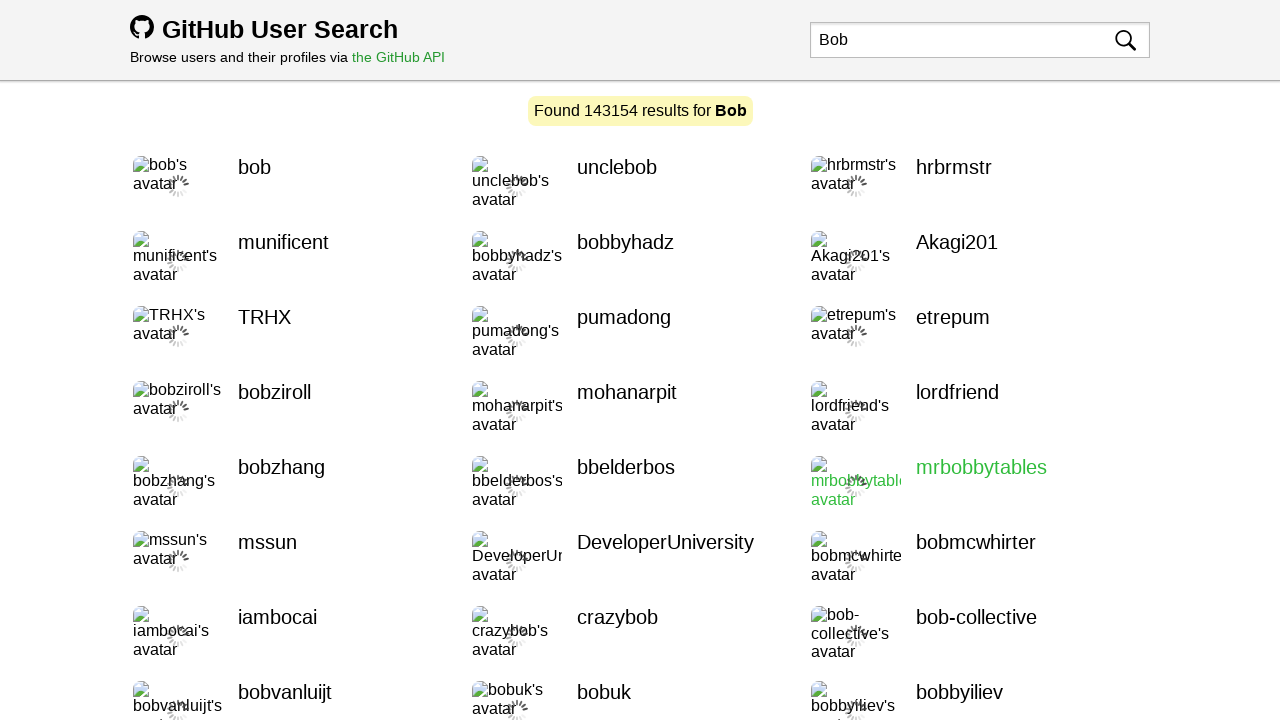

Waited 300ms after navigating back from profile #15
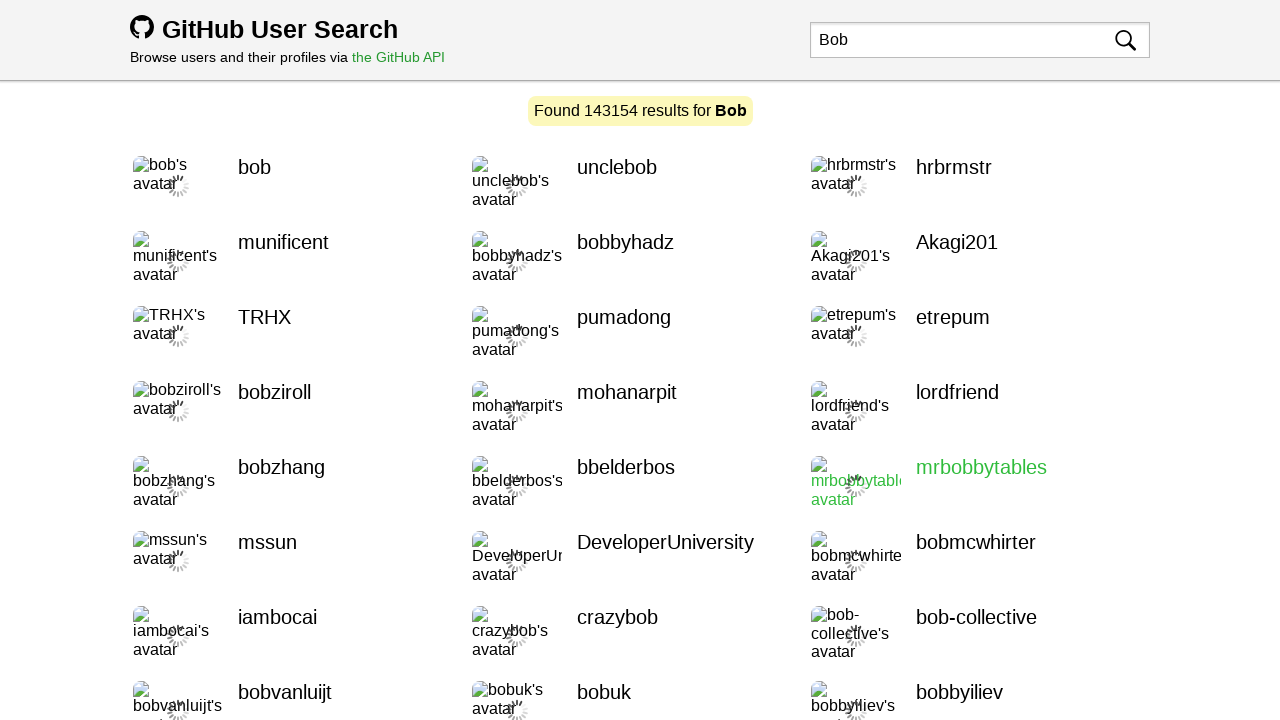

Clicked on profile #16 (index 15) at (268, 561) on .user, [class*='user'], [class*='result'] >> nth=15
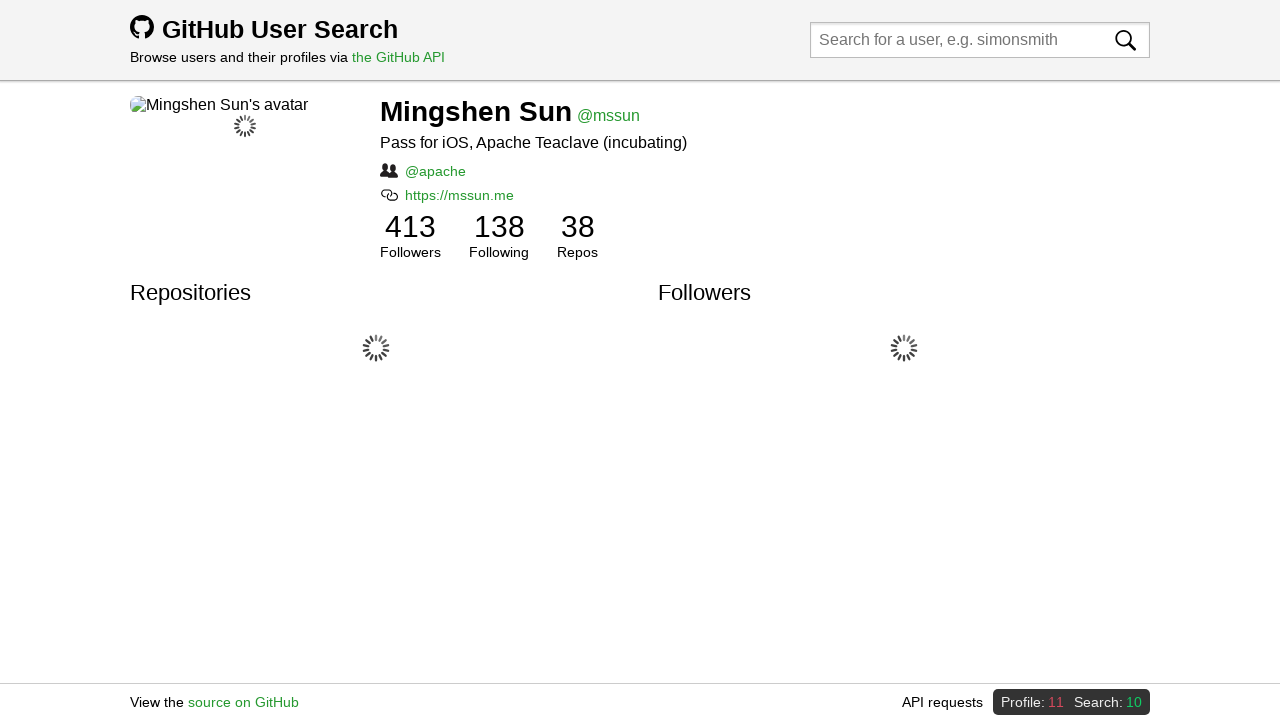

Waited 300ms after clicking profile #16
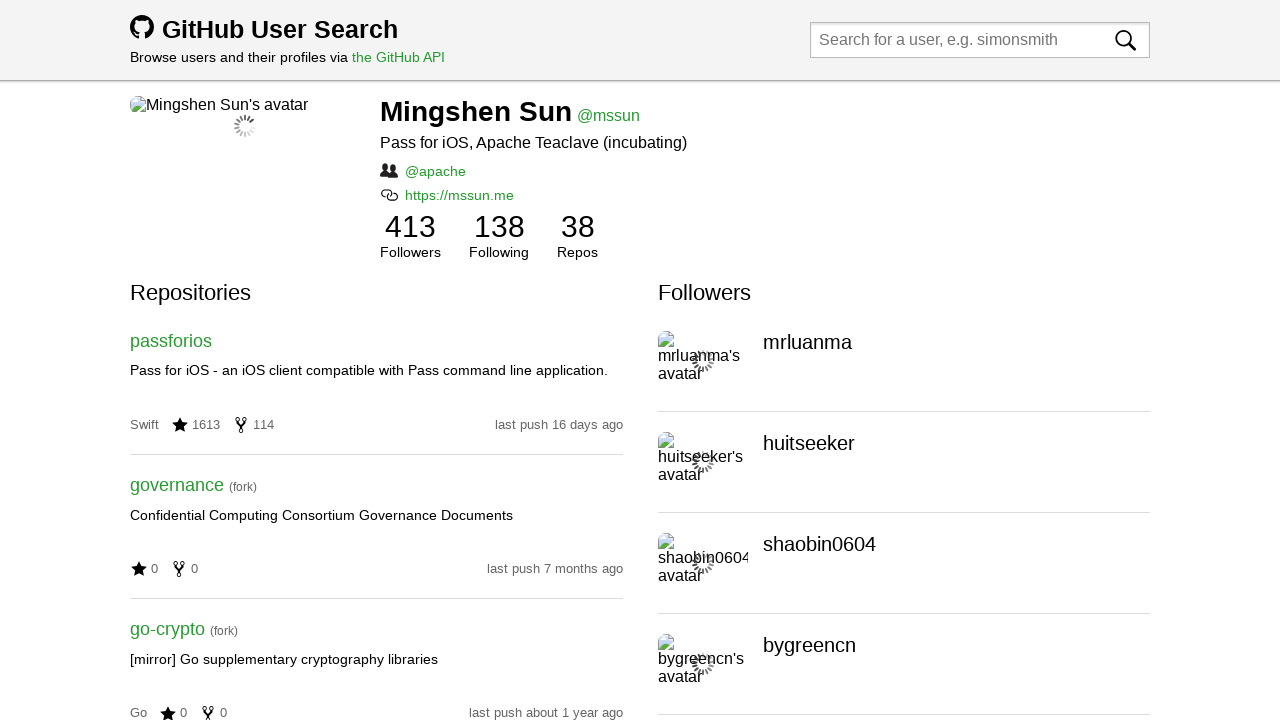

Navigated back to search results from profile #16
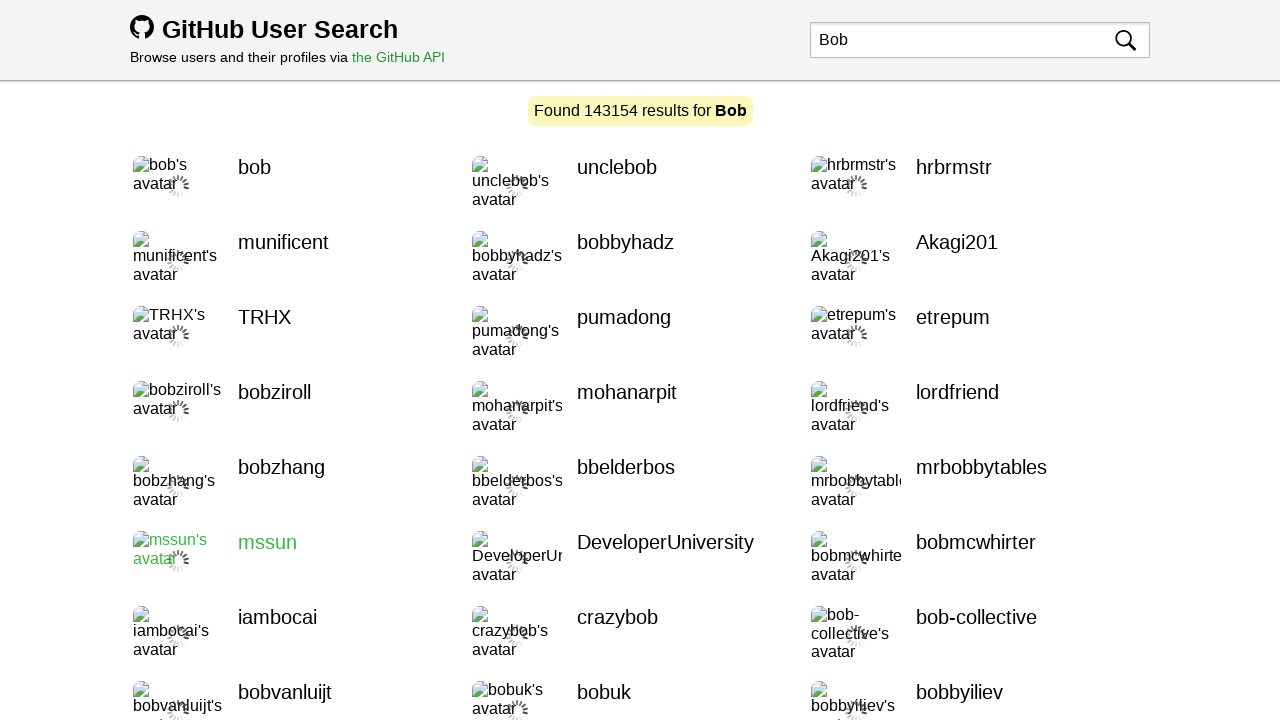

Waited 300ms after navigating back from profile #16
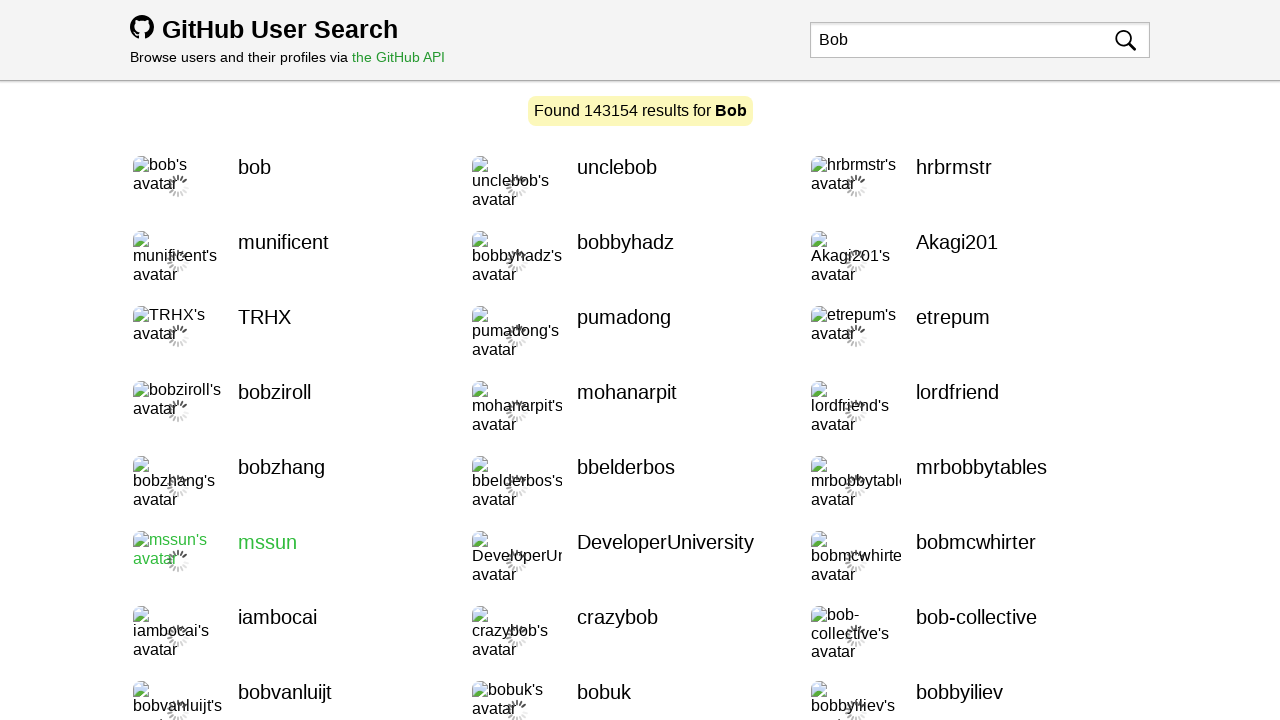

Clicked on profile #17 (index 16) at (666, 561) on .user, [class*='user'], [class*='result'] >> nth=16
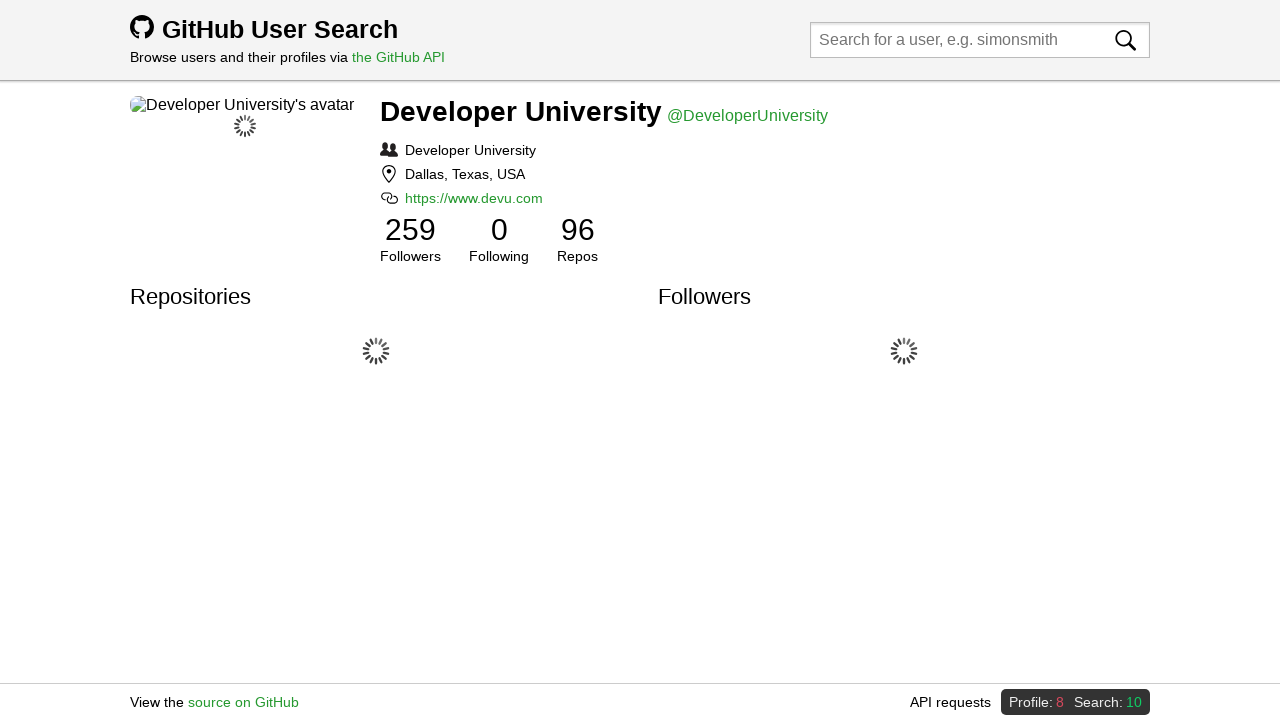

Waited 300ms after clicking profile #17
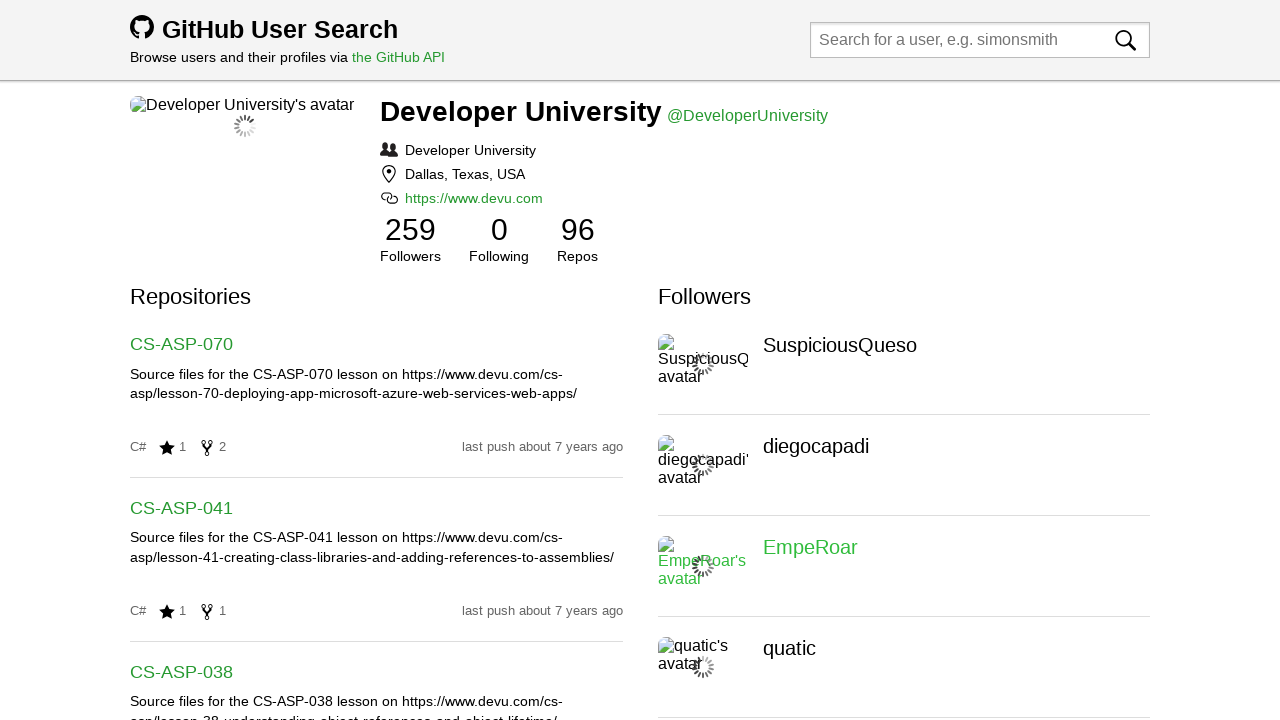

Navigated back to search results from profile #17
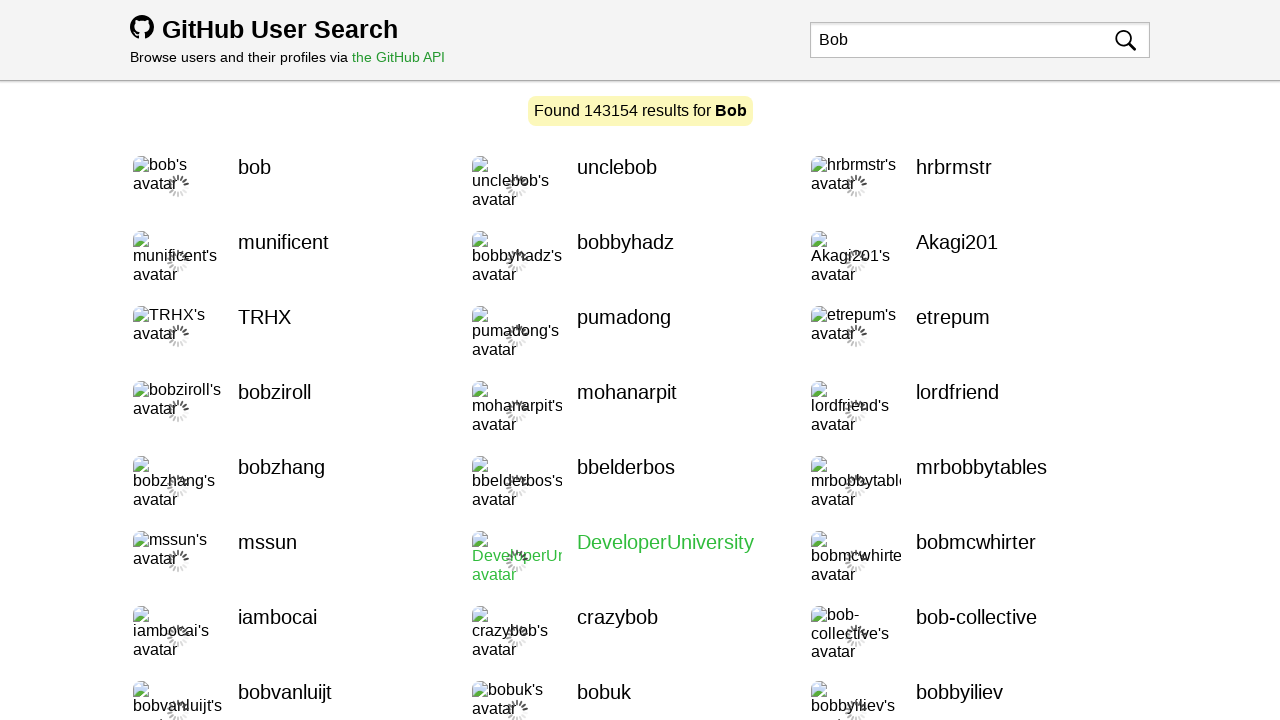

Waited 300ms after navigating back from profile #17
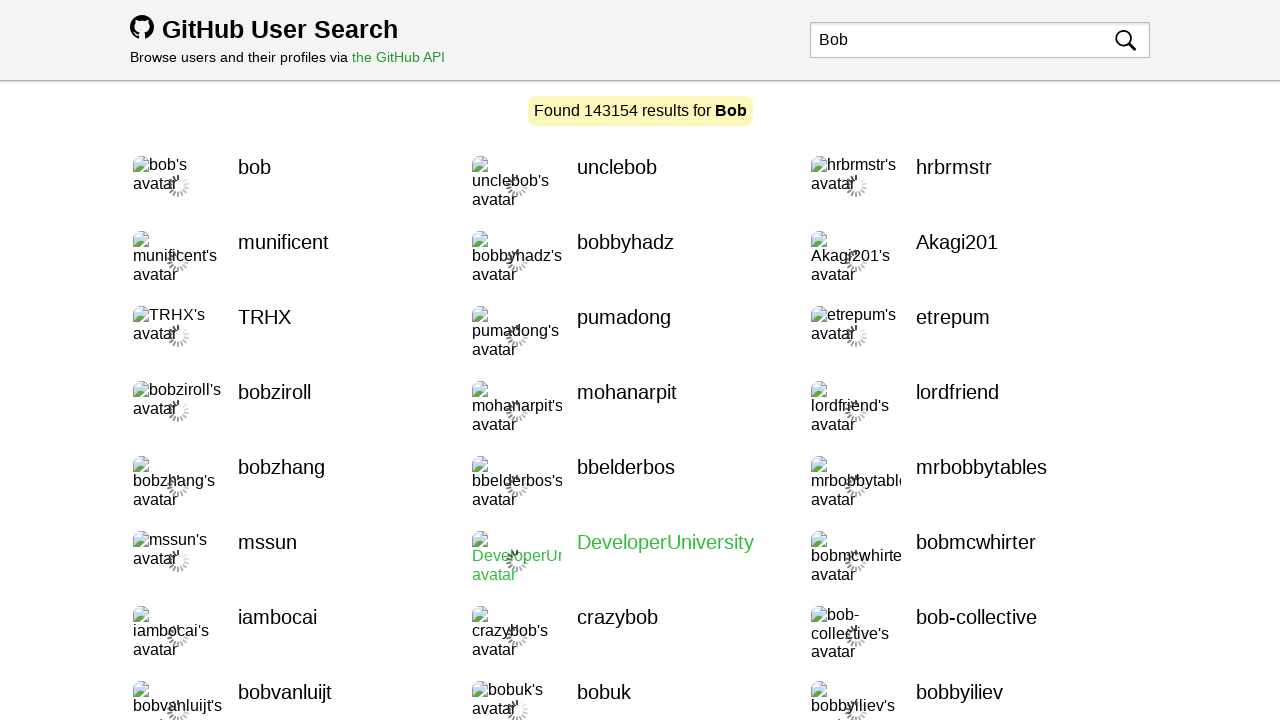

Clicked on profile #18 (index 17) at (976, 561) on .user, [class*='user'], [class*='result'] >> nth=17
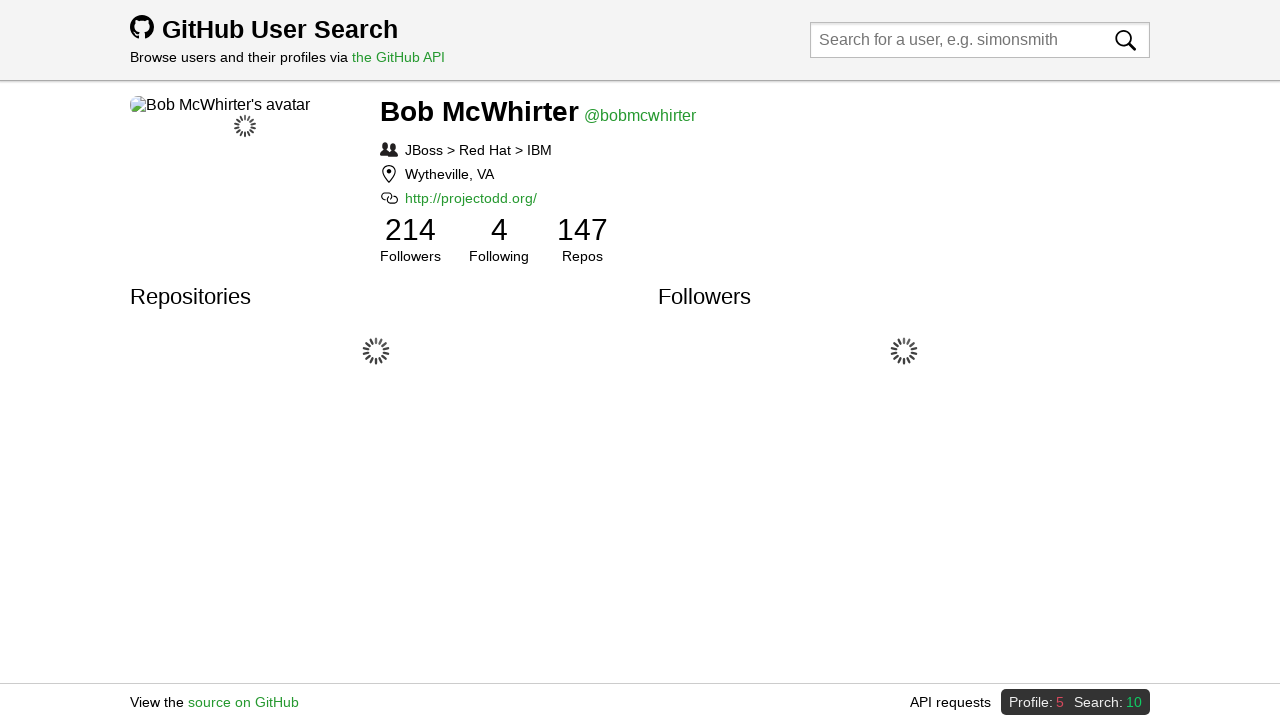

Waited 300ms after clicking profile #18
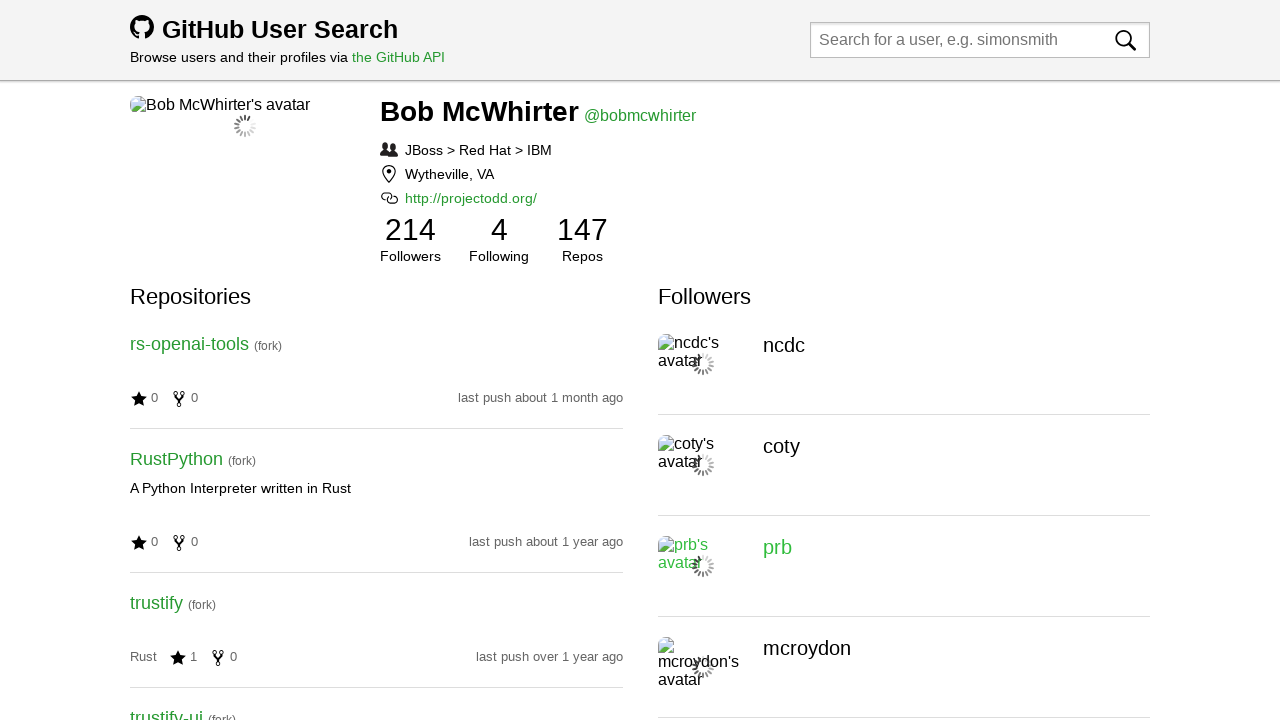

Navigated back to search results from profile #18
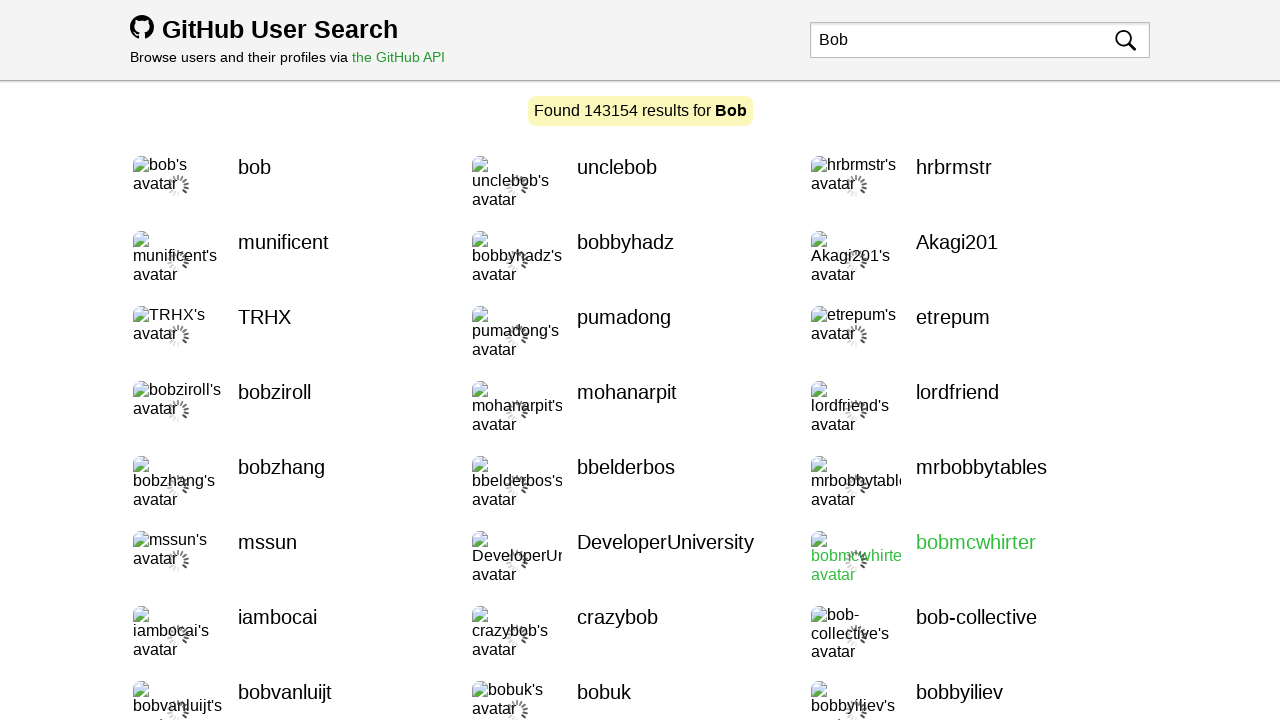

Waited 300ms after navigating back from profile #18
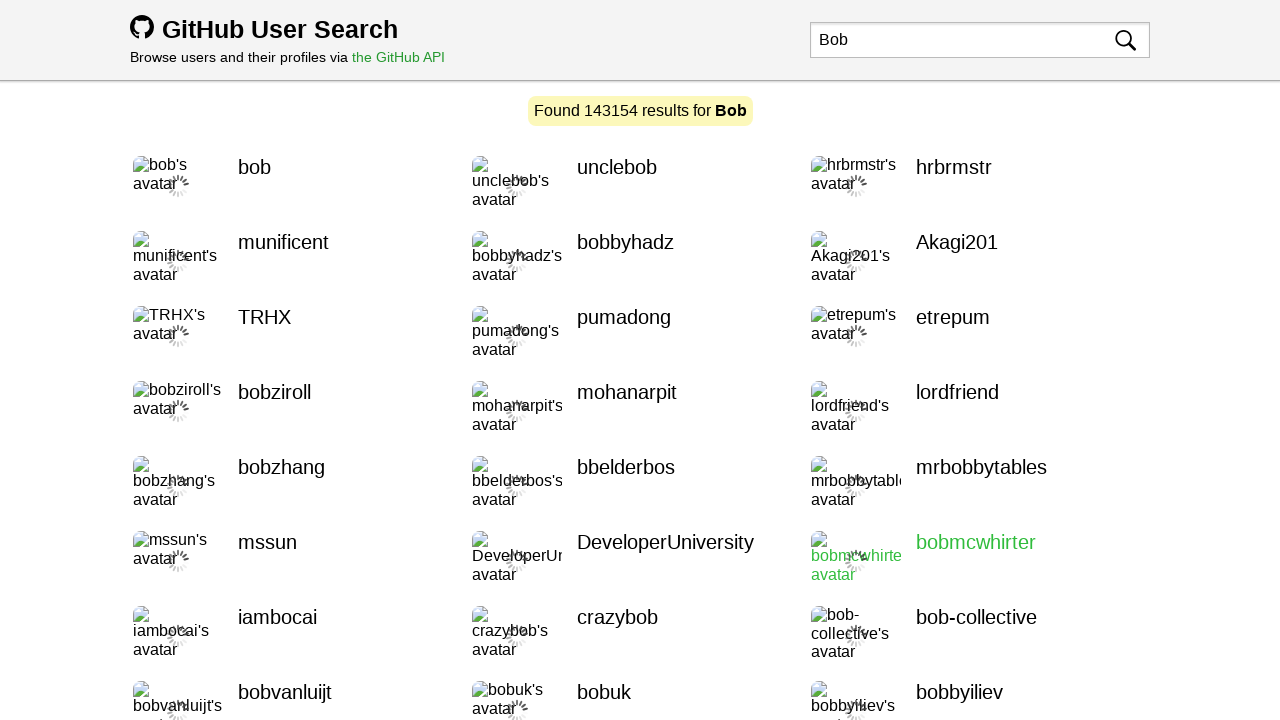

Clicked on profile #19 (index 18) at (278, 636) on .user, [class*='user'], [class*='result'] >> nth=18
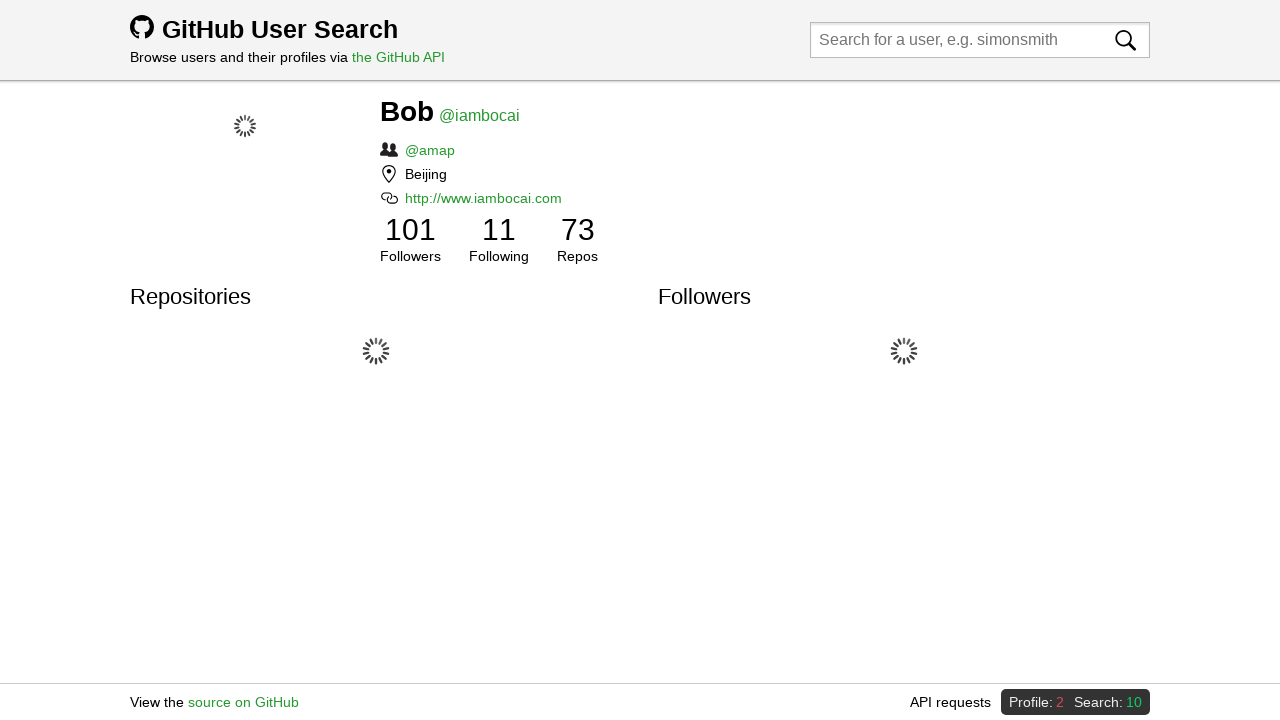

Waited 300ms after clicking profile #19
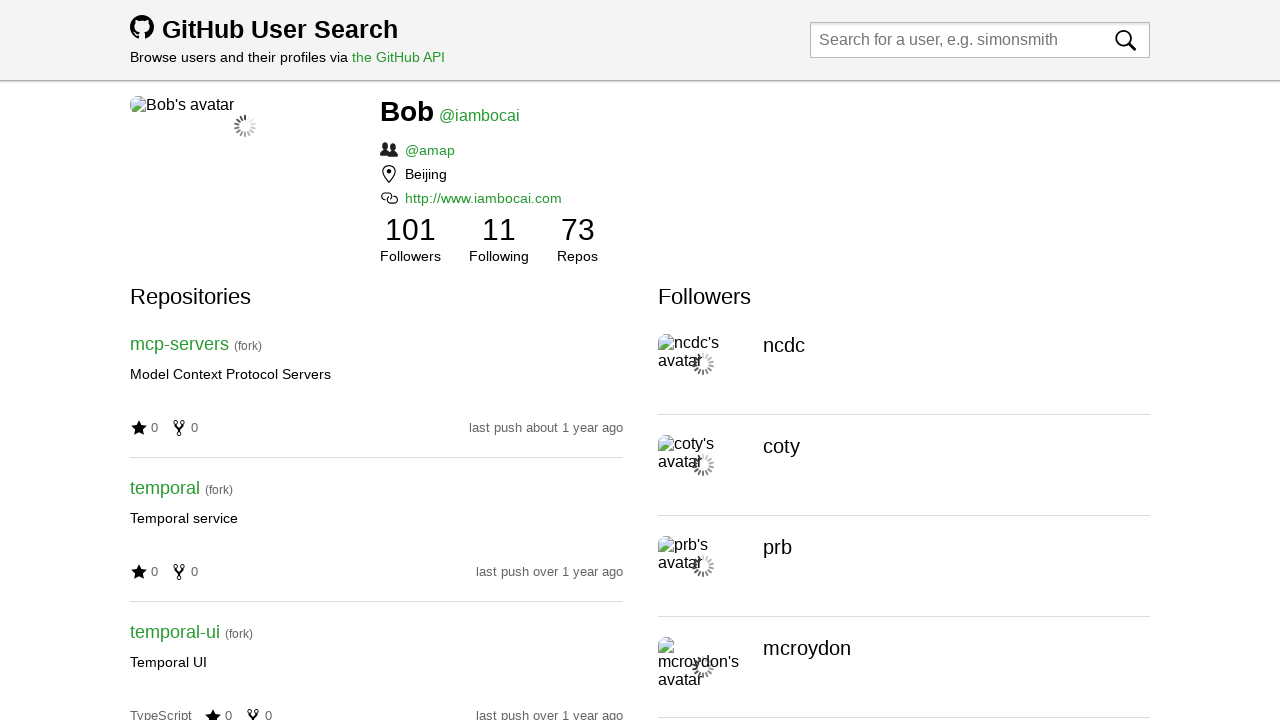

Navigated back to search results from profile #19
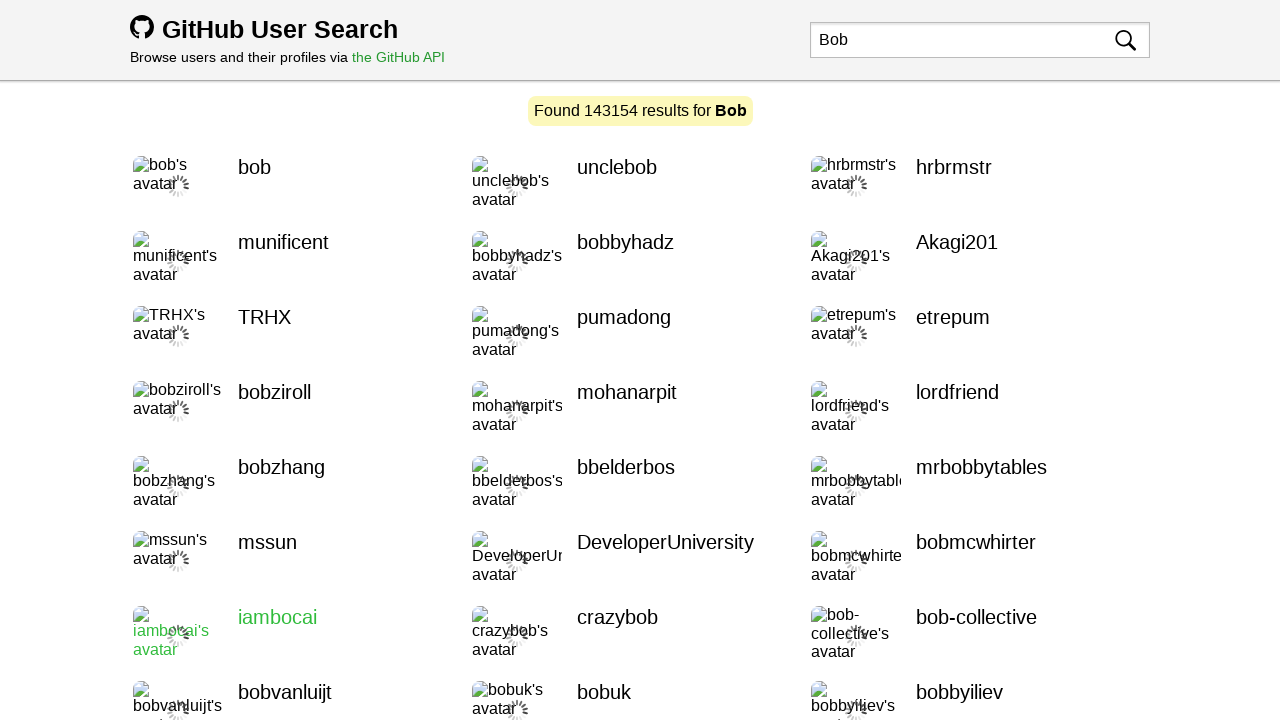

Waited 300ms after navigating back from profile #19
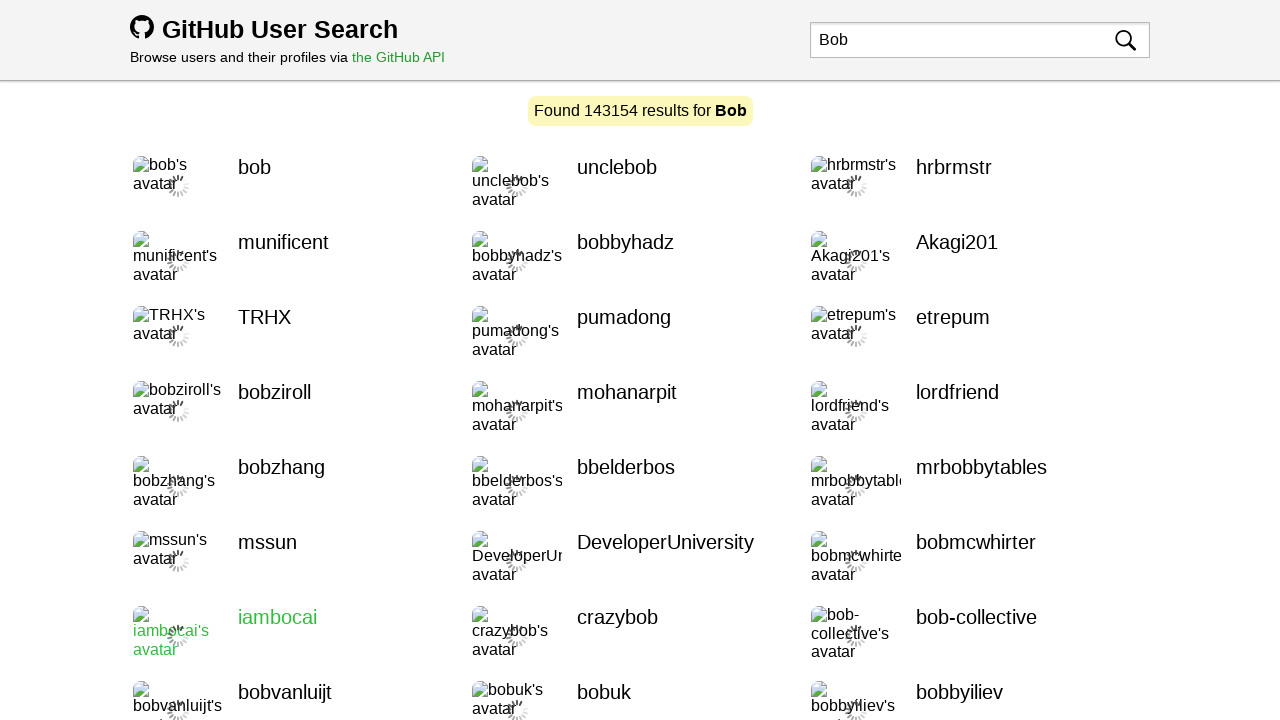

Clicked on profile #20 (index 19) at (618, 636) on .user, [class*='user'], [class*='result'] >> nth=19
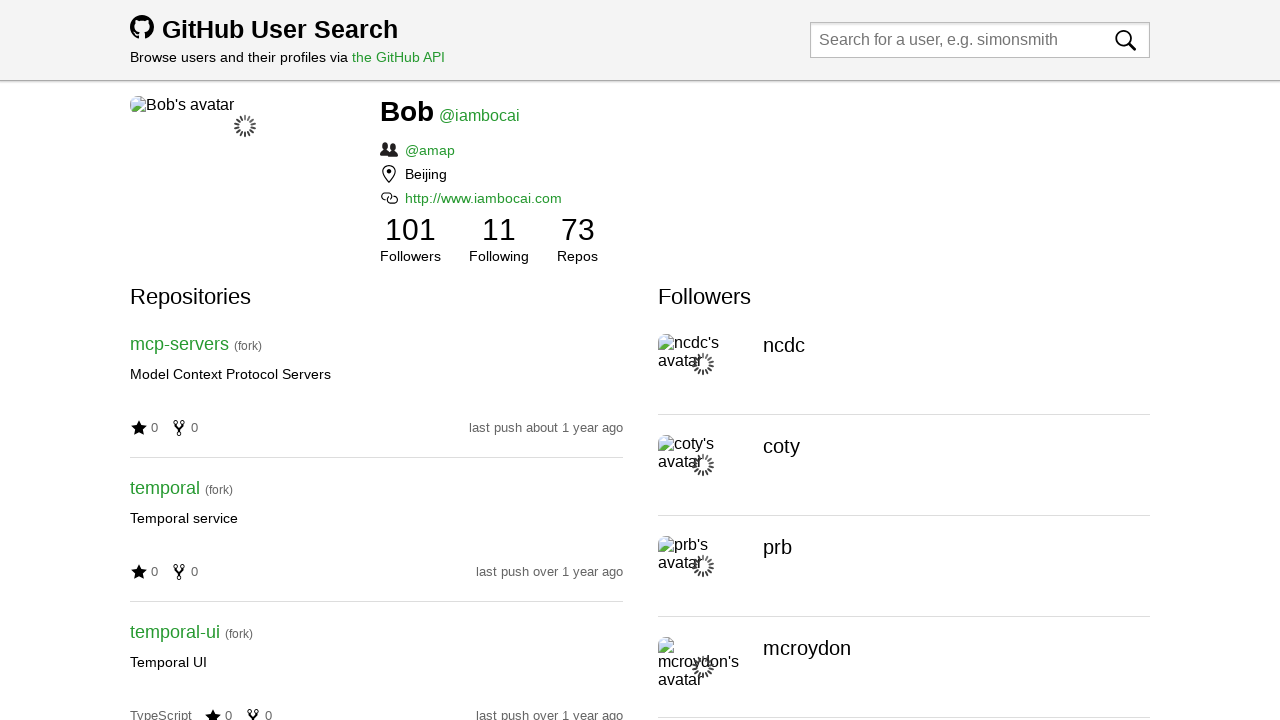

Waited 300ms after clicking profile #20
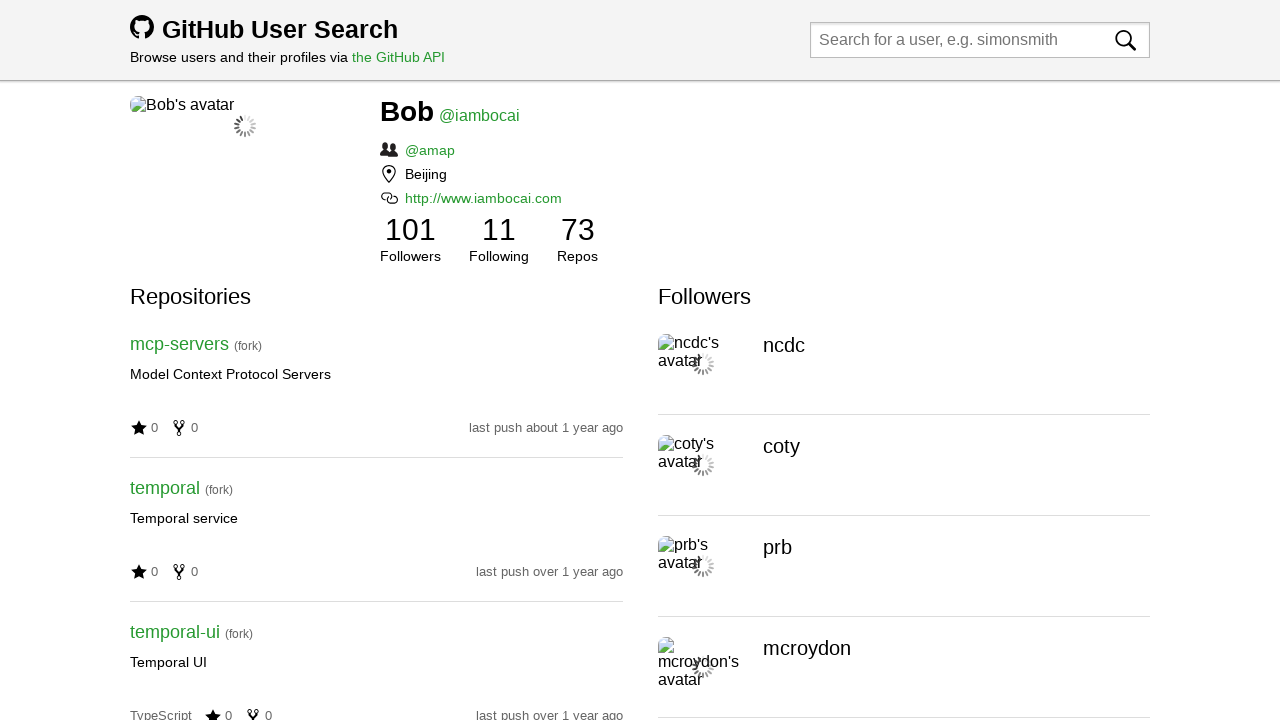

Navigated back to search results from profile #20
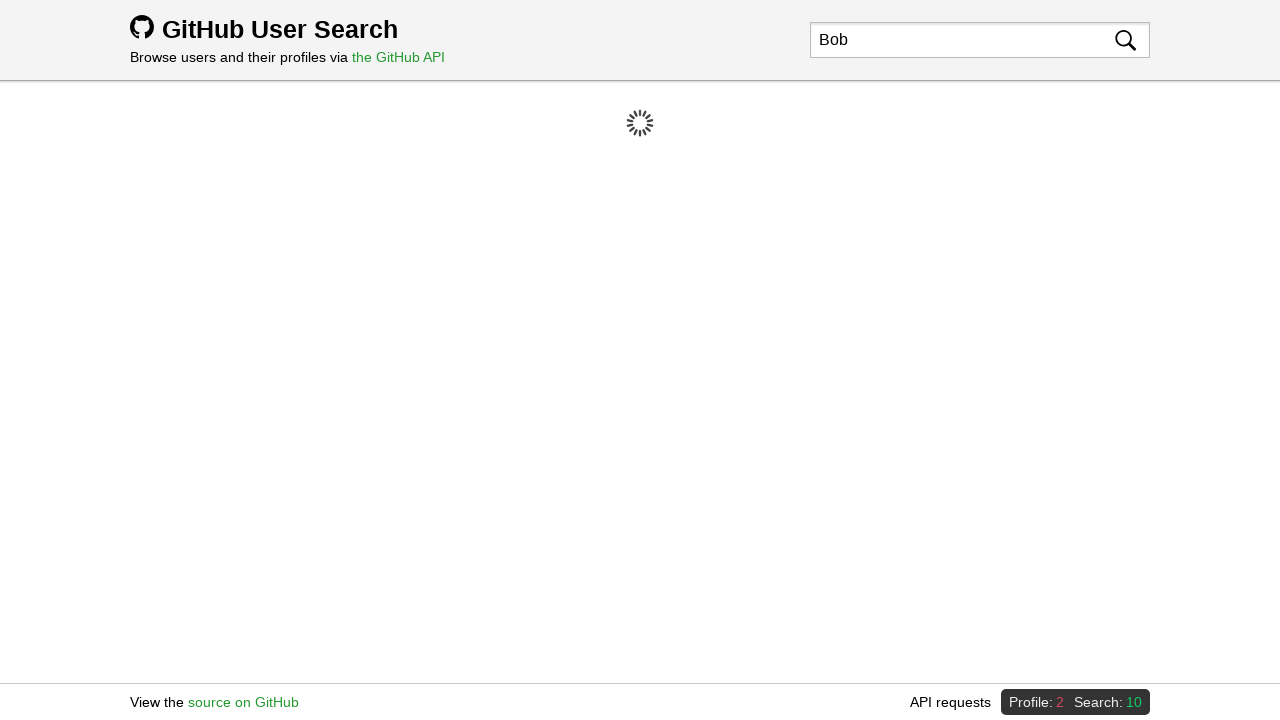

Waited 300ms after navigating back from profile #20
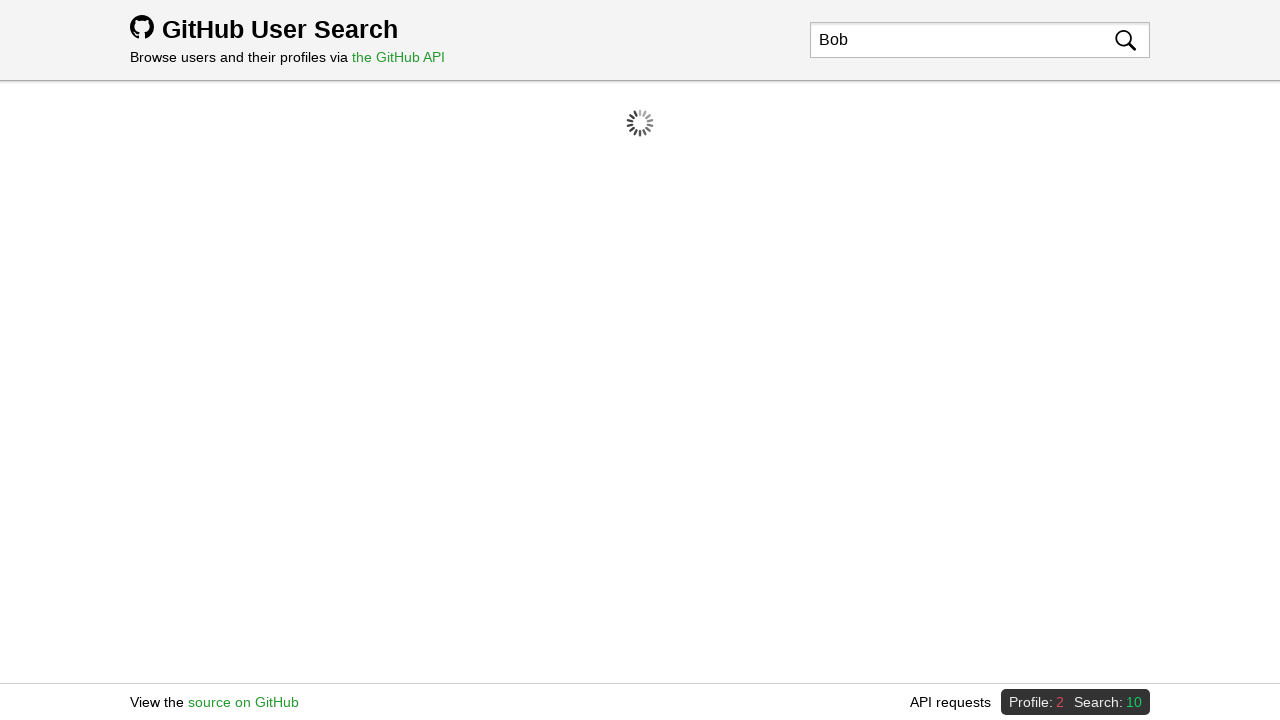

Final wait of 1000ms to observe rate limit state
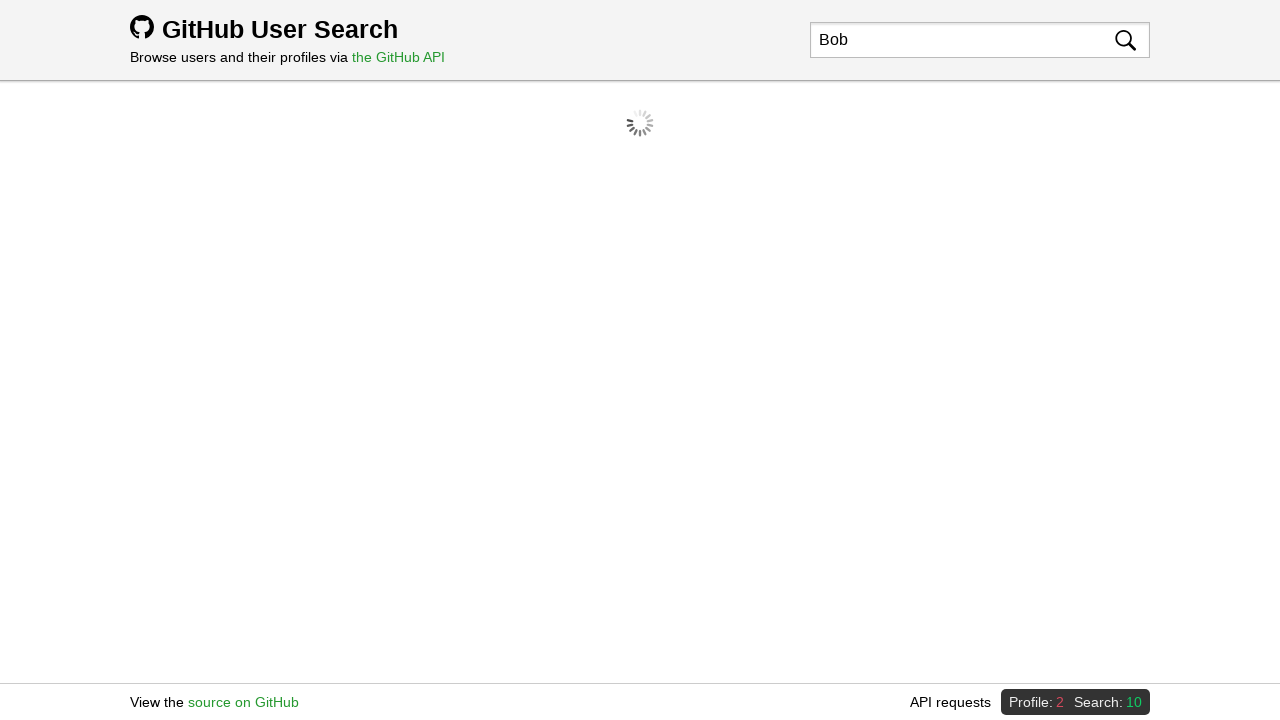

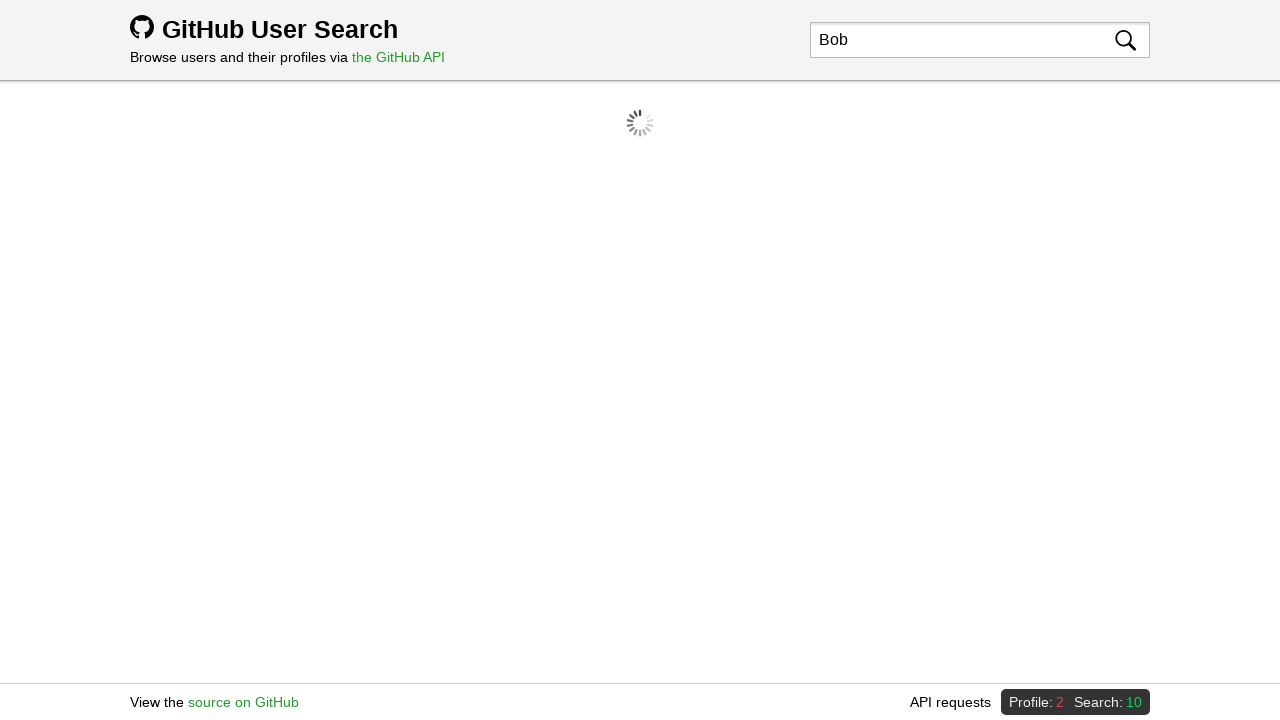